Navigates to a YouTube channel's videos page and scrolls down multiple times to load more video content, verifying that video elements are present on the page.

Starting URL: https://www.youtube.com/@LearnEnglishWithTVSeries/videos

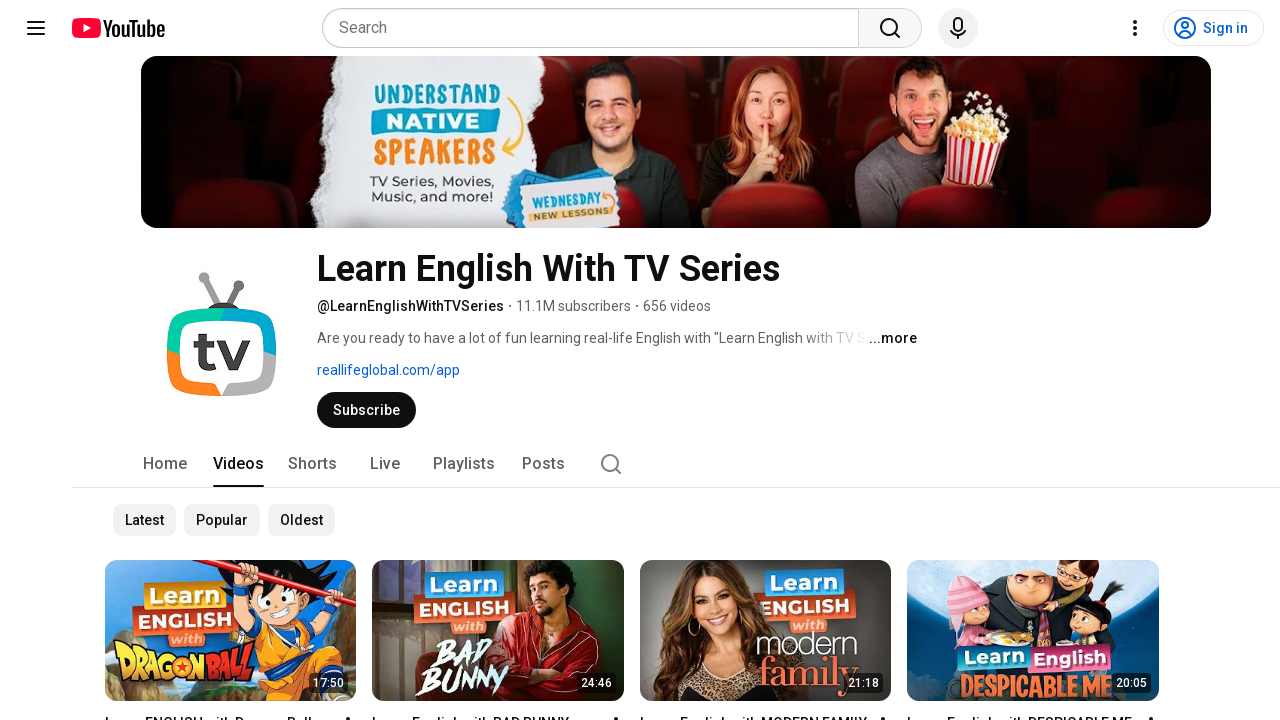

Waited for initial video thumbnails to load
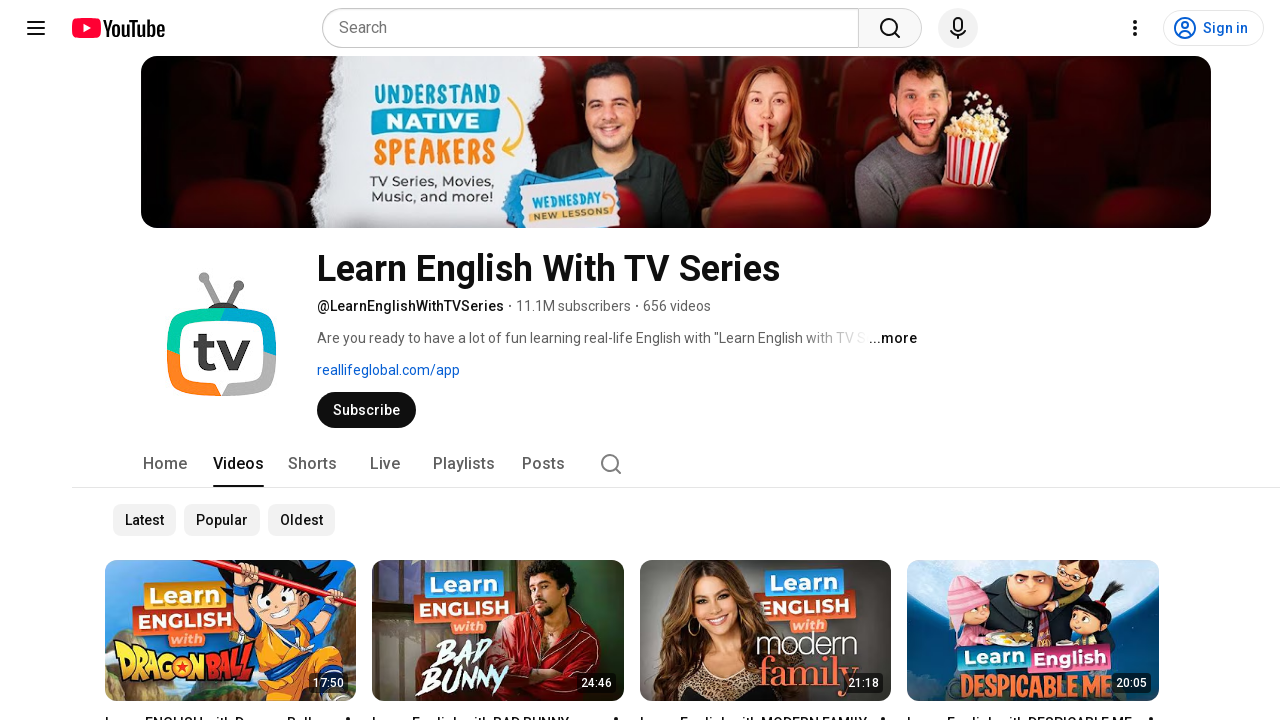

Scrolled down the page (iteration 1/50)
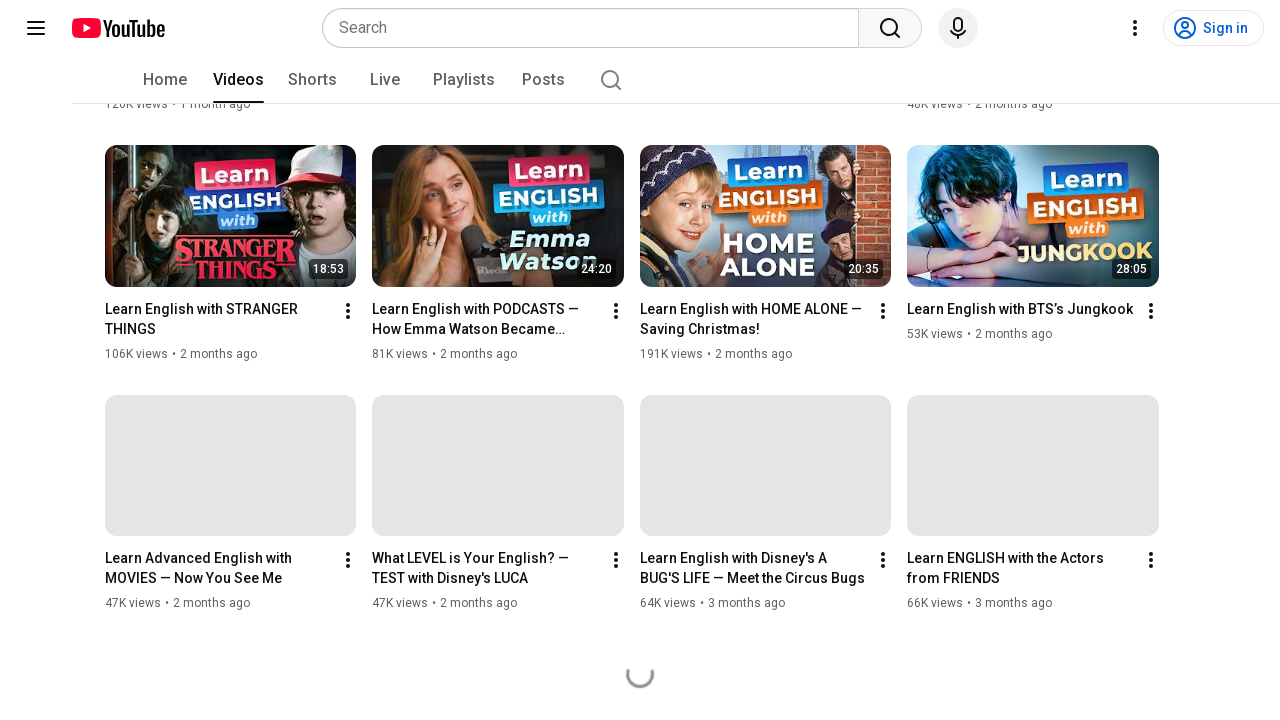

Waited for new content to load after scroll (iteration 1/50)
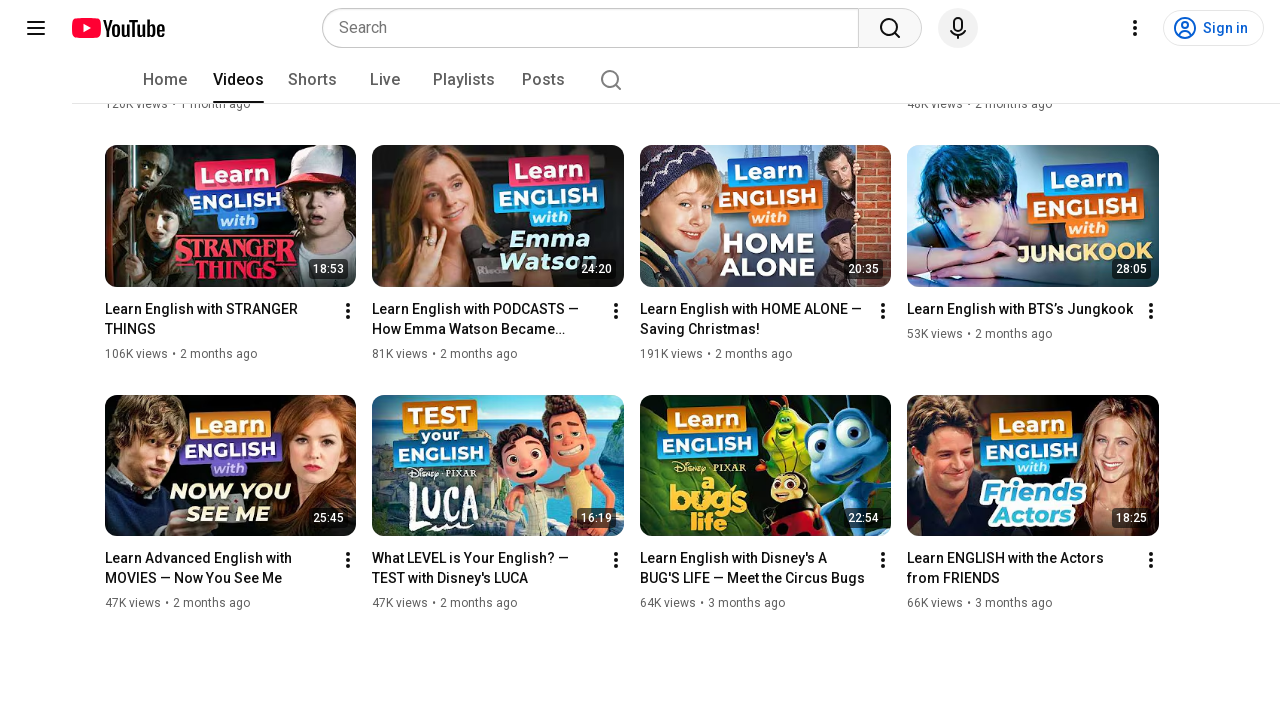

Scrolled down the page (iteration 2/50)
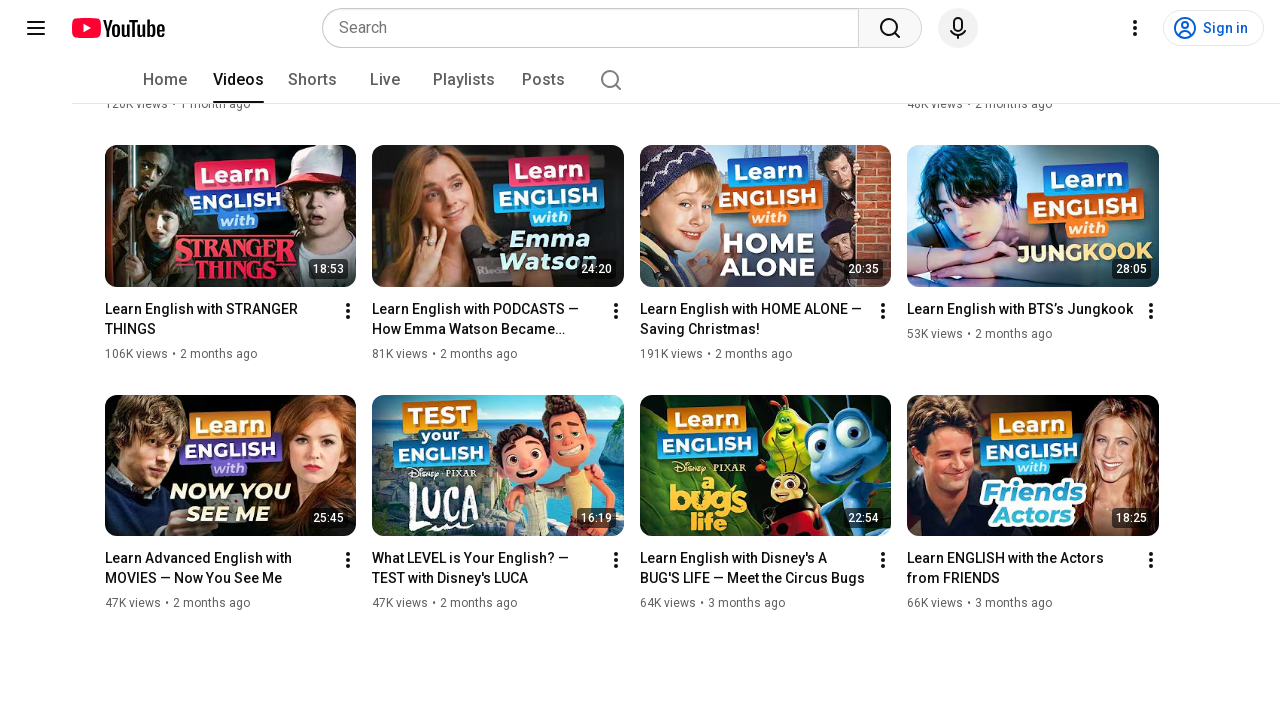

Waited for new content to load after scroll (iteration 2/50)
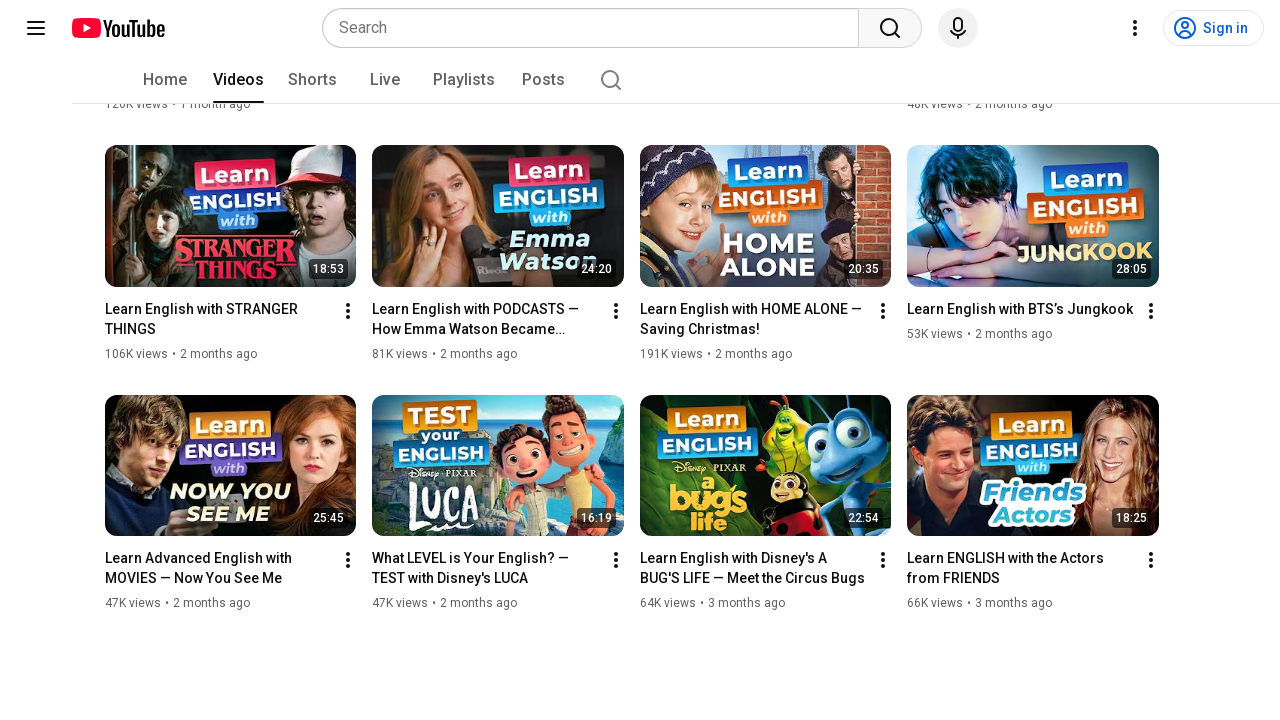

Scrolled down the page (iteration 3/50)
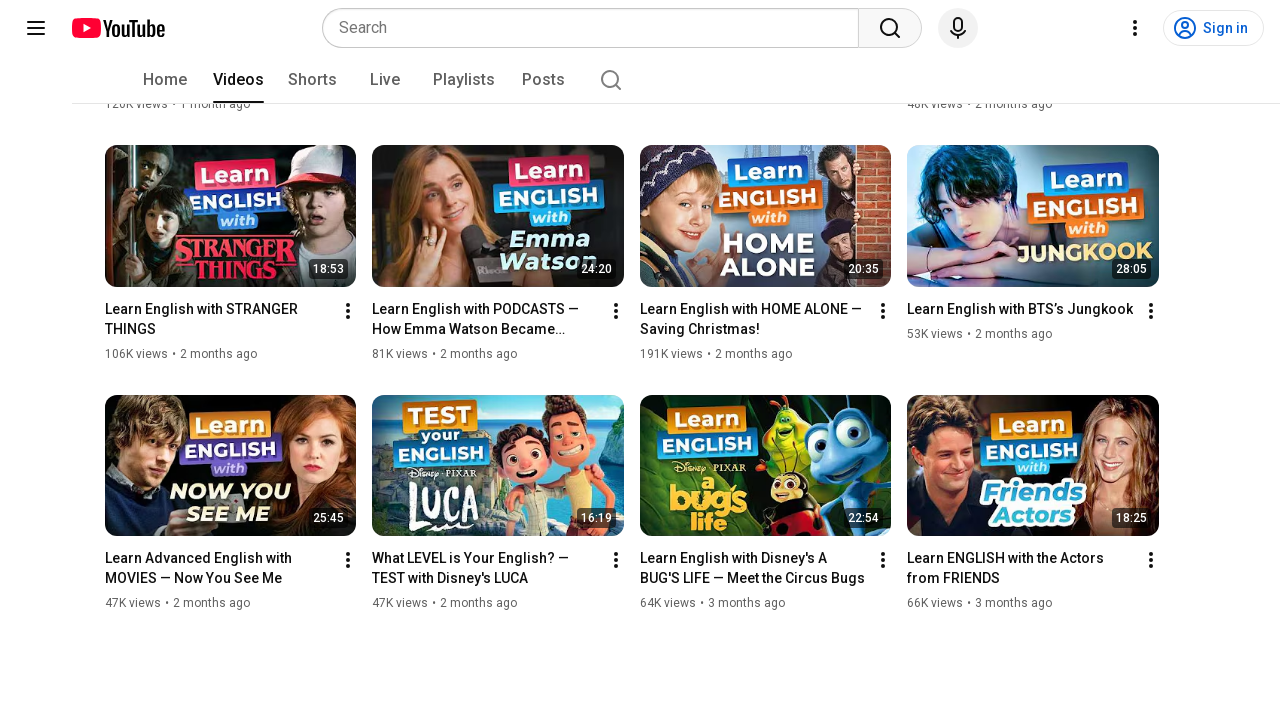

Waited for new content to load after scroll (iteration 3/50)
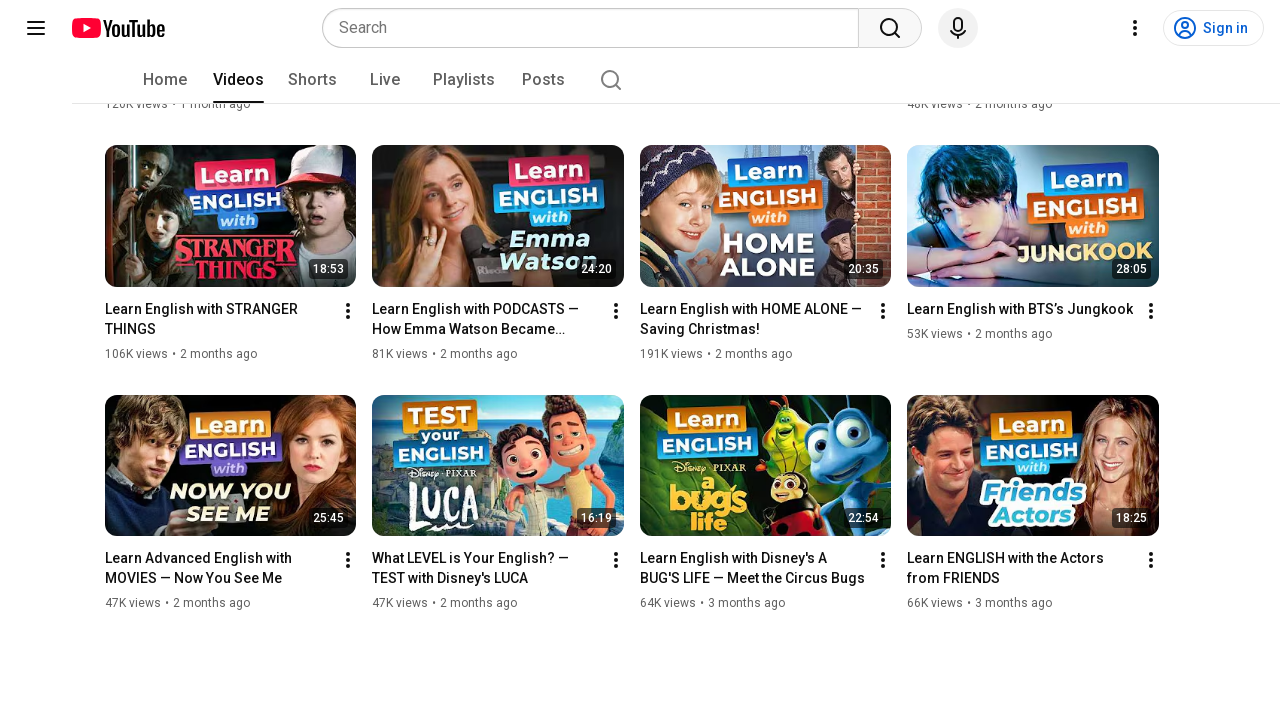

Scrolled down the page (iteration 4/50)
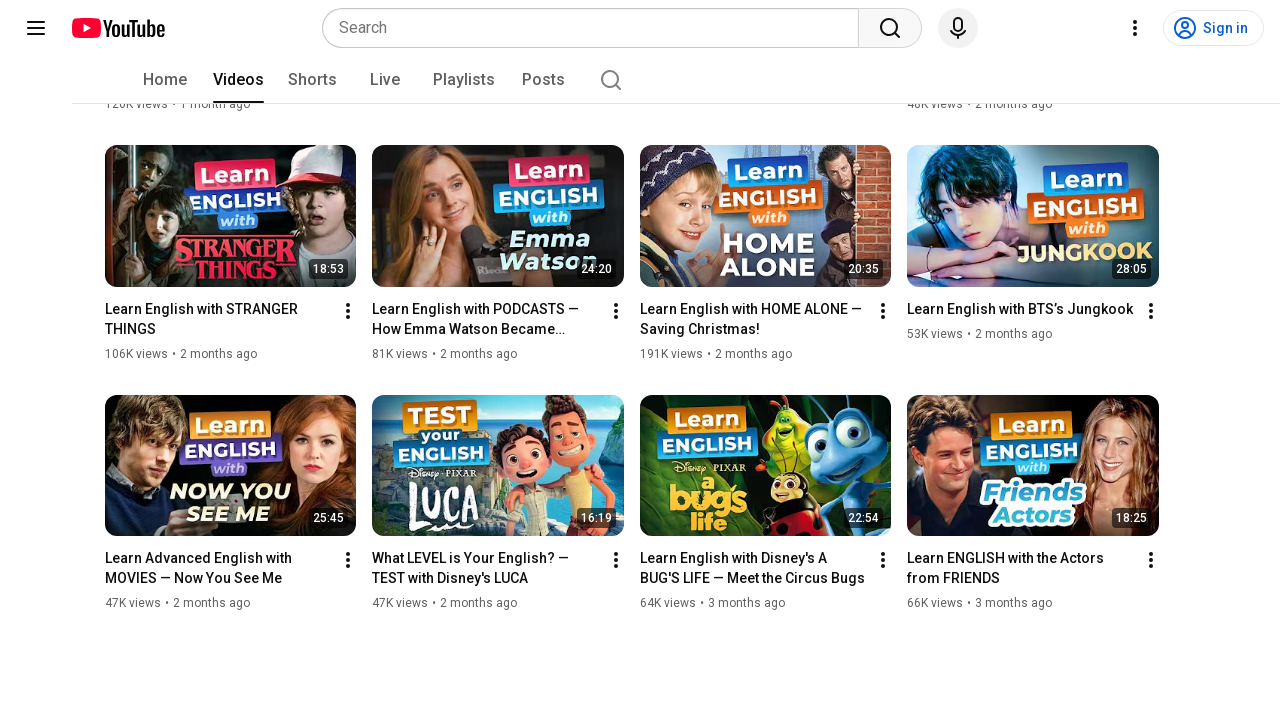

Waited for new content to load after scroll (iteration 4/50)
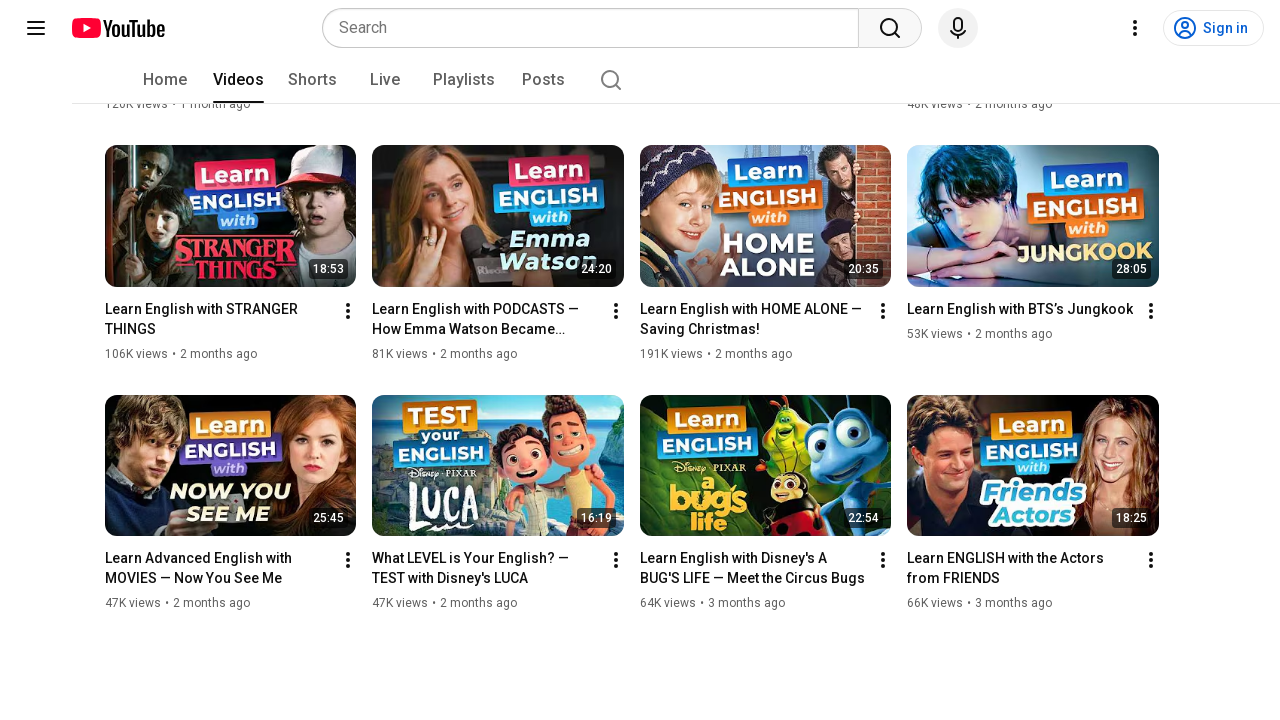

Scrolled down the page (iteration 5/50)
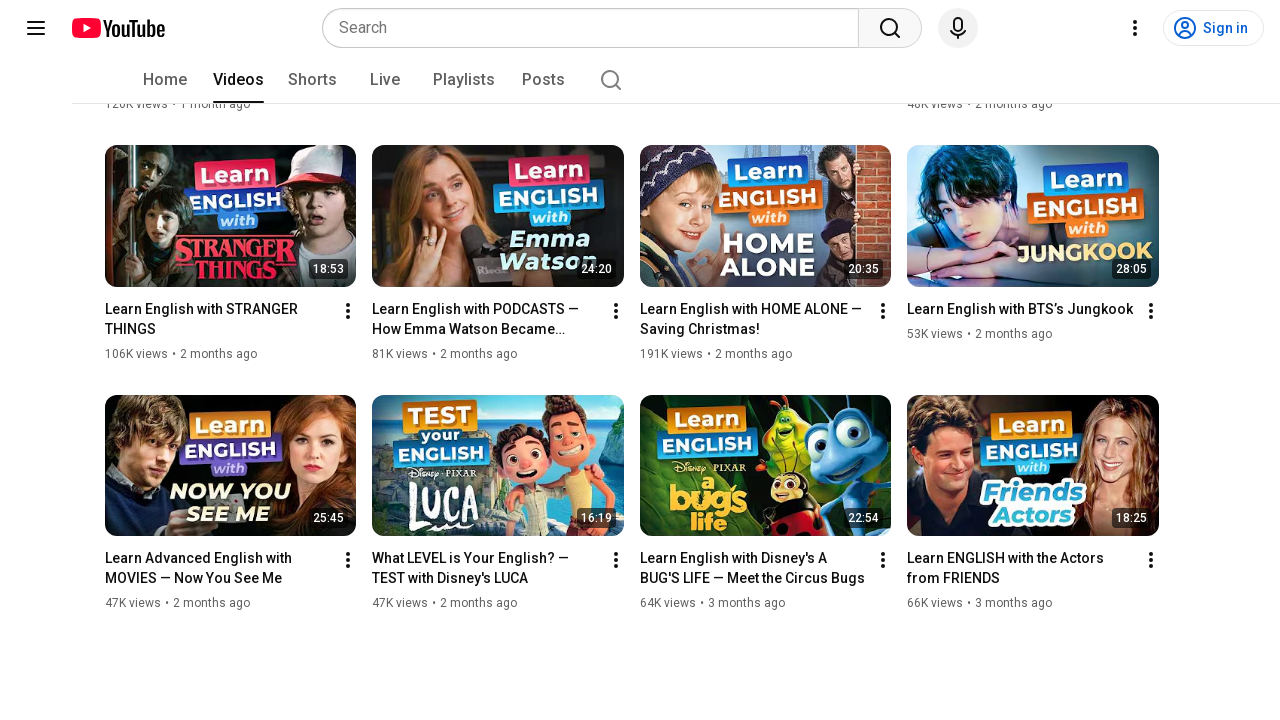

Waited for new content to load after scroll (iteration 5/50)
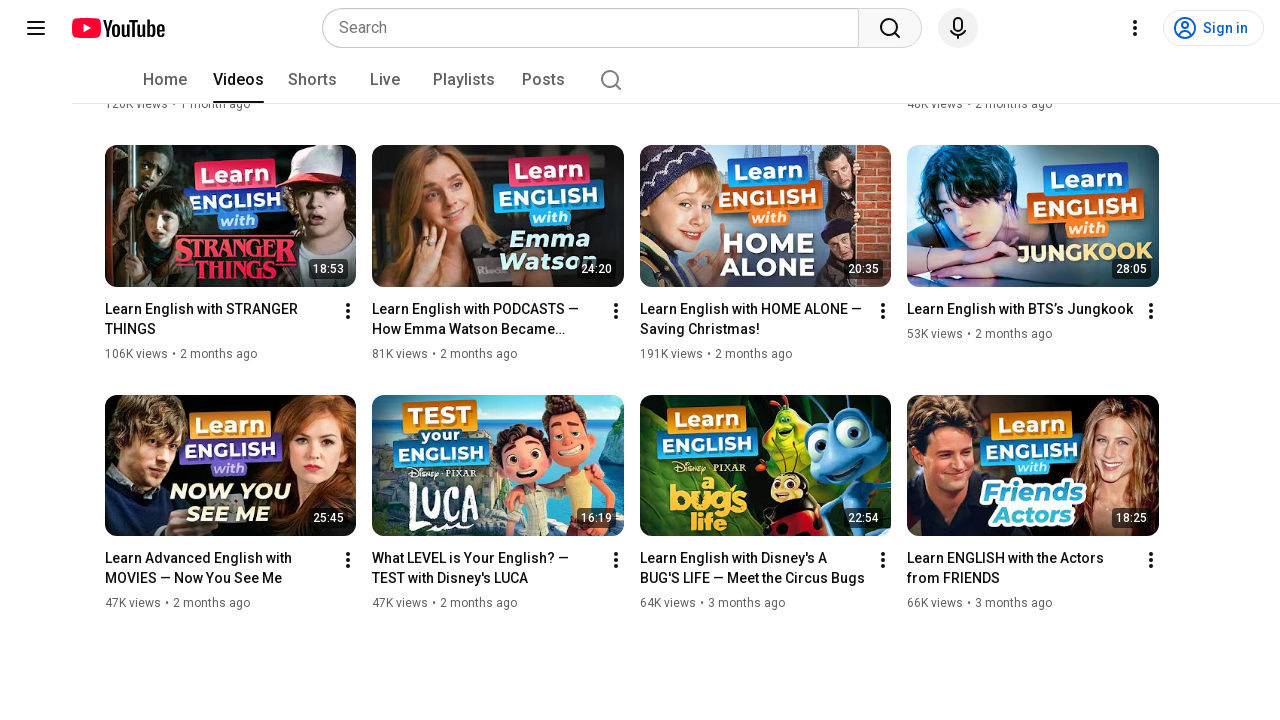

Scrolled down the page (iteration 6/50)
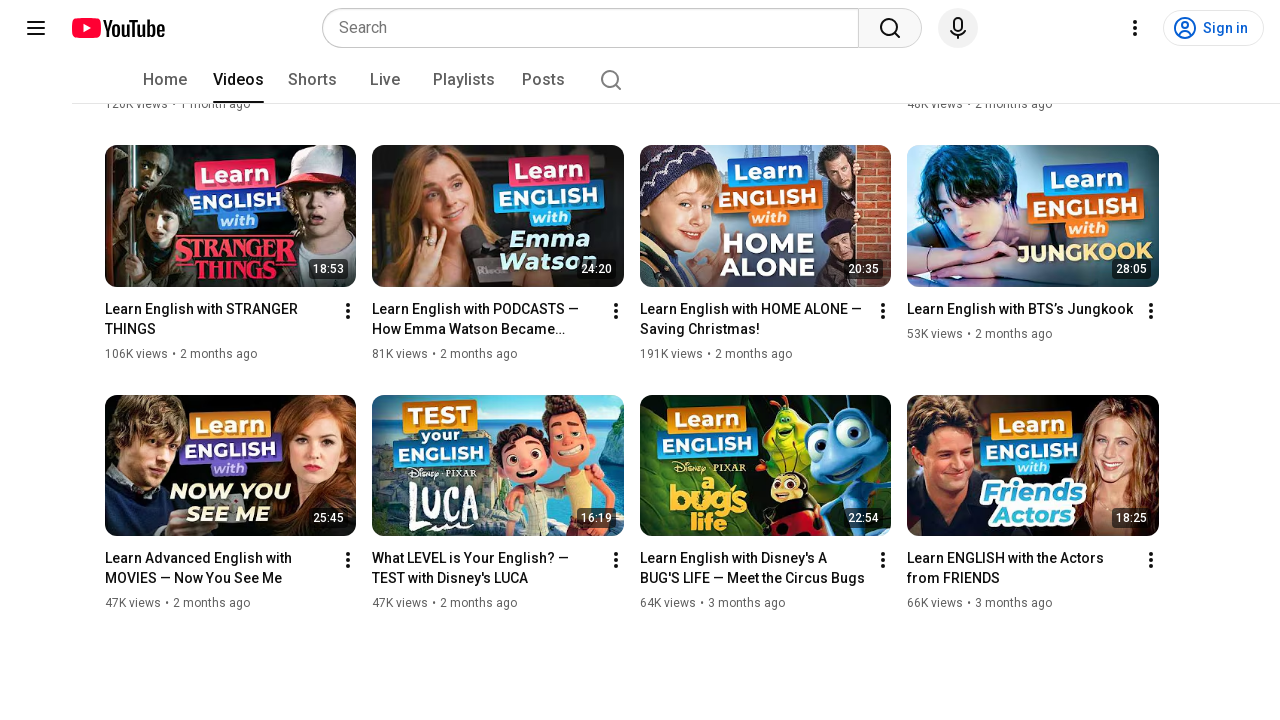

Waited for new content to load after scroll (iteration 6/50)
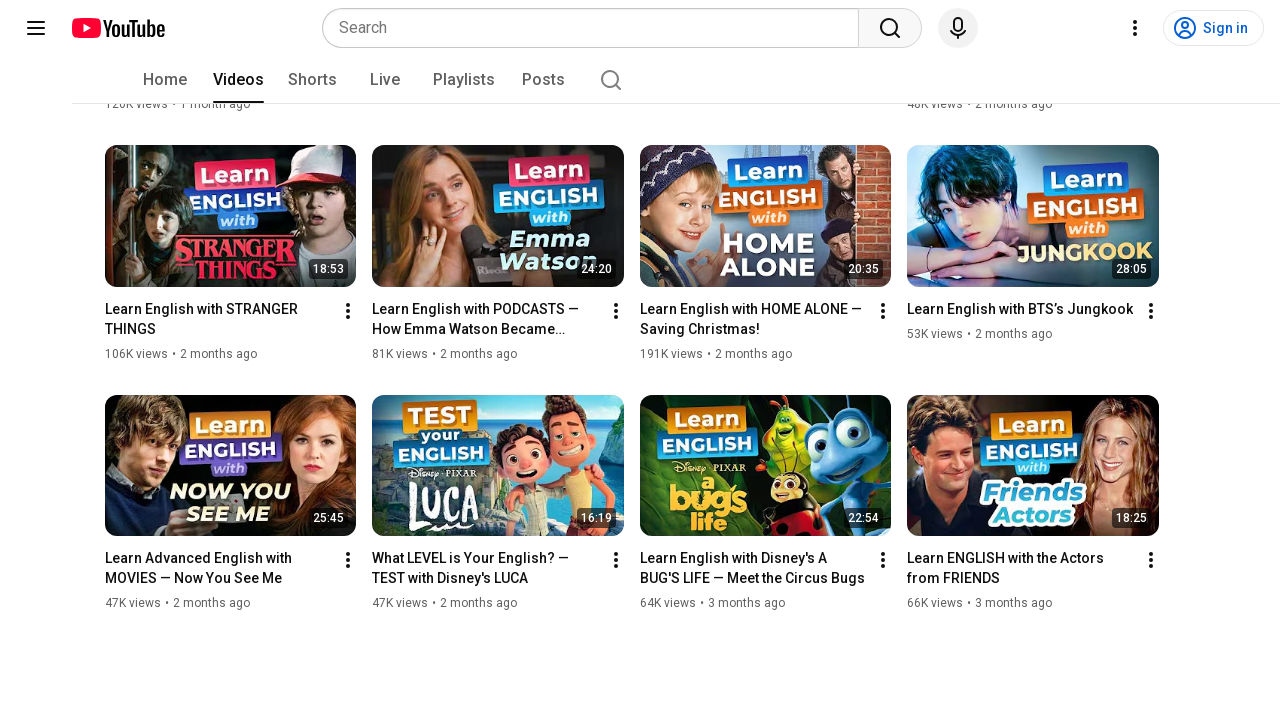

Scrolled down the page (iteration 7/50)
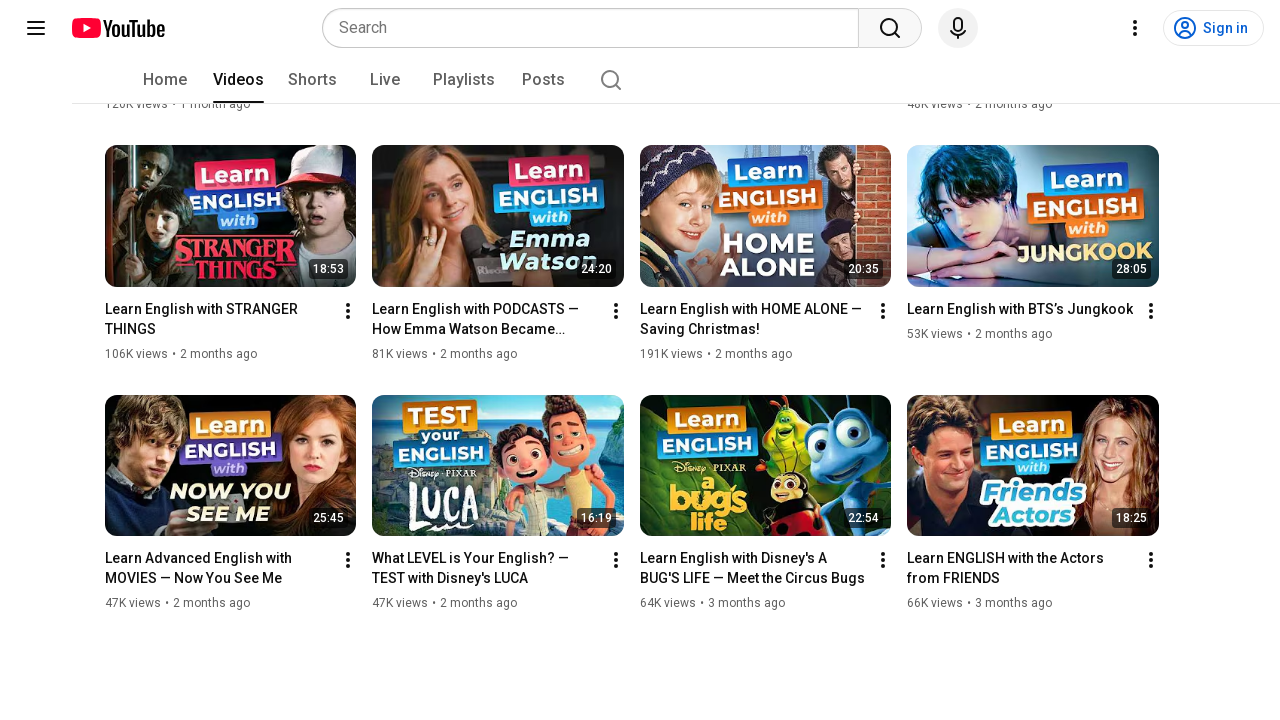

Waited for new content to load after scroll (iteration 7/50)
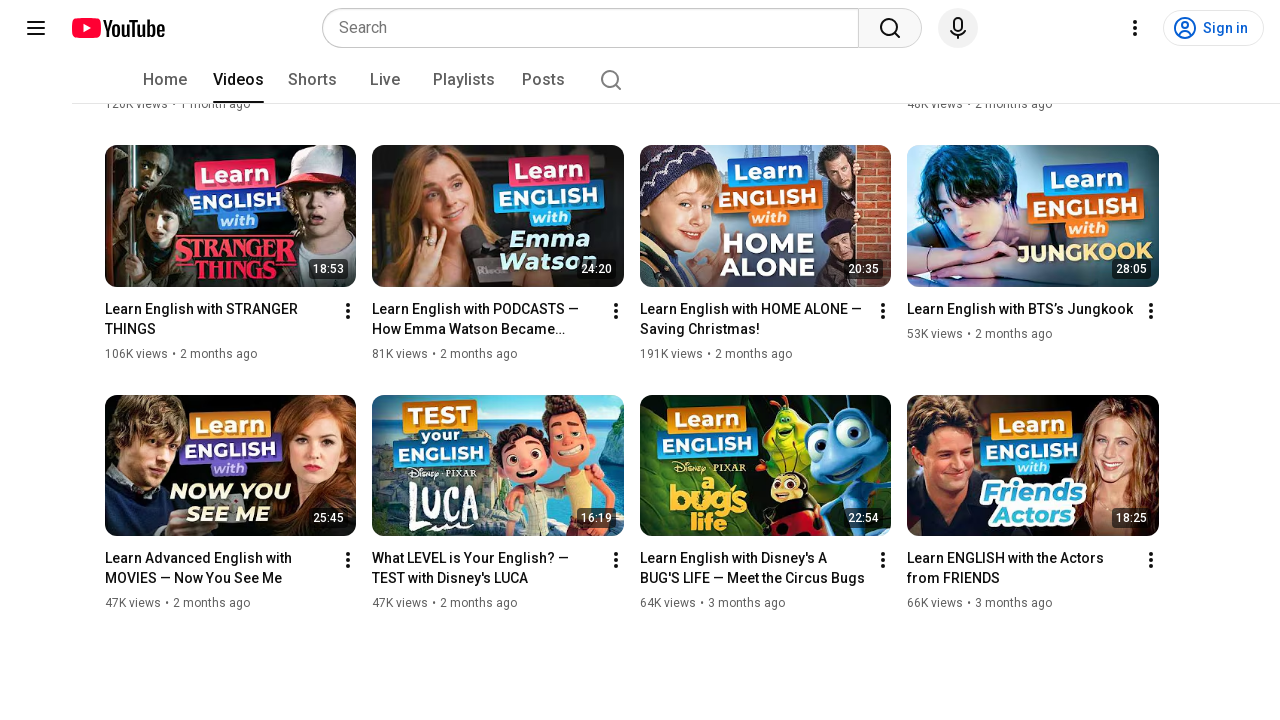

Scrolled down the page (iteration 8/50)
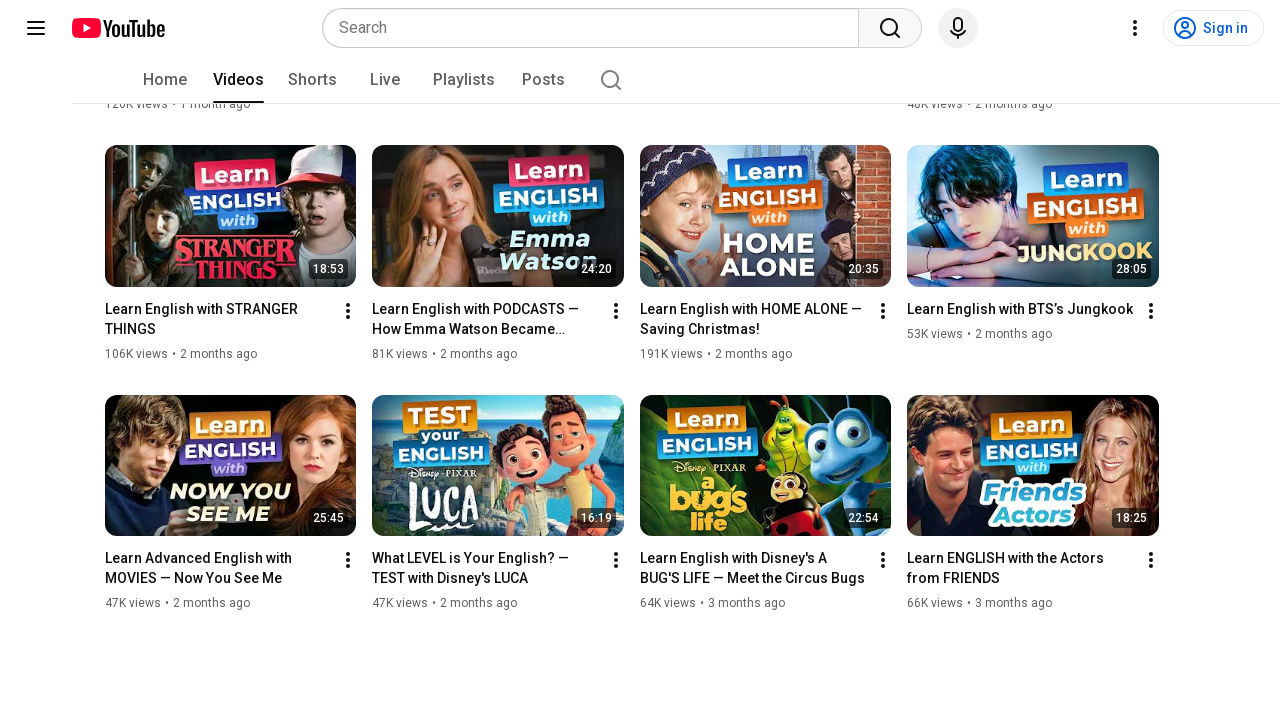

Waited for new content to load after scroll (iteration 8/50)
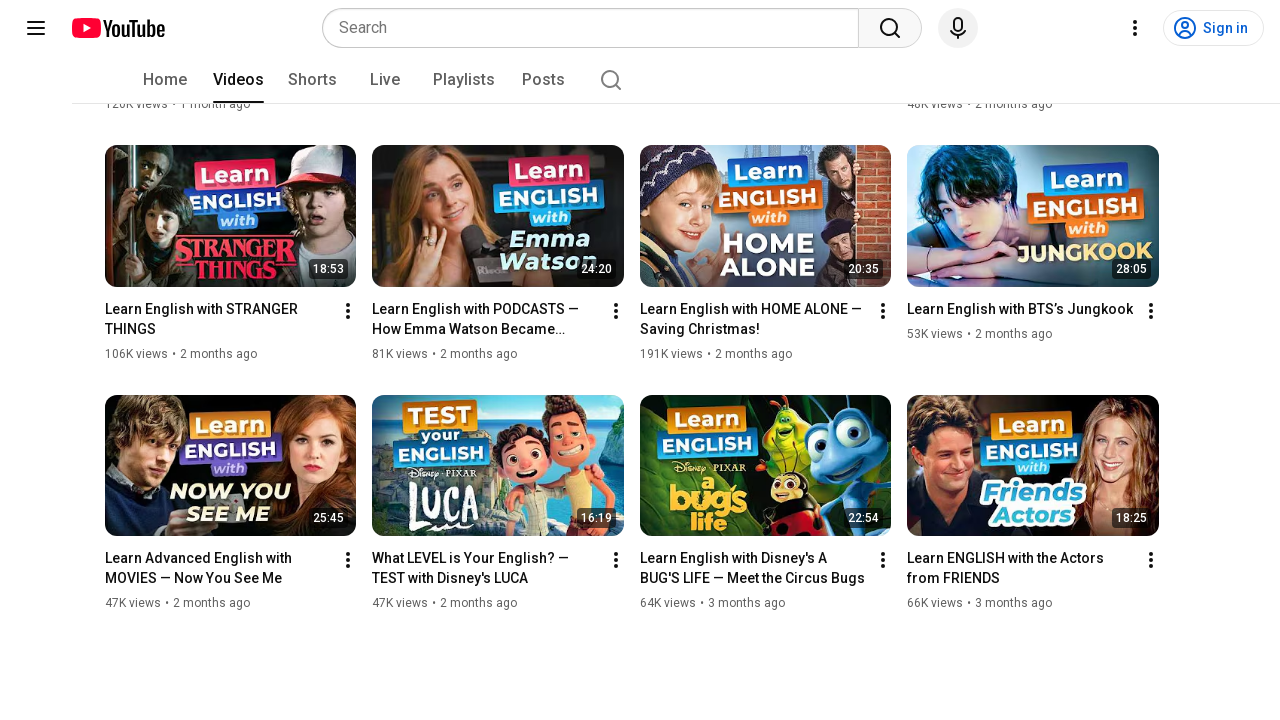

Scrolled down the page (iteration 9/50)
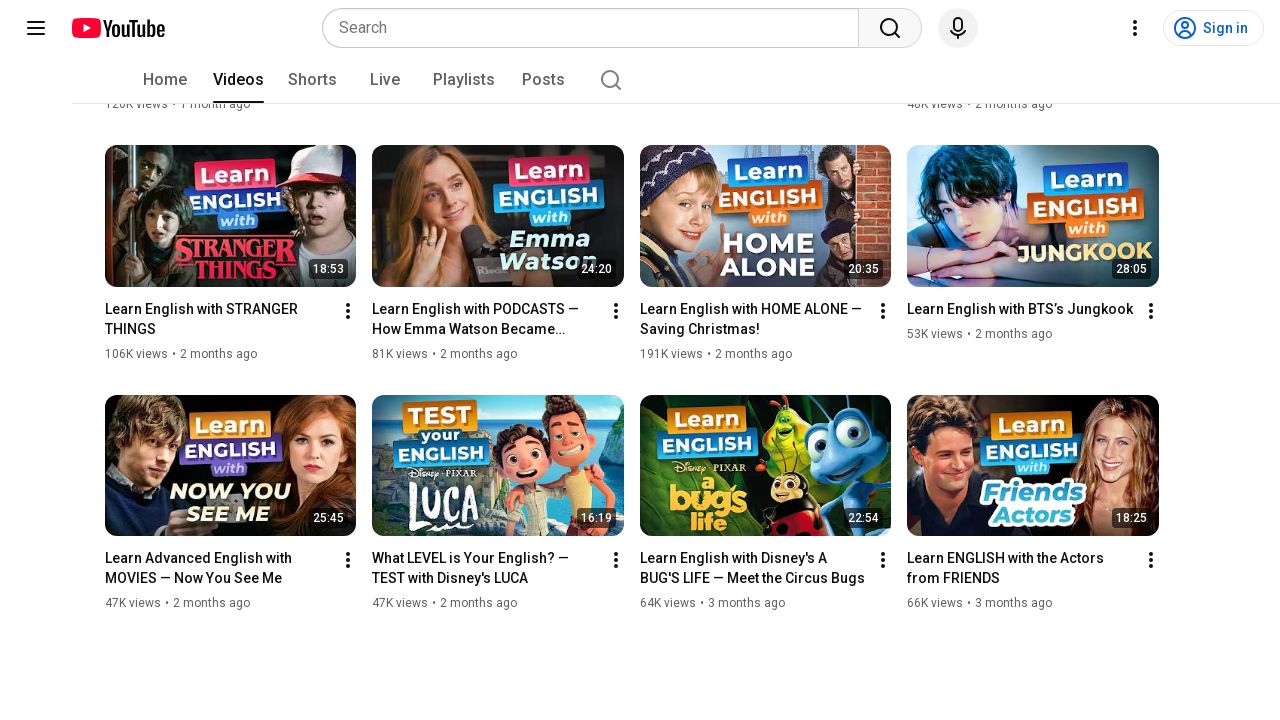

Waited for new content to load after scroll (iteration 9/50)
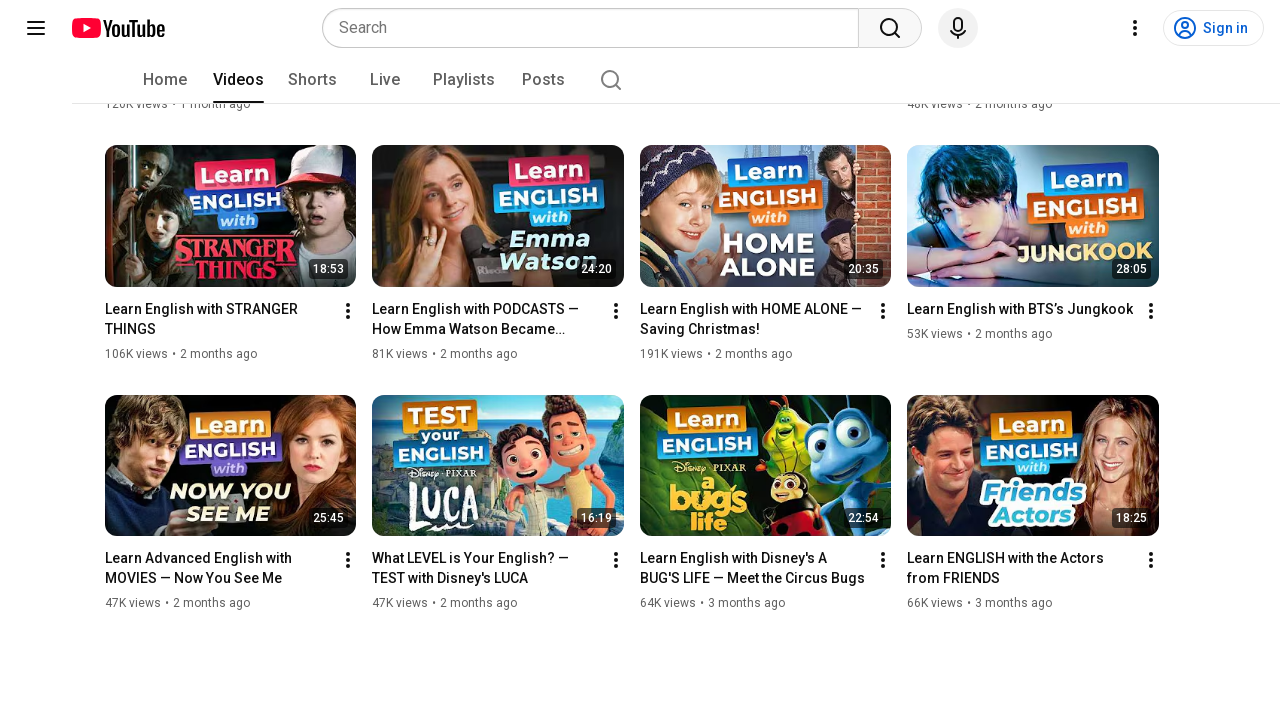

Scrolled down the page (iteration 10/50)
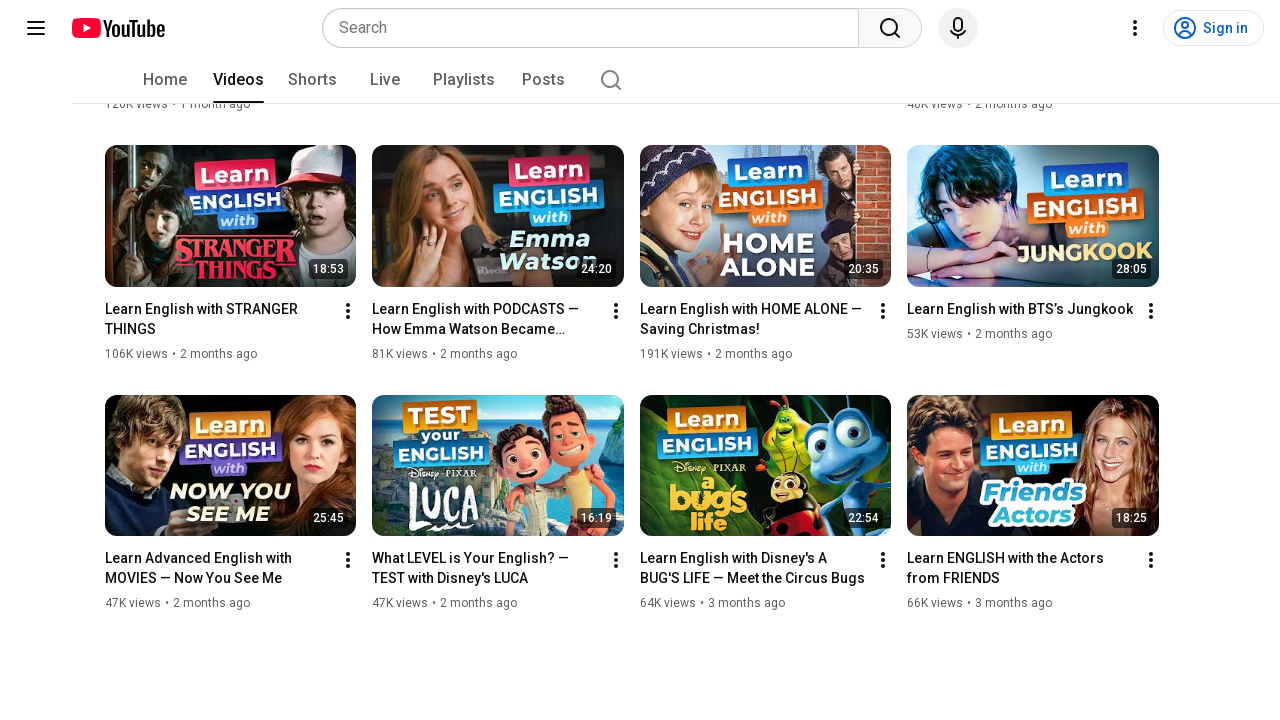

Waited for new content to load after scroll (iteration 10/50)
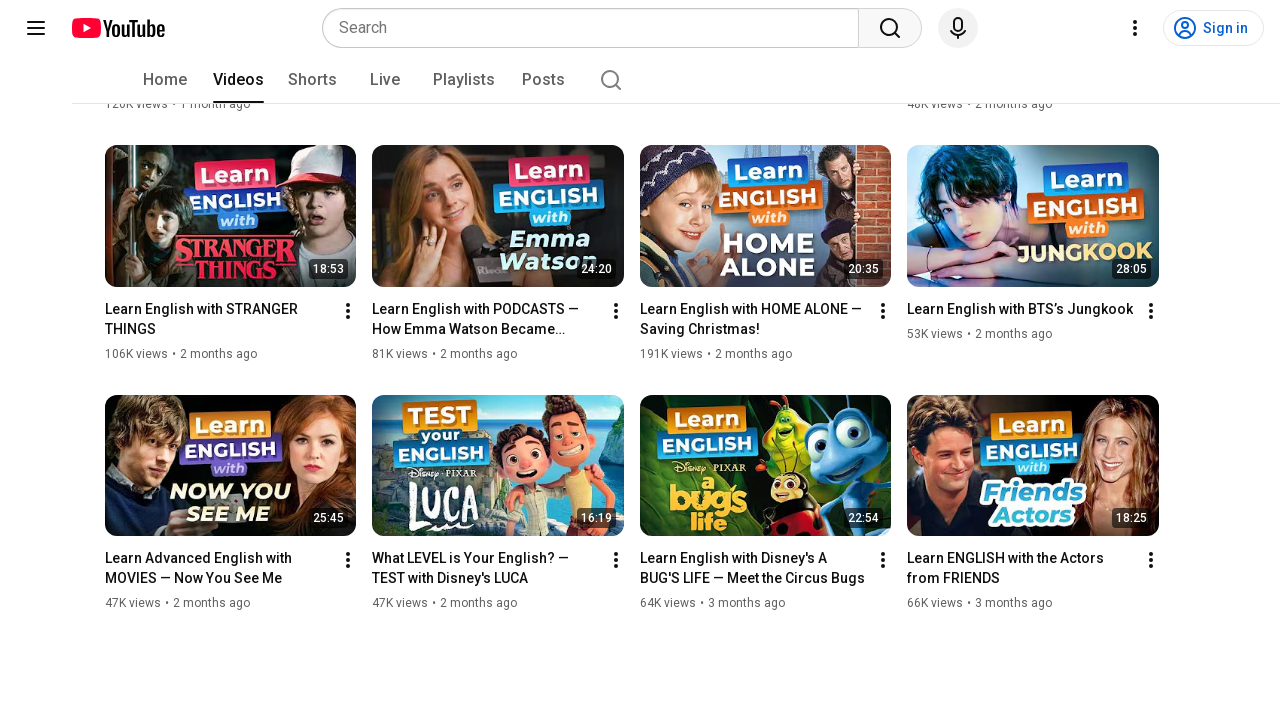

Scrolled down the page (iteration 11/50)
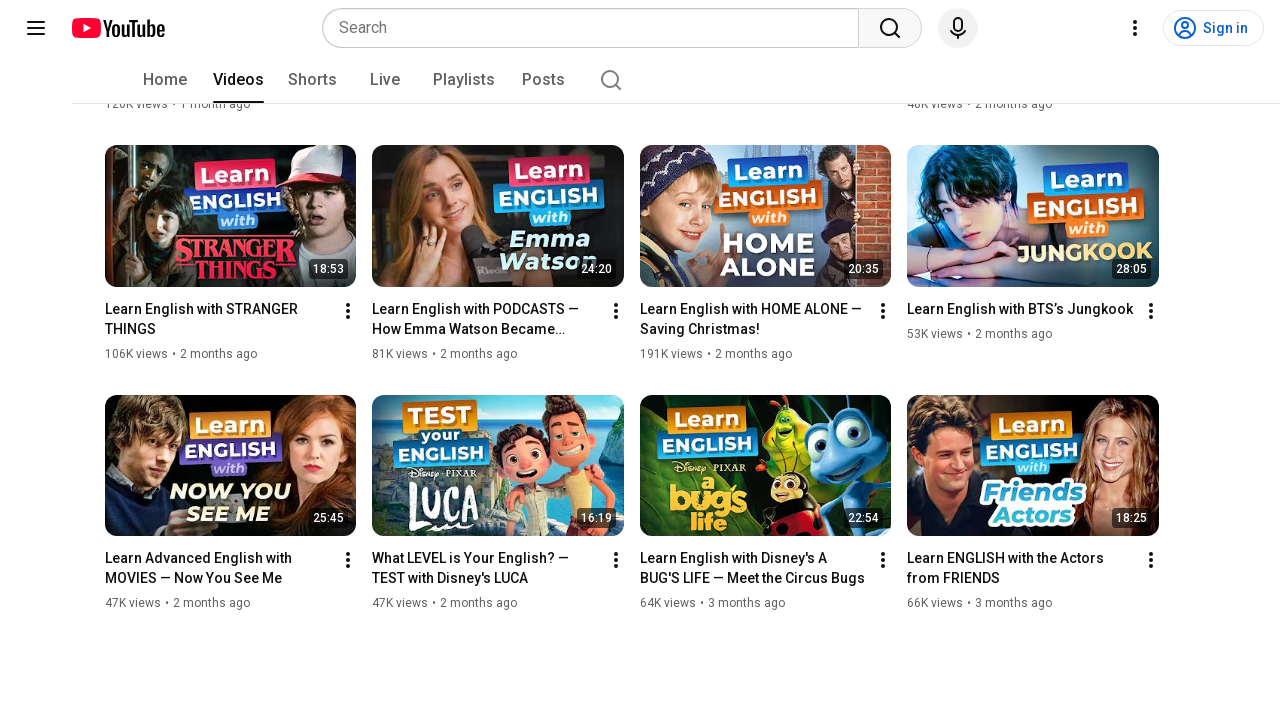

Waited for new content to load after scroll (iteration 11/50)
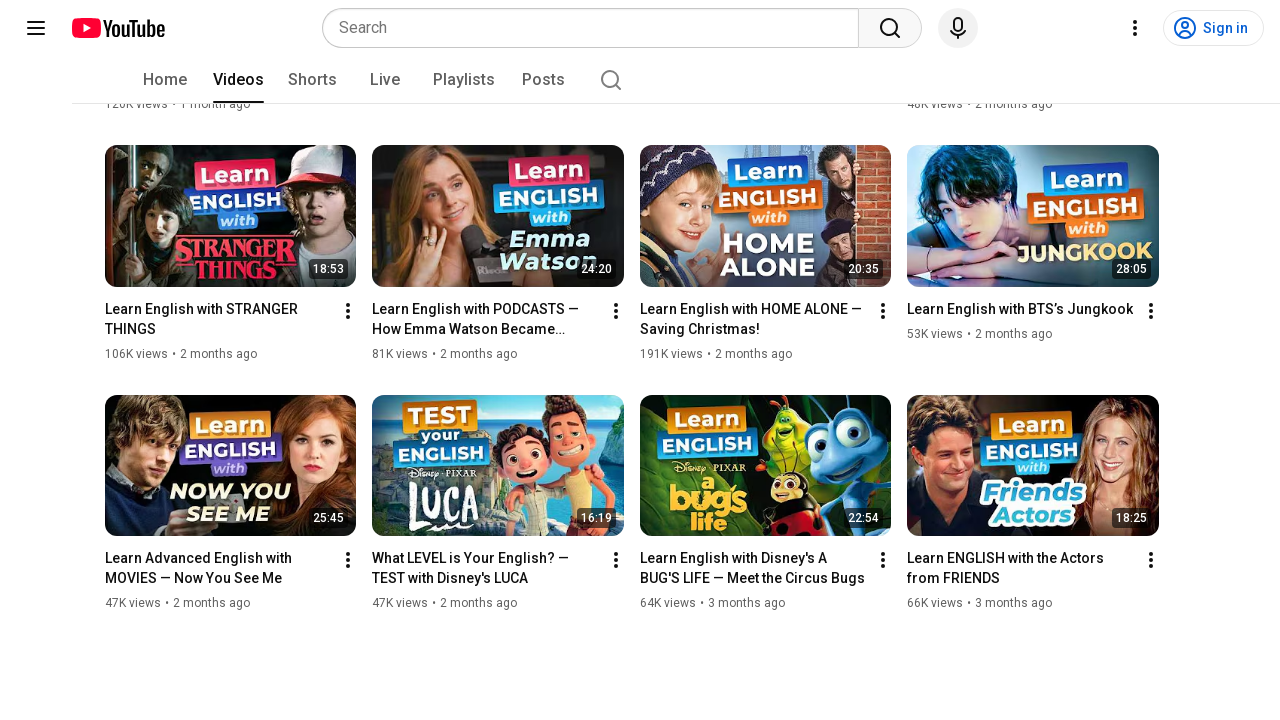

Scrolled down the page (iteration 12/50)
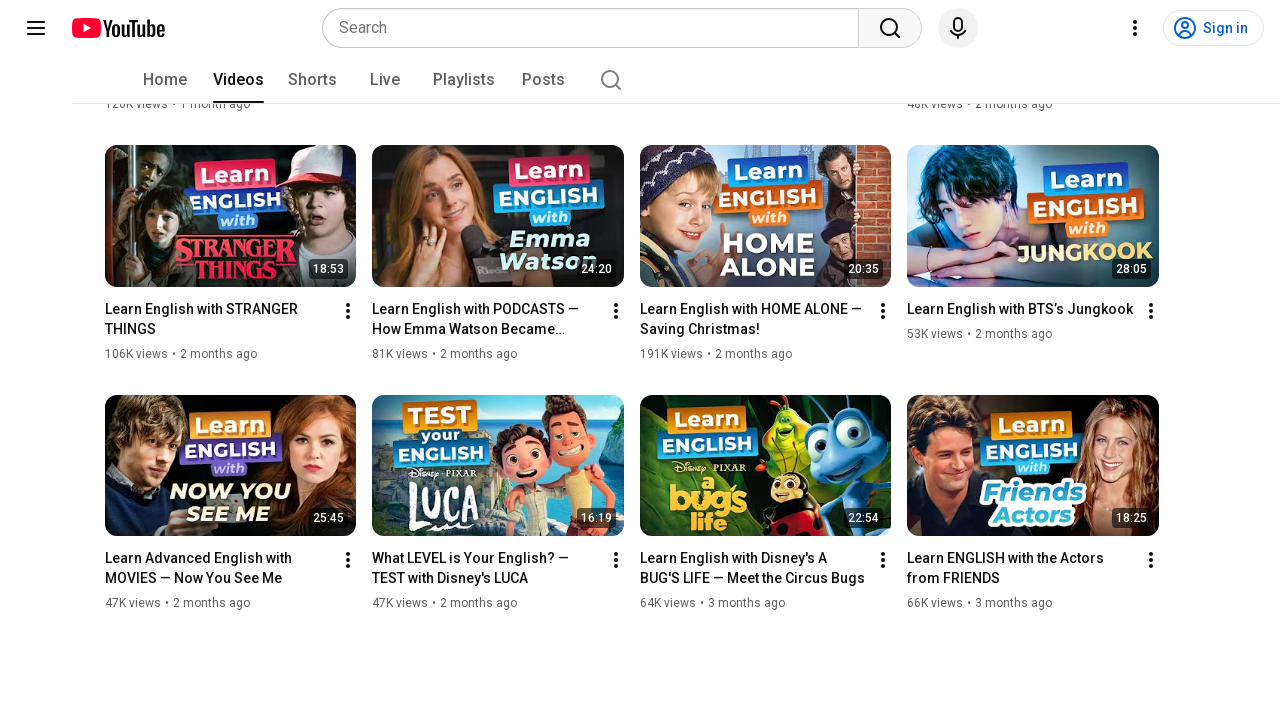

Waited for new content to load after scroll (iteration 12/50)
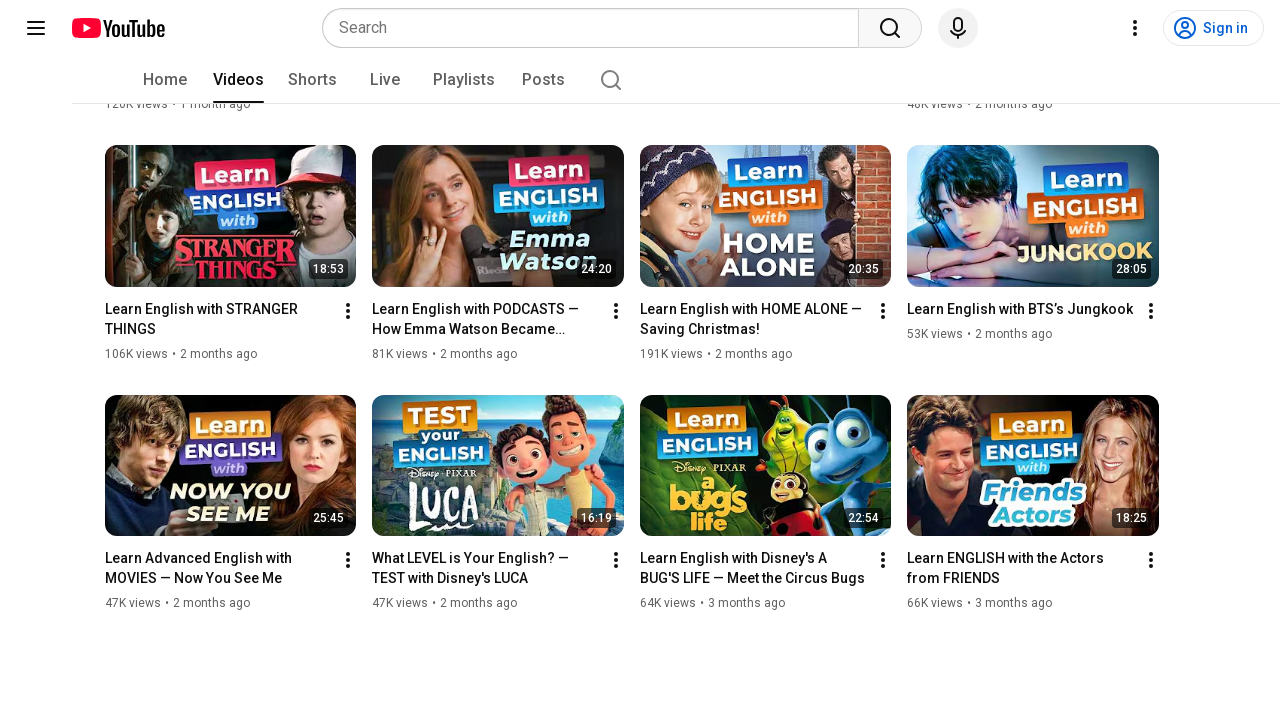

Scrolled down the page (iteration 13/50)
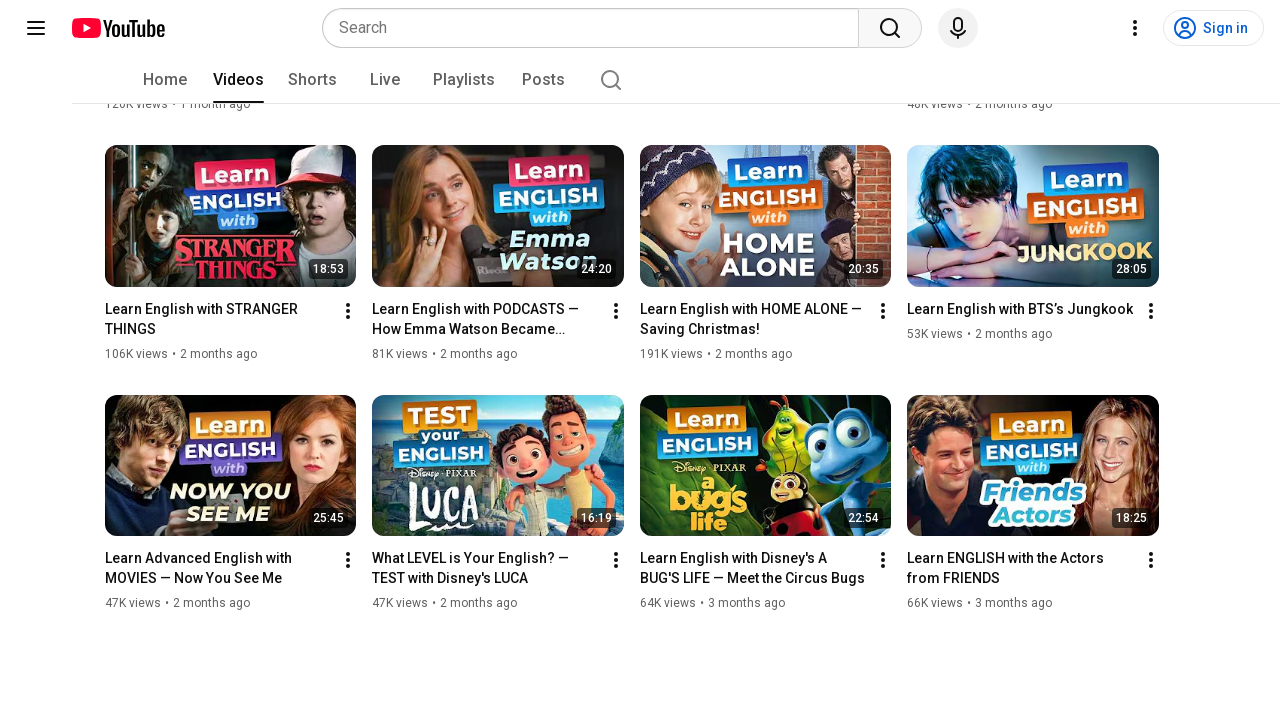

Waited for new content to load after scroll (iteration 13/50)
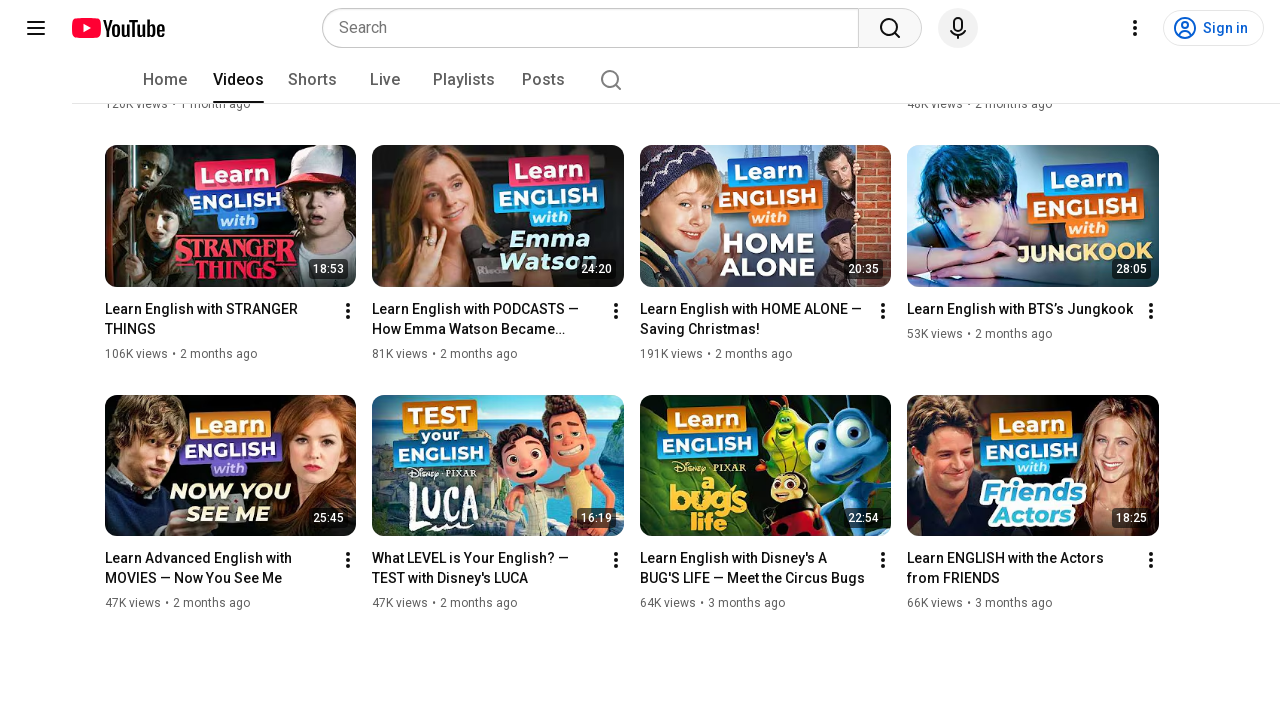

Scrolled down the page (iteration 14/50)
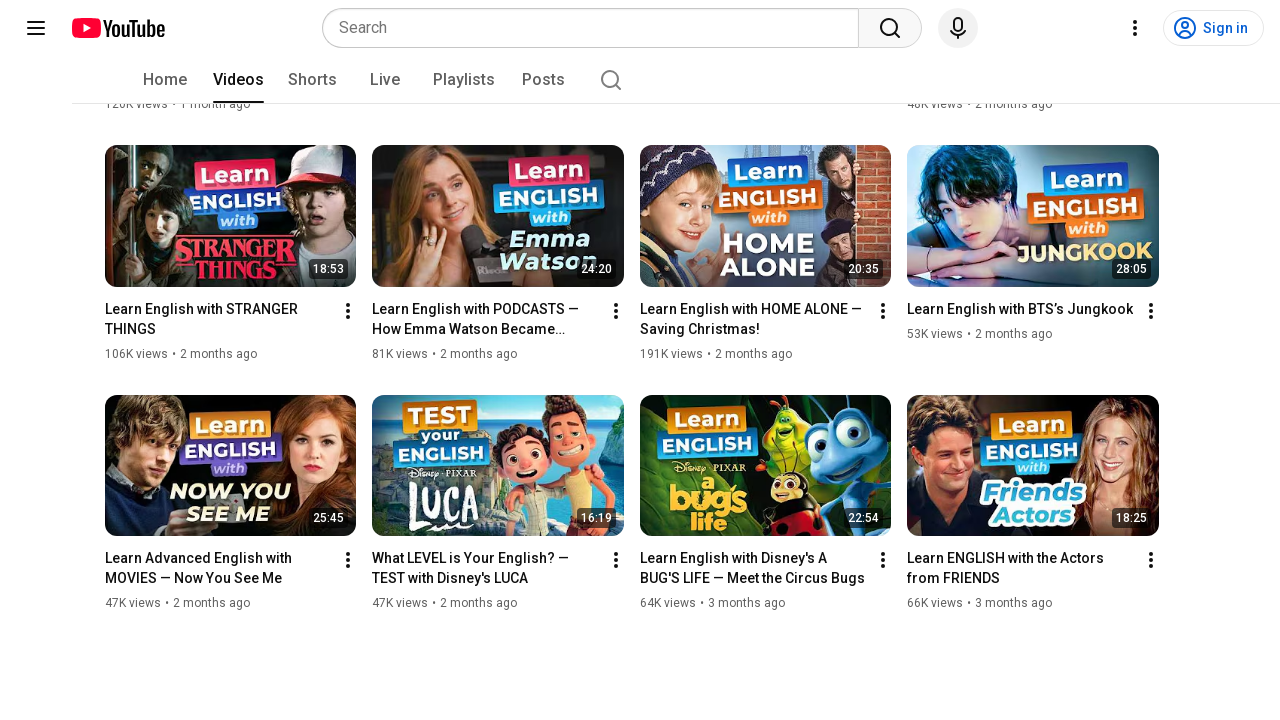

Waited for new content to load after scroll (iteration 14/50)
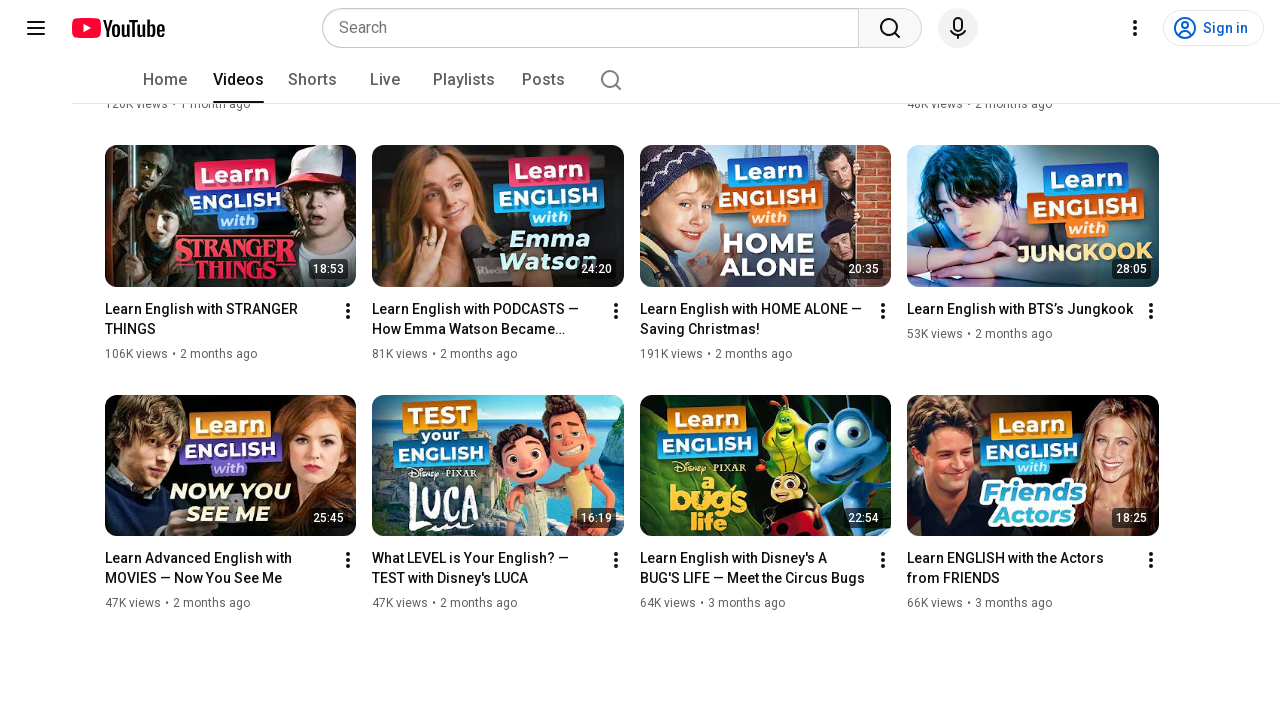

Scrolled down the page (iteration 15/50)
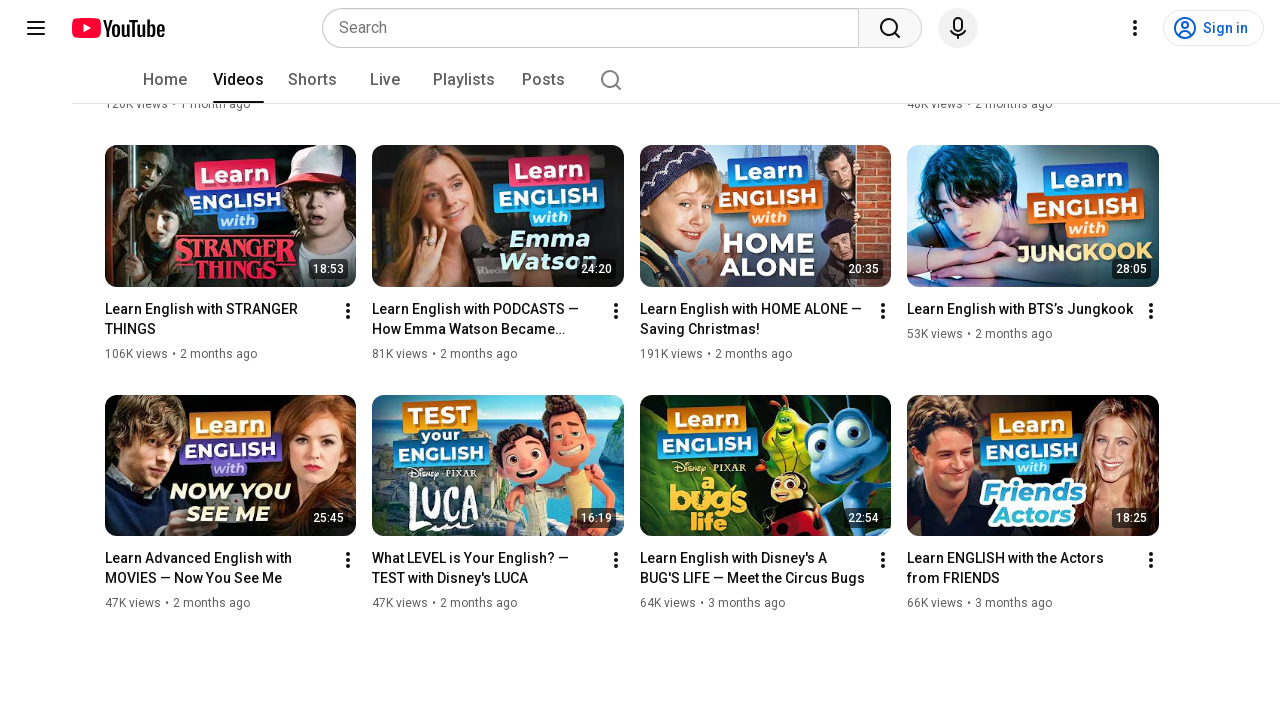

Waited for new content to load after scroll (iteration 15/50)
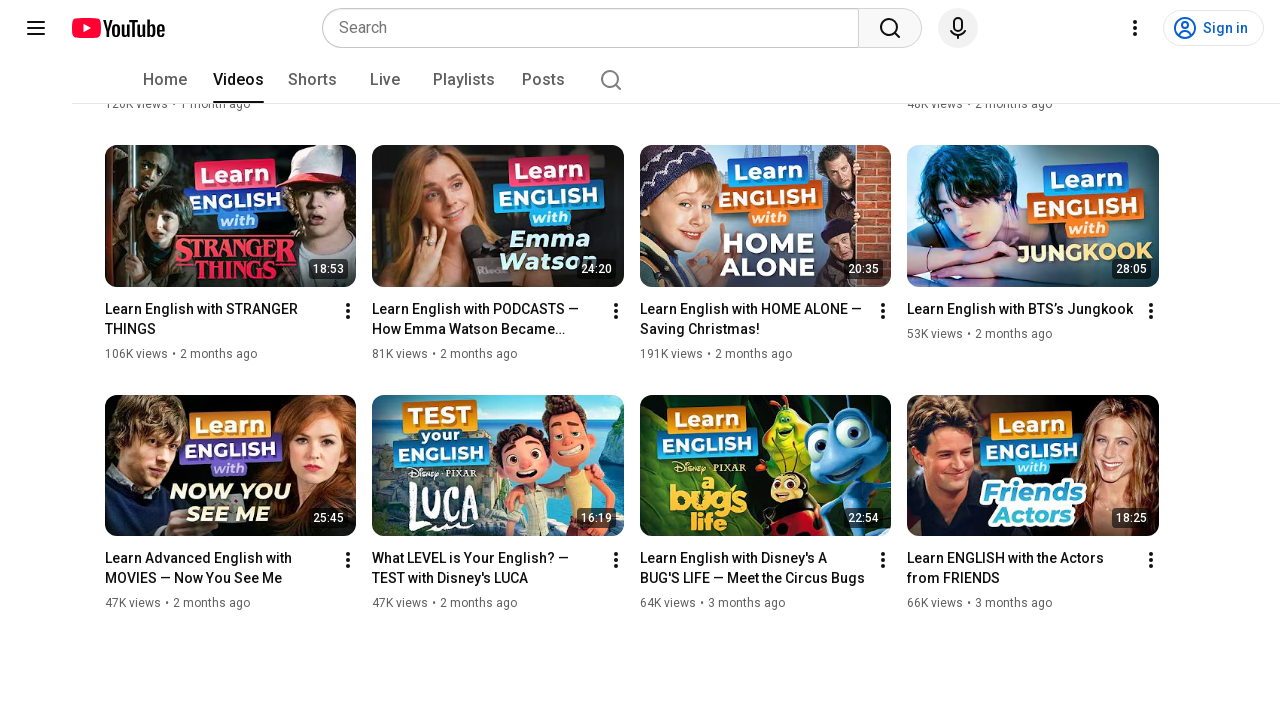

Scrolled down the page (iteration 16/50)
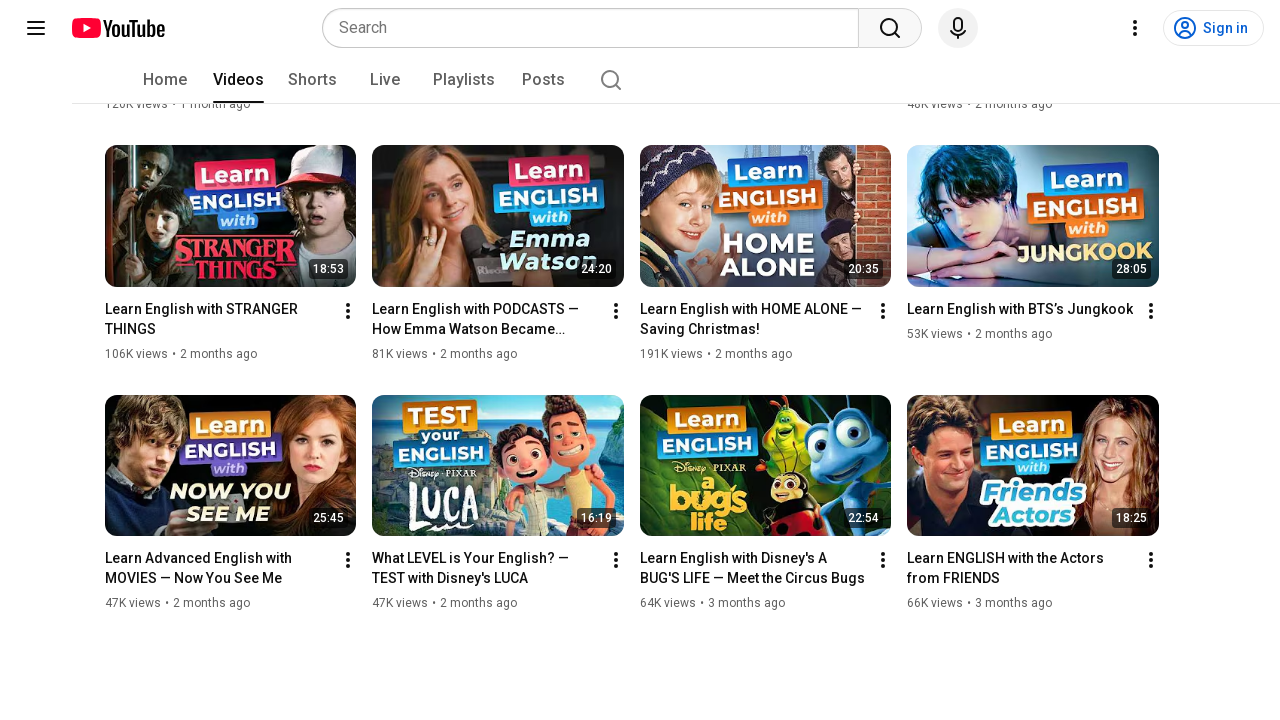

Waited for new content to load after scroll (iteration 16/50)
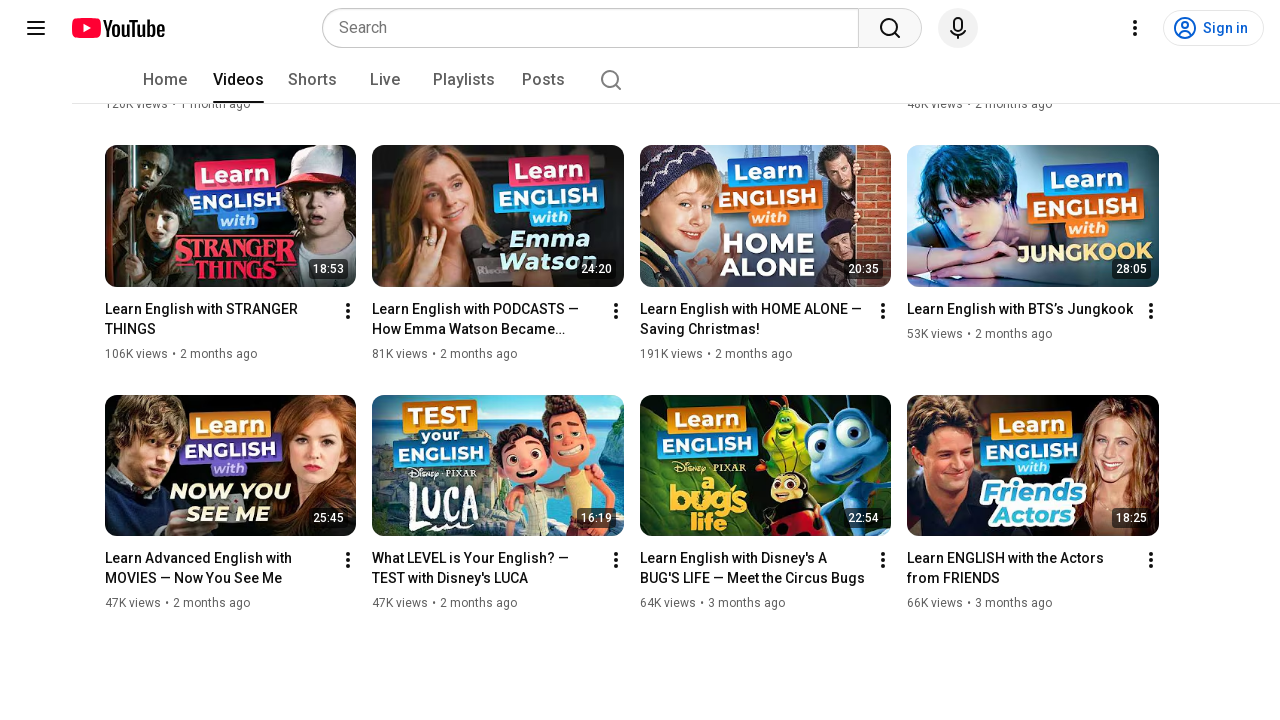

Scrolled down the page (iteration 17/50)
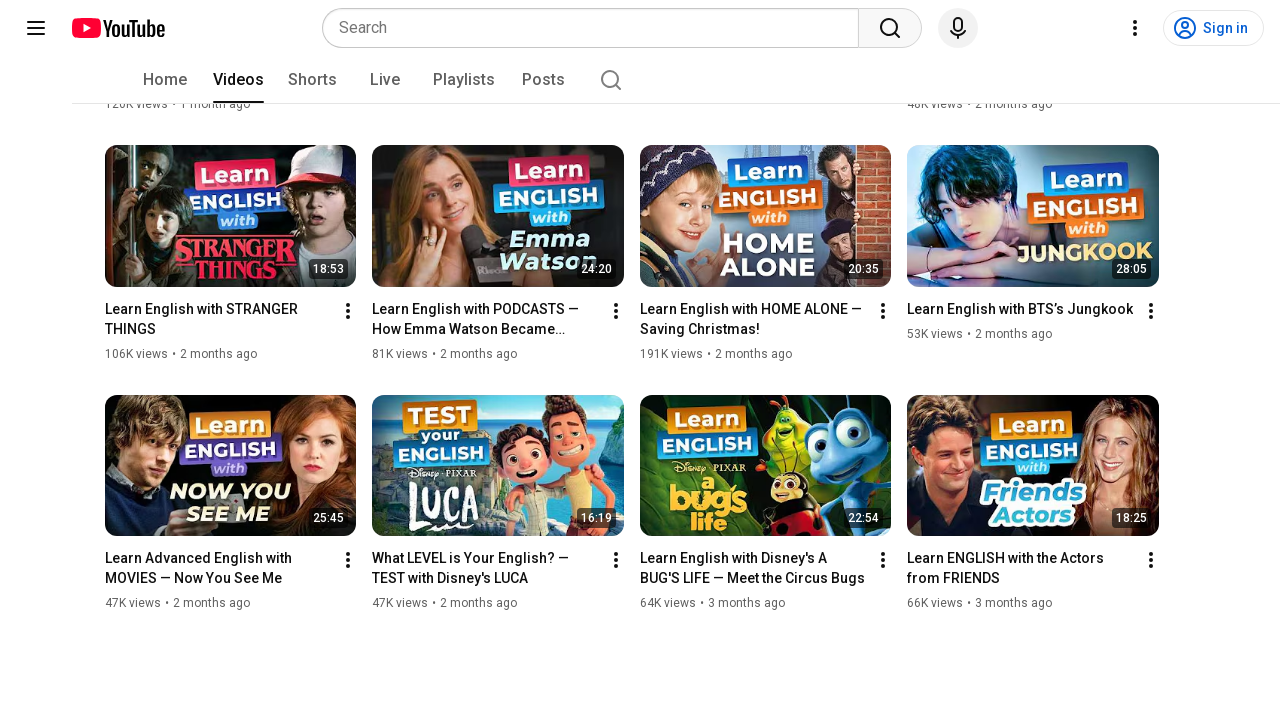

Waited for new content to load after scroll (iteration 17/50)
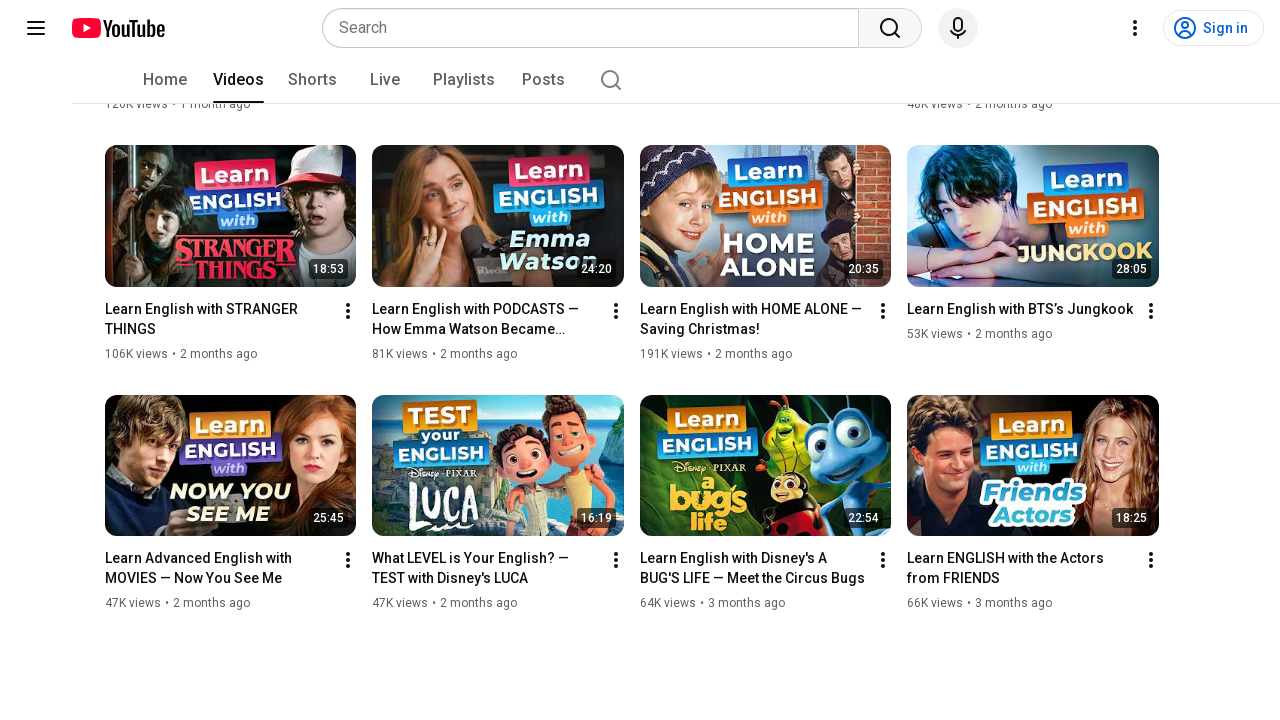

Scrolled down the page (iteration 18/50)
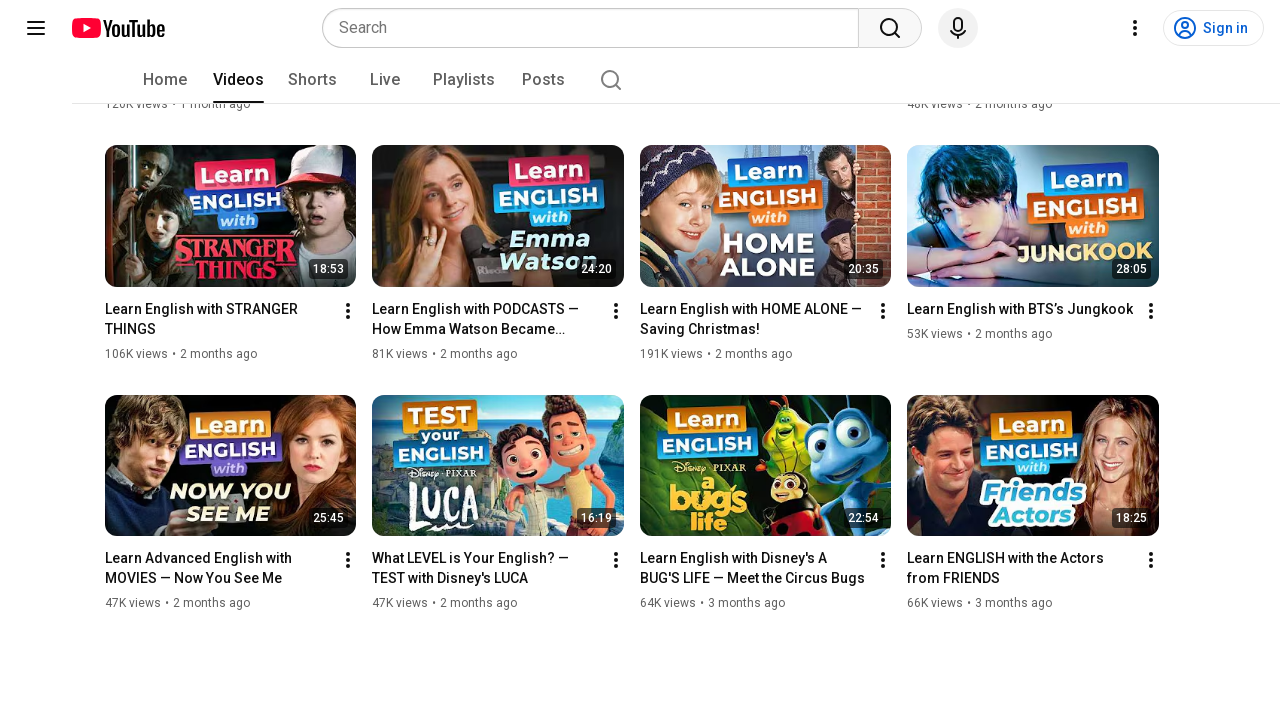

Waited for new content to load after scroll (iteration 18/50)
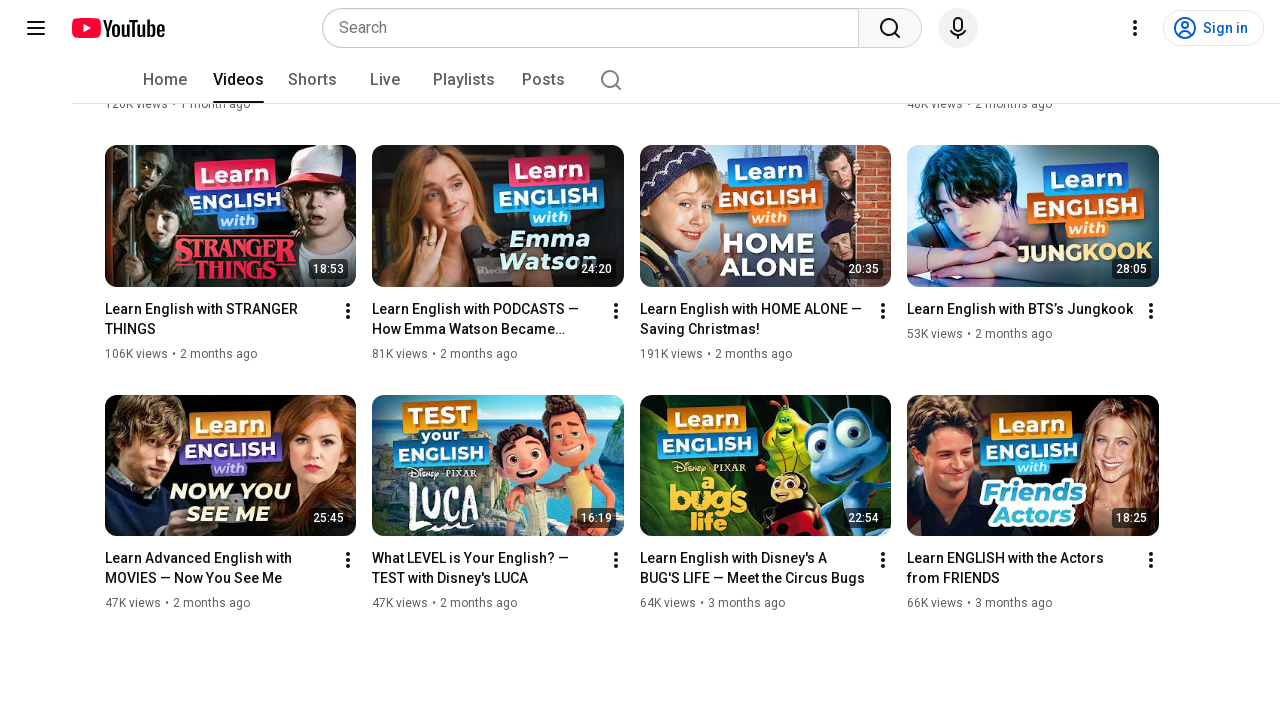

Scrolled down the page (iteration 19/50)
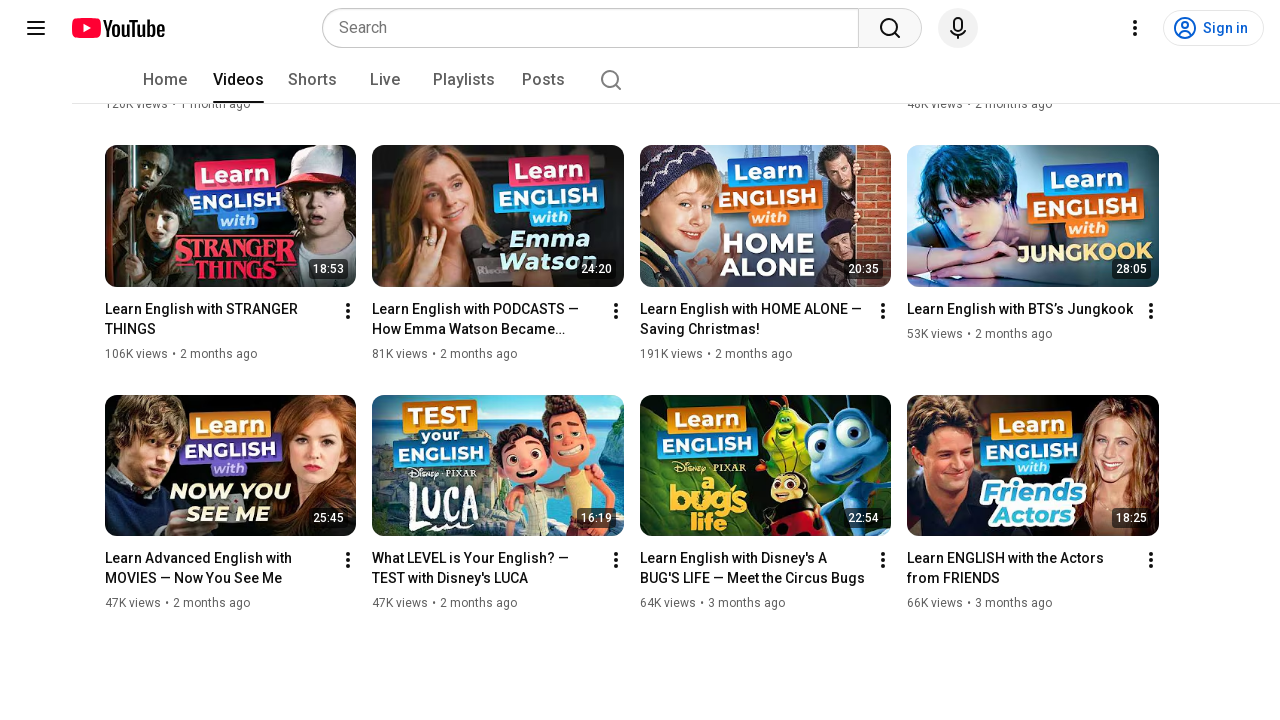

Waited for new content to load after scroll (iteration 19/50)
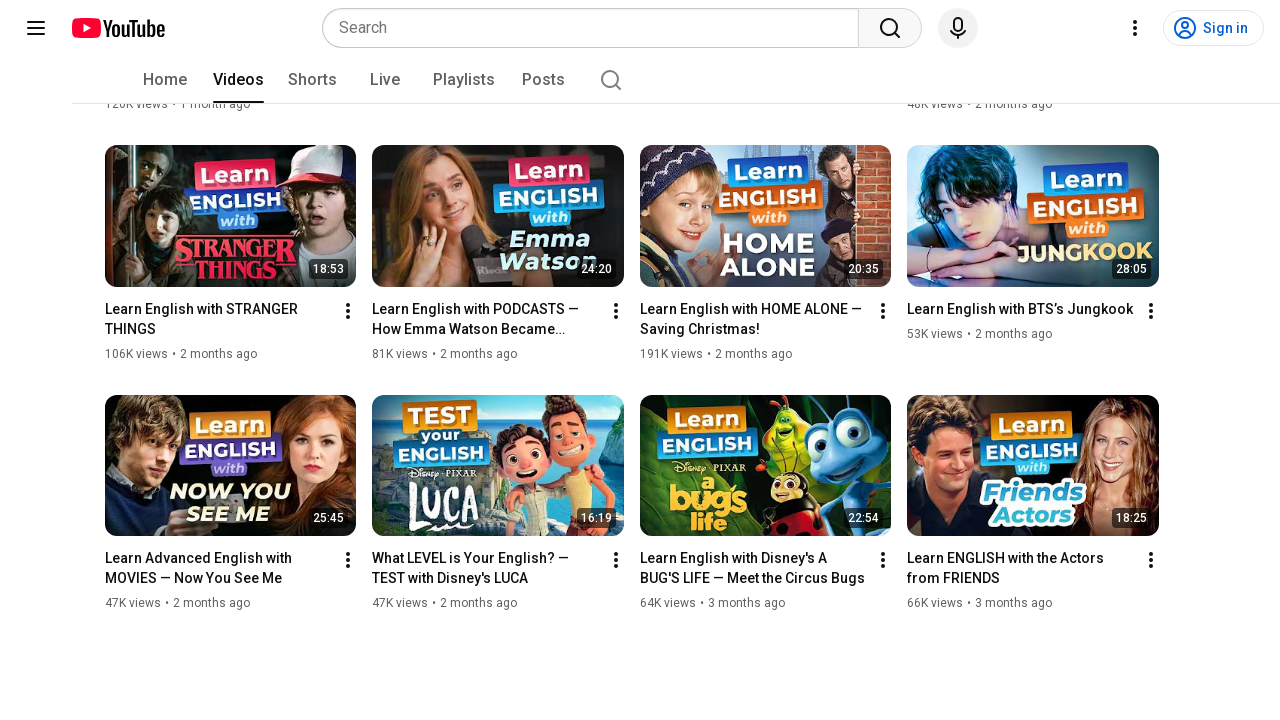

Scrolled down the page (iteration 20/50)
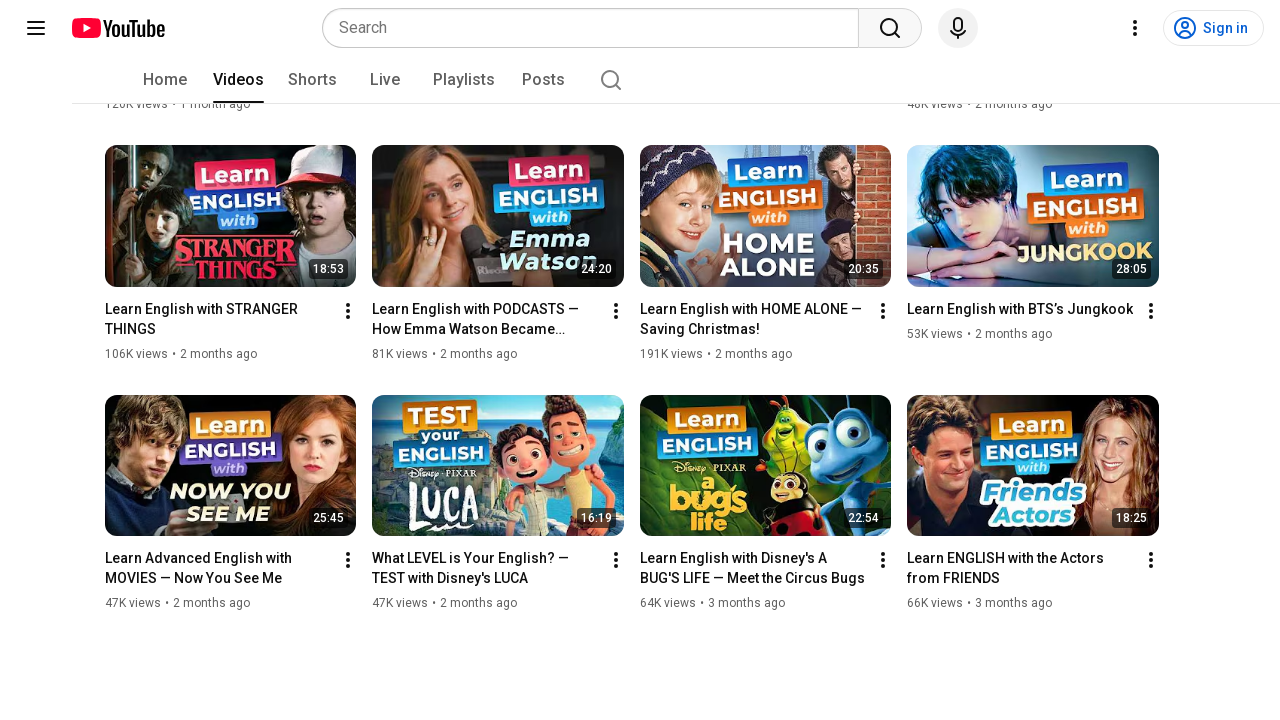

Waited for new content to load after scroll (iteration 20/50)
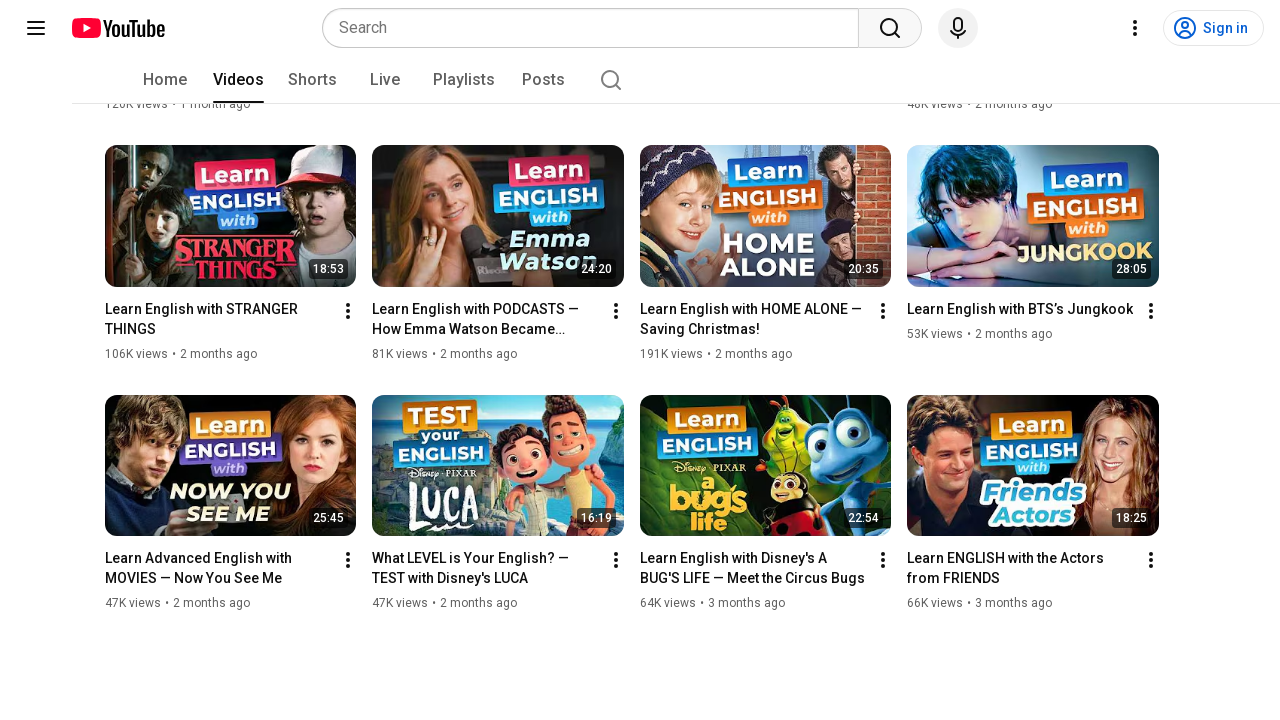

Scrolled down the page (iteration 21/50)
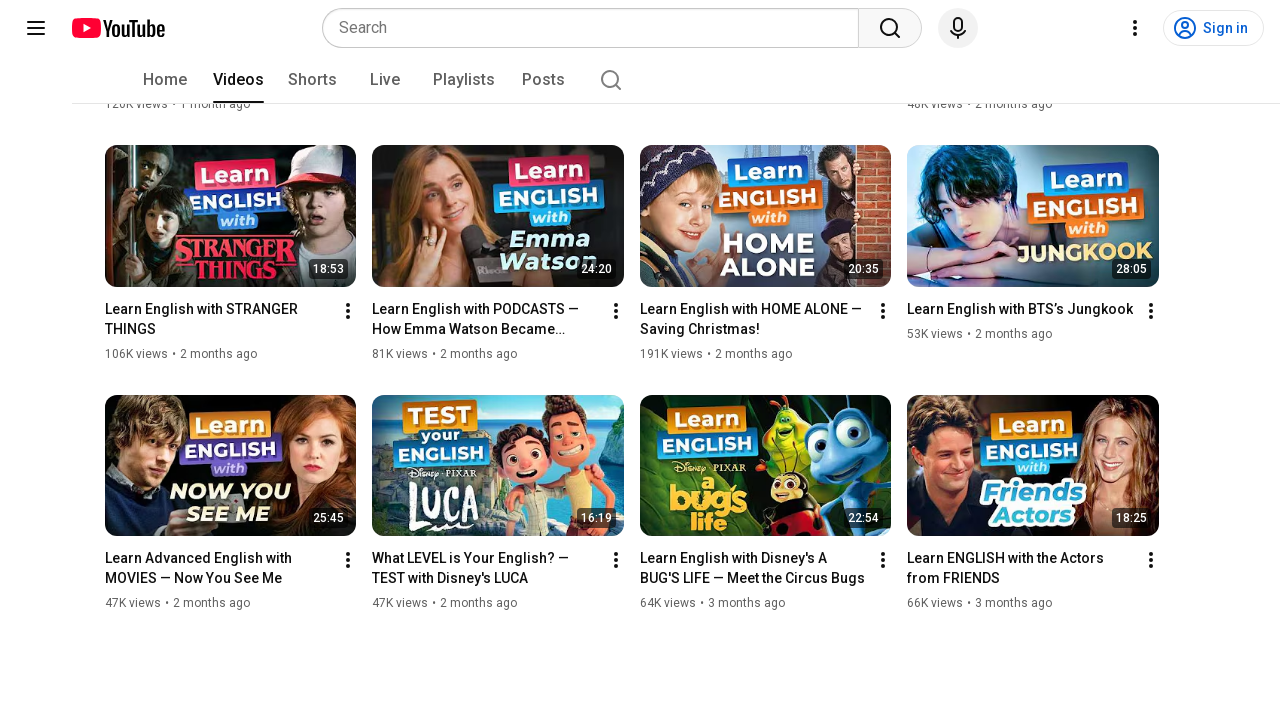

Waited for new content to load after scroll (iteration 21/50)
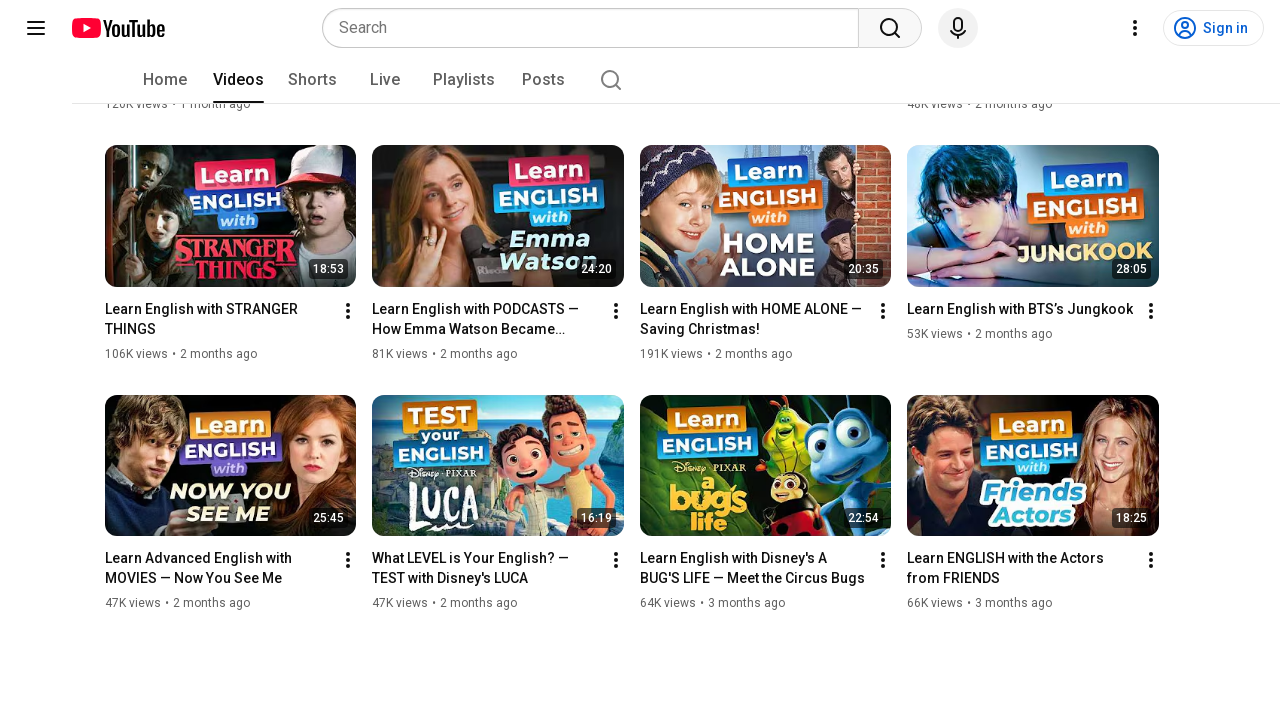

Scrolled down the page (iteration 22/50)
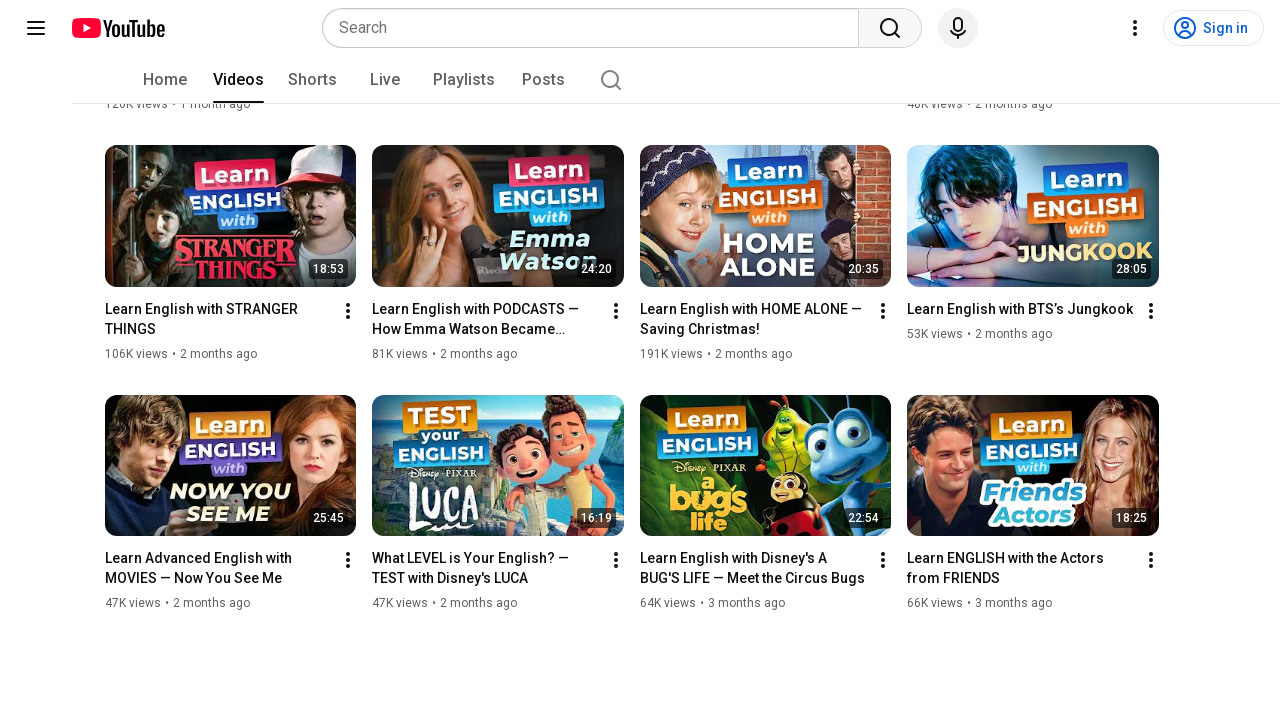

Waited for new content to load after scroll (iteration 22/50)
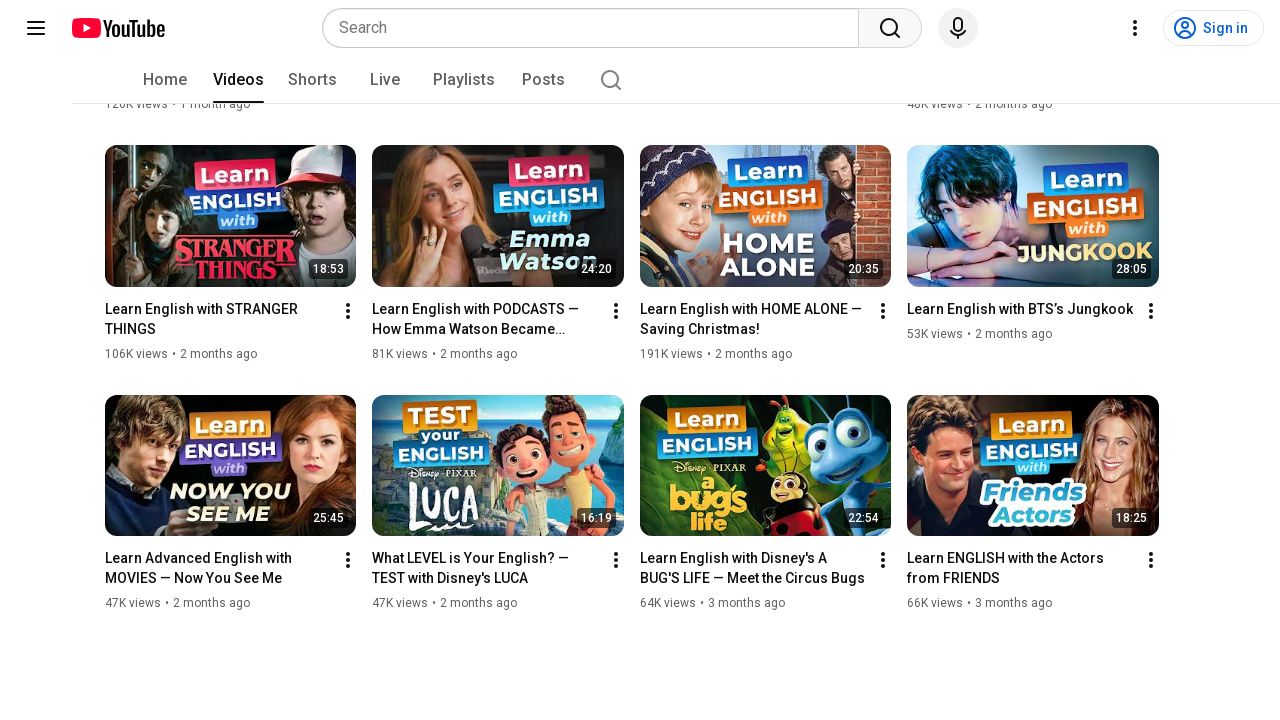

Scrolled down the page (iteration 23/50)
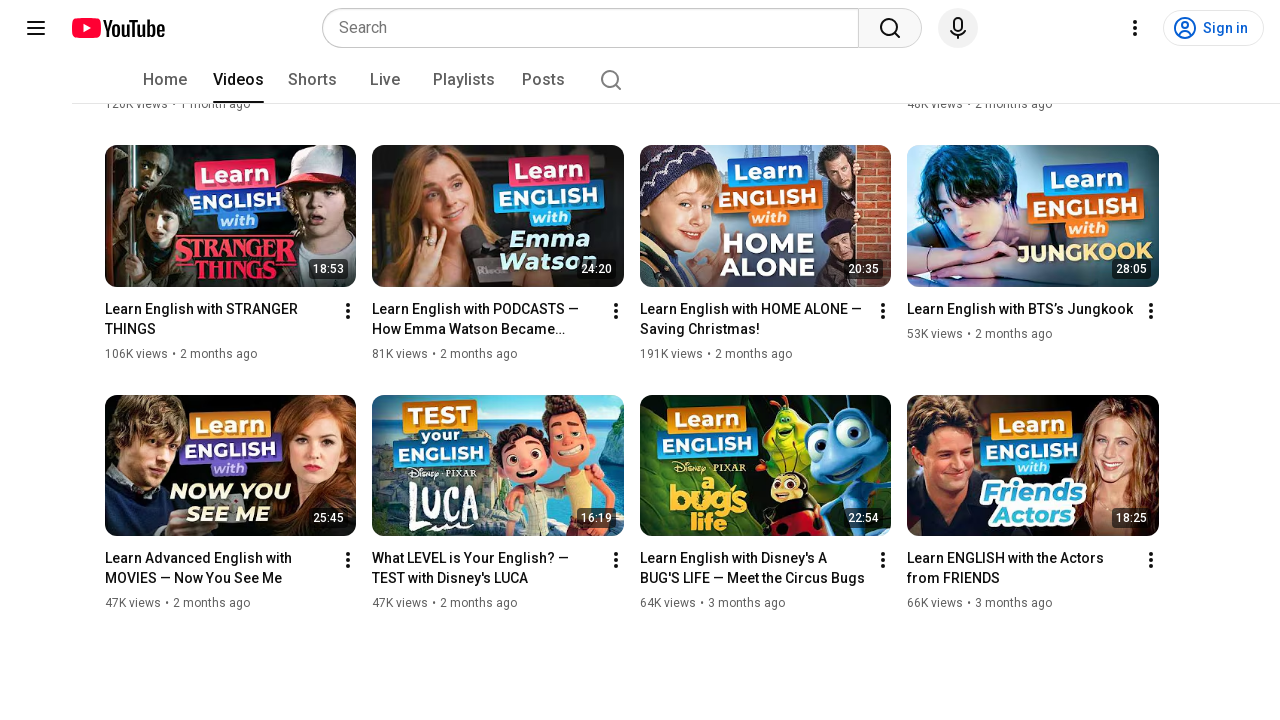

Waited for new content to load after scroll (iteration 23/50)
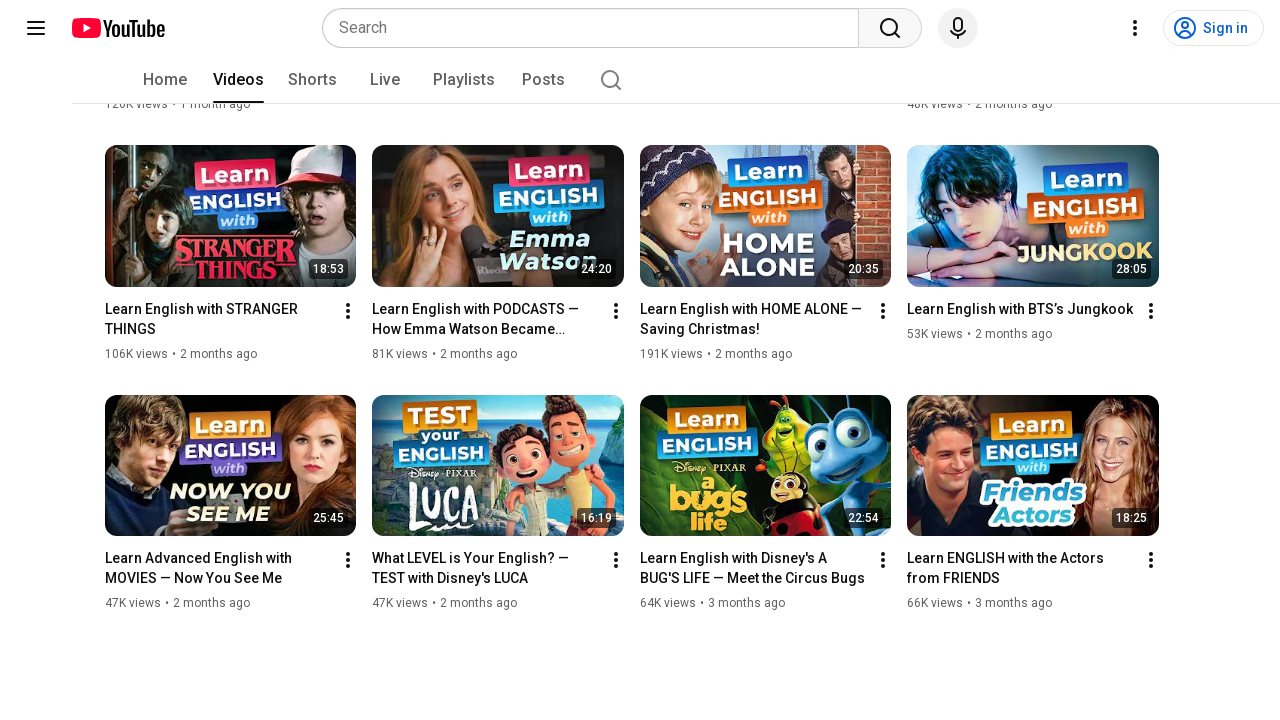

Scrolled down the page (iteration 24/50)
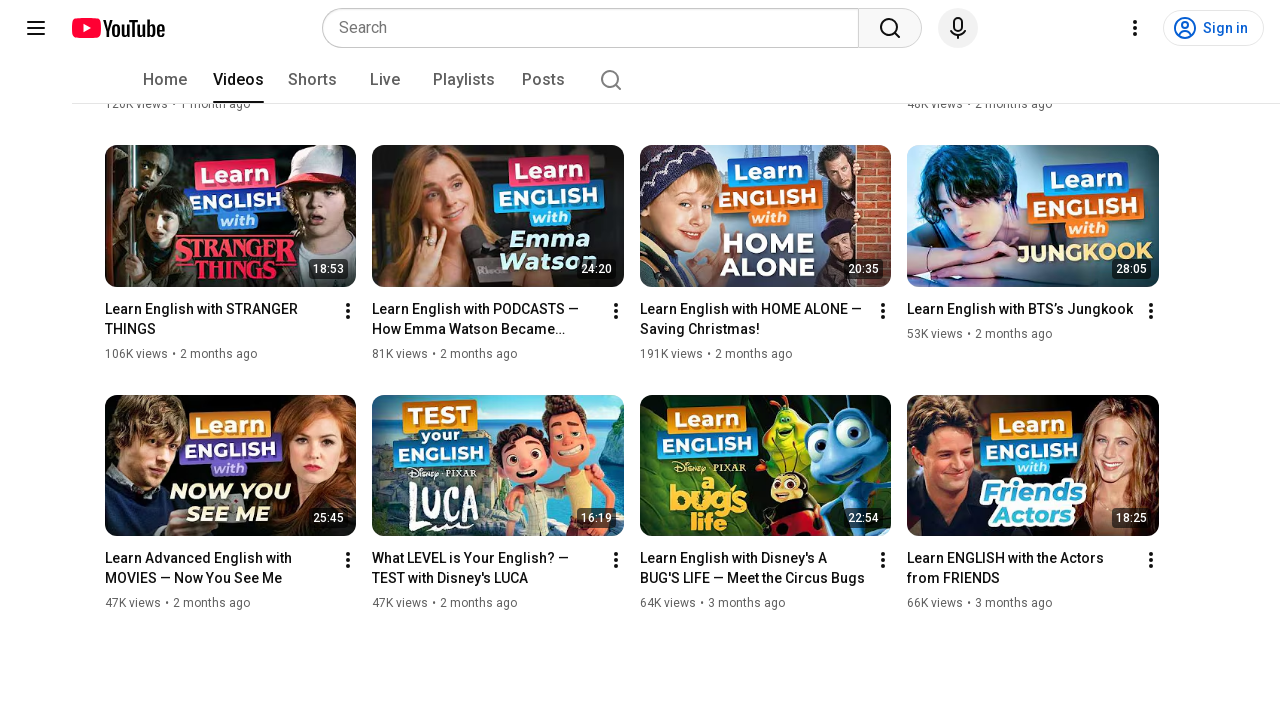

Waited for new content to load after scroll (iteration 24/50)
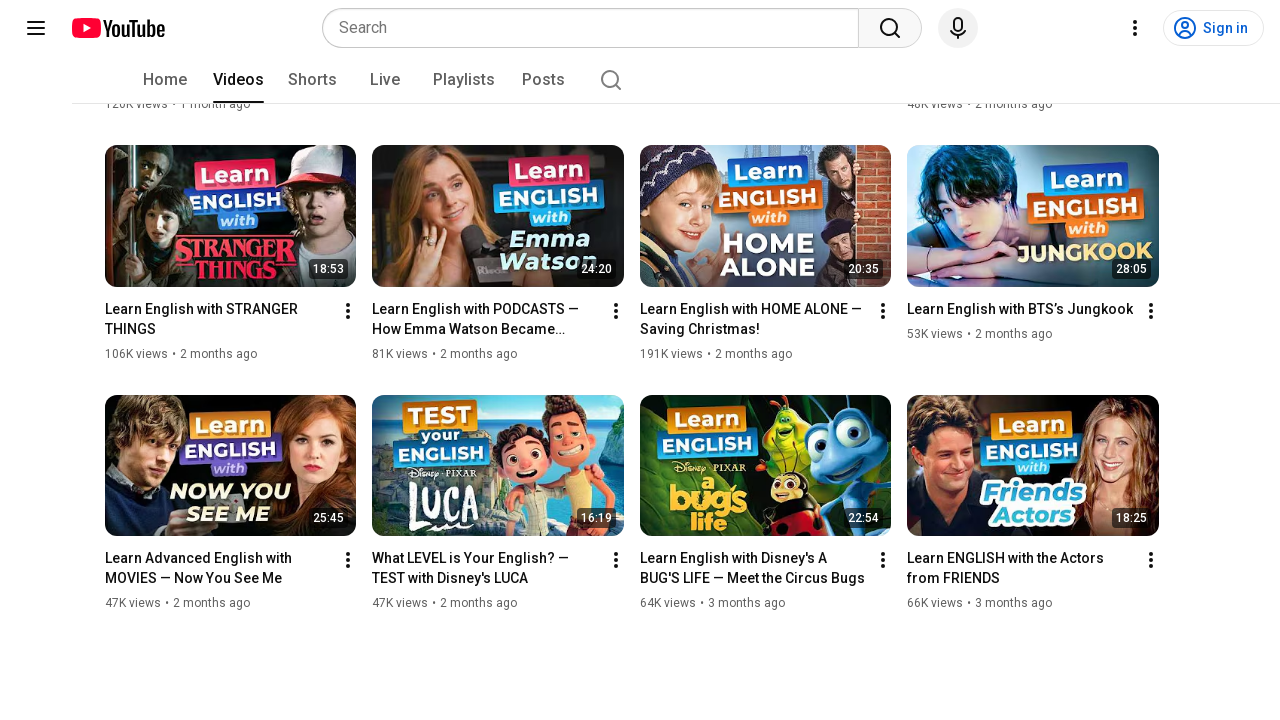

Scrolled down the page (iteration 25/50)
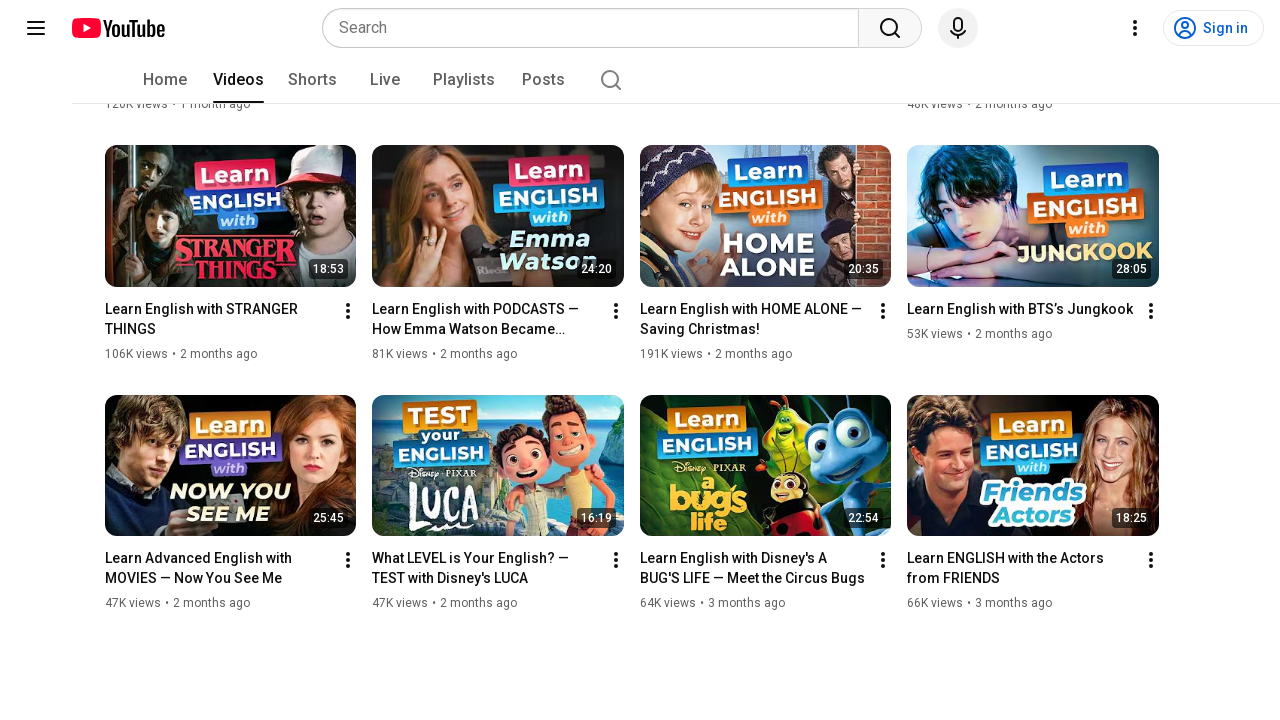

Waited for new content to load after scroll (iteration 25/50)
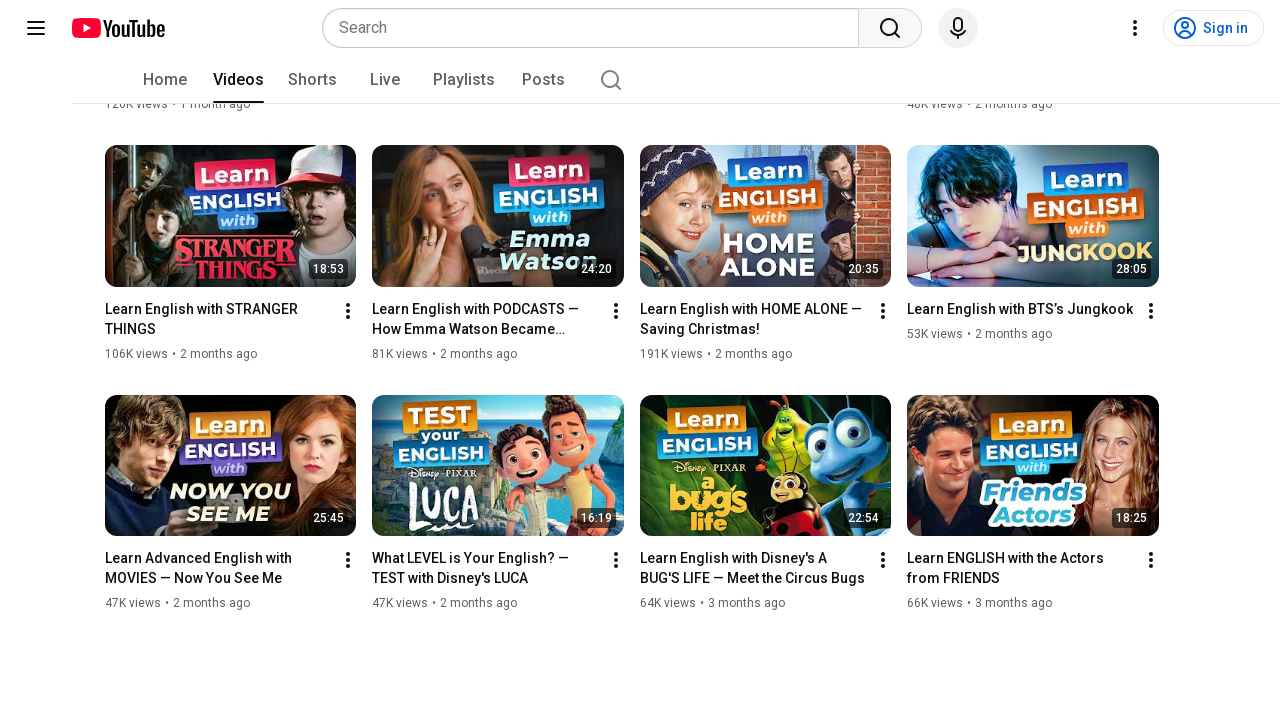

Scrolled down the page (iteration 26/50)
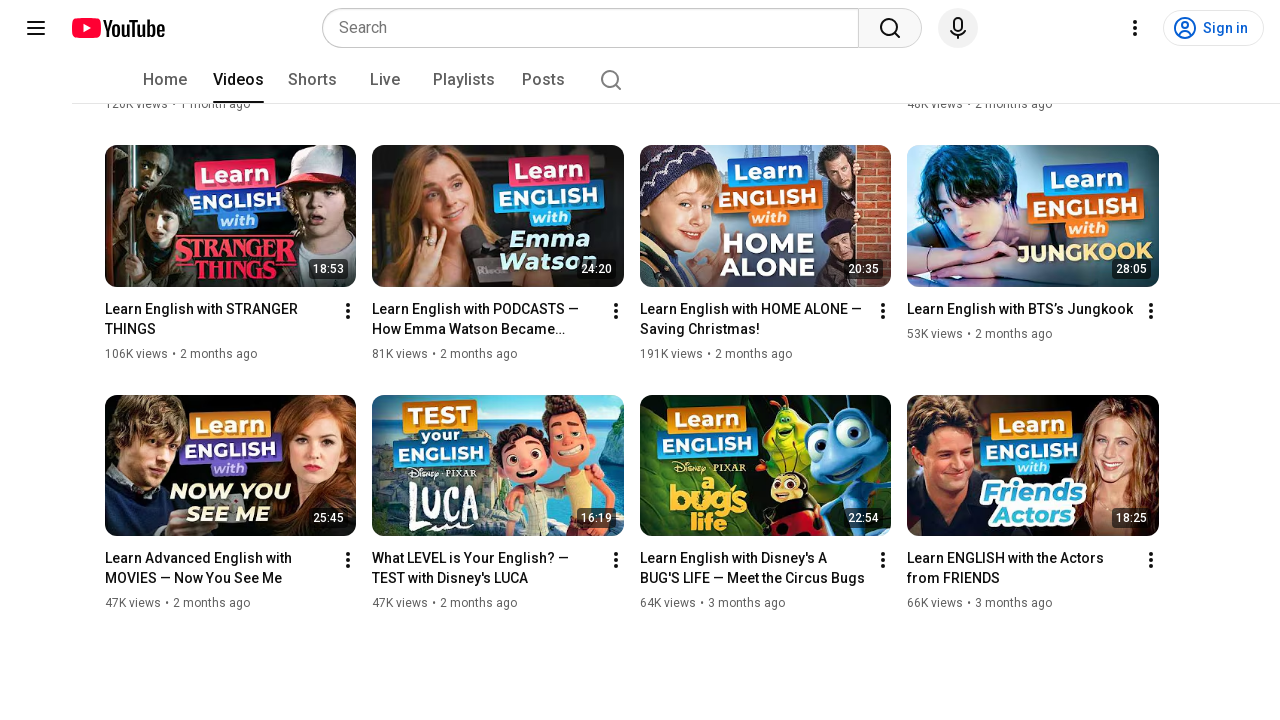

Waited for new content to load after scroll (iteration 26/50)
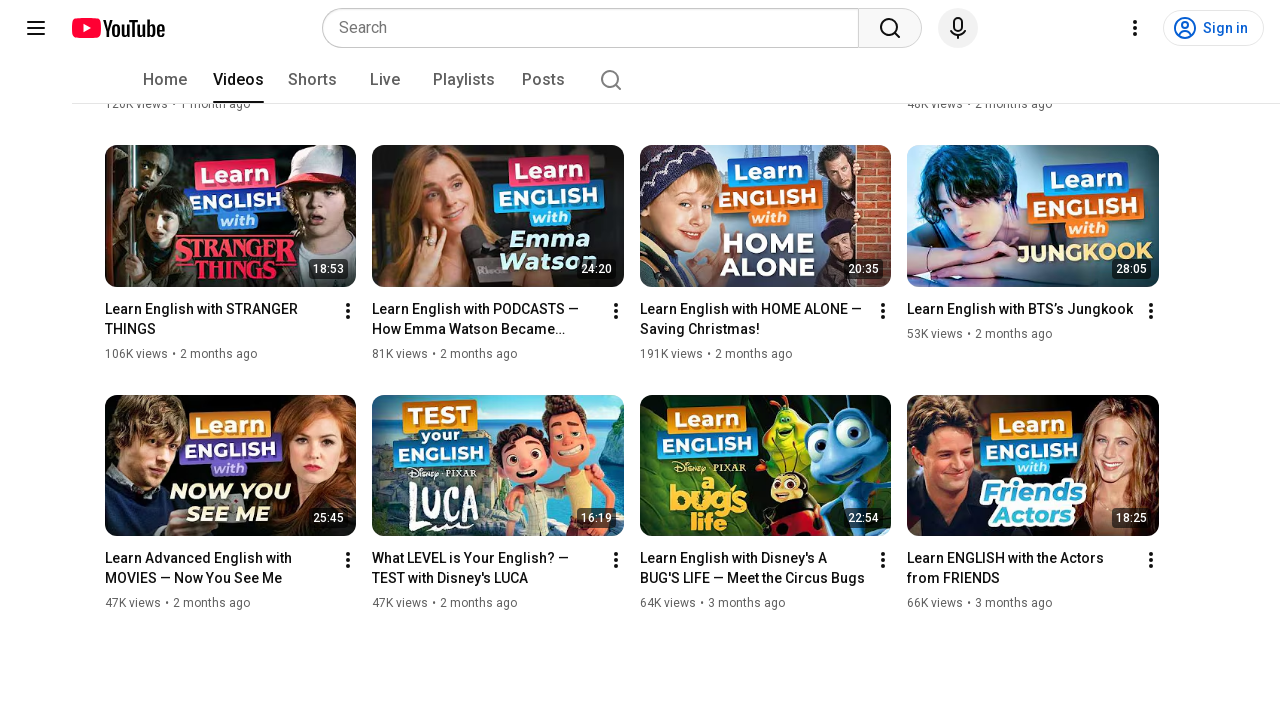

Scrolled down the page (iteration 27/50)
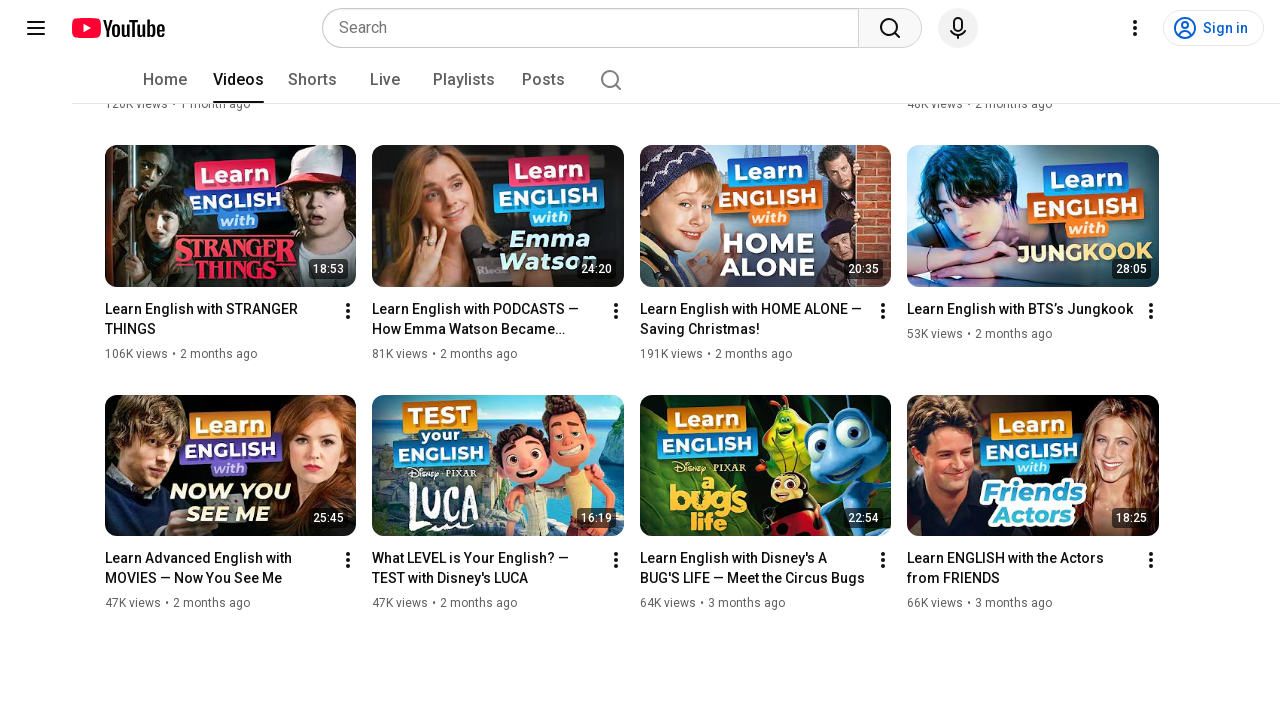

Waited for new content to load after scroll (iteration 27/50)
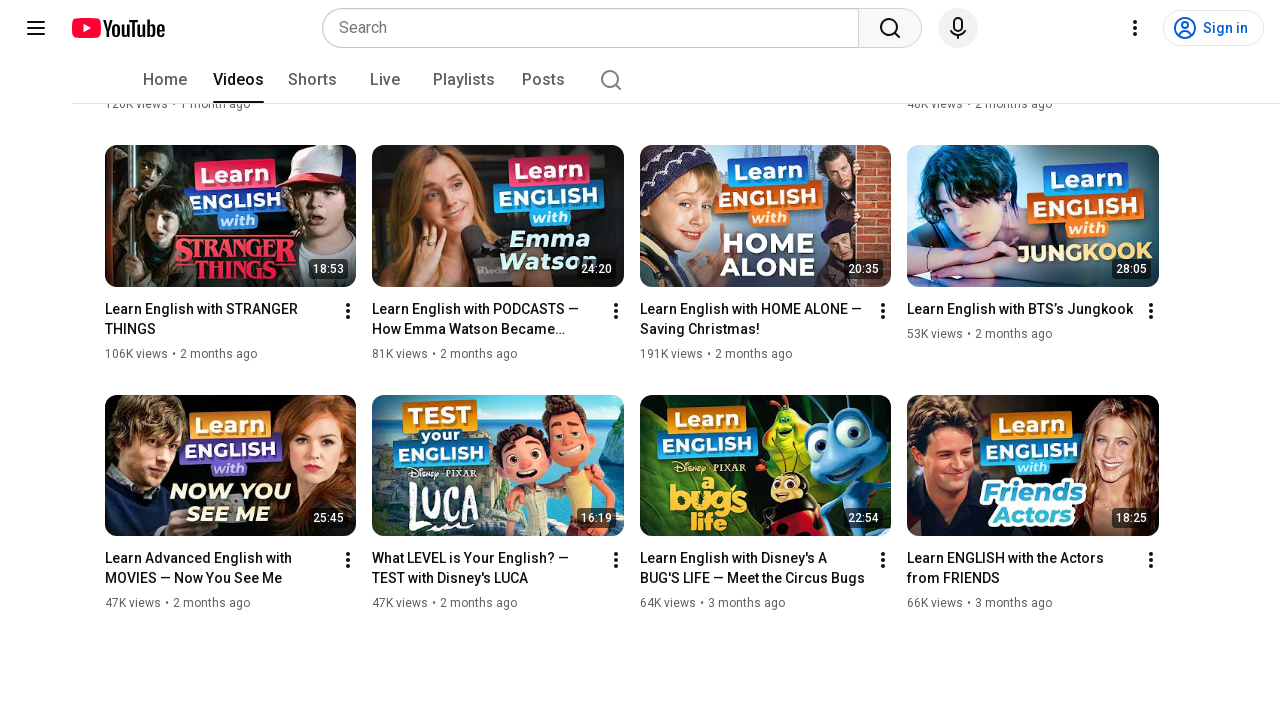

Scrolled down the page (iteration 28/50)
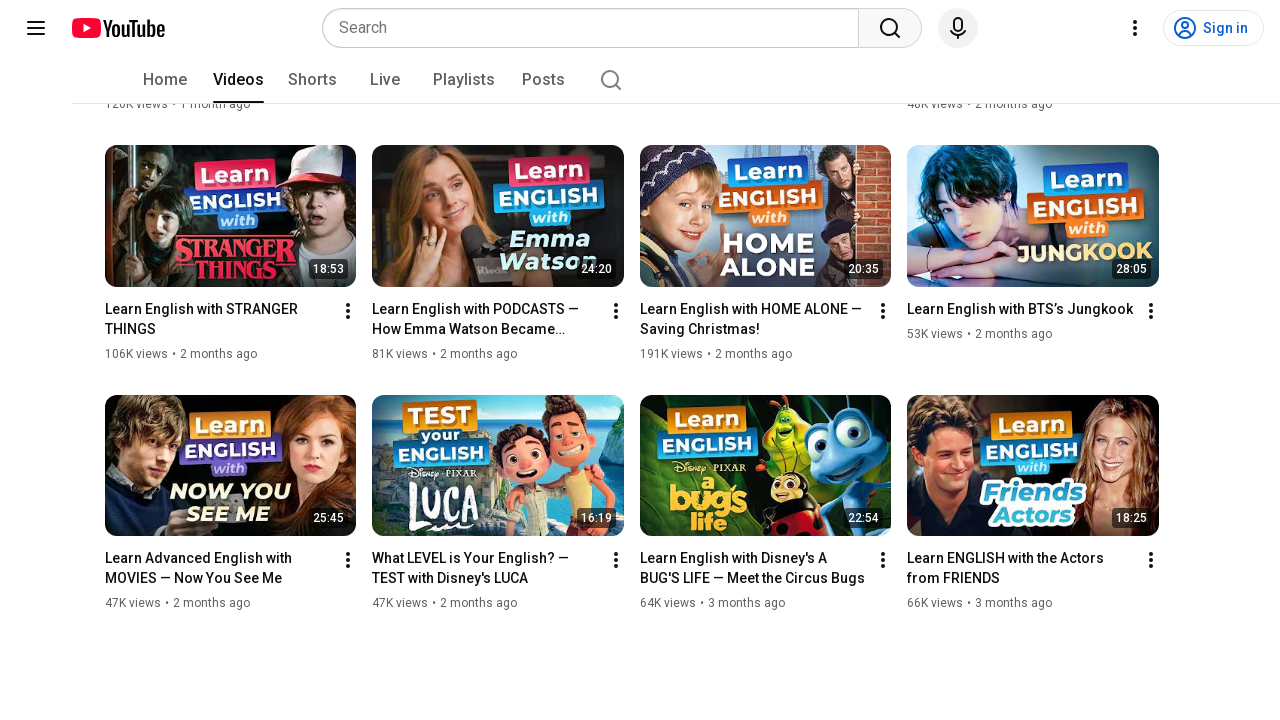

Waited for new content to load after scroll (iteration 28/50)
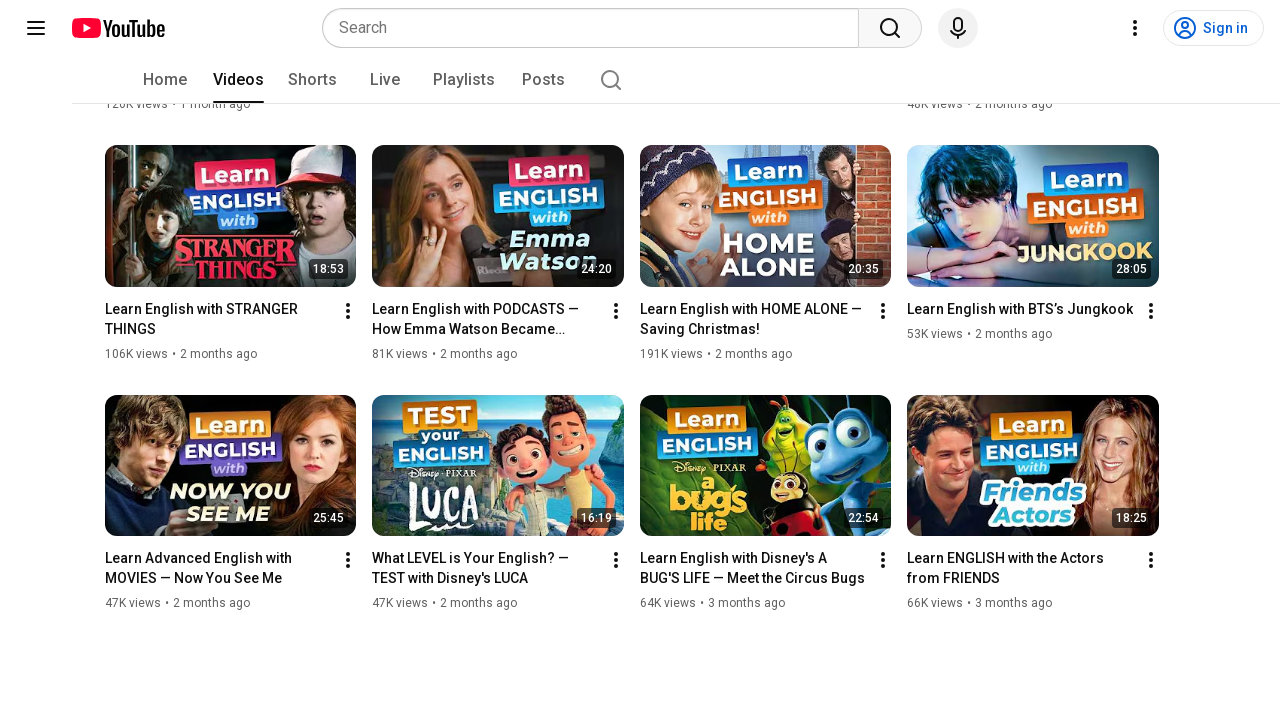

Scrolled down the page (iteration 29/50)
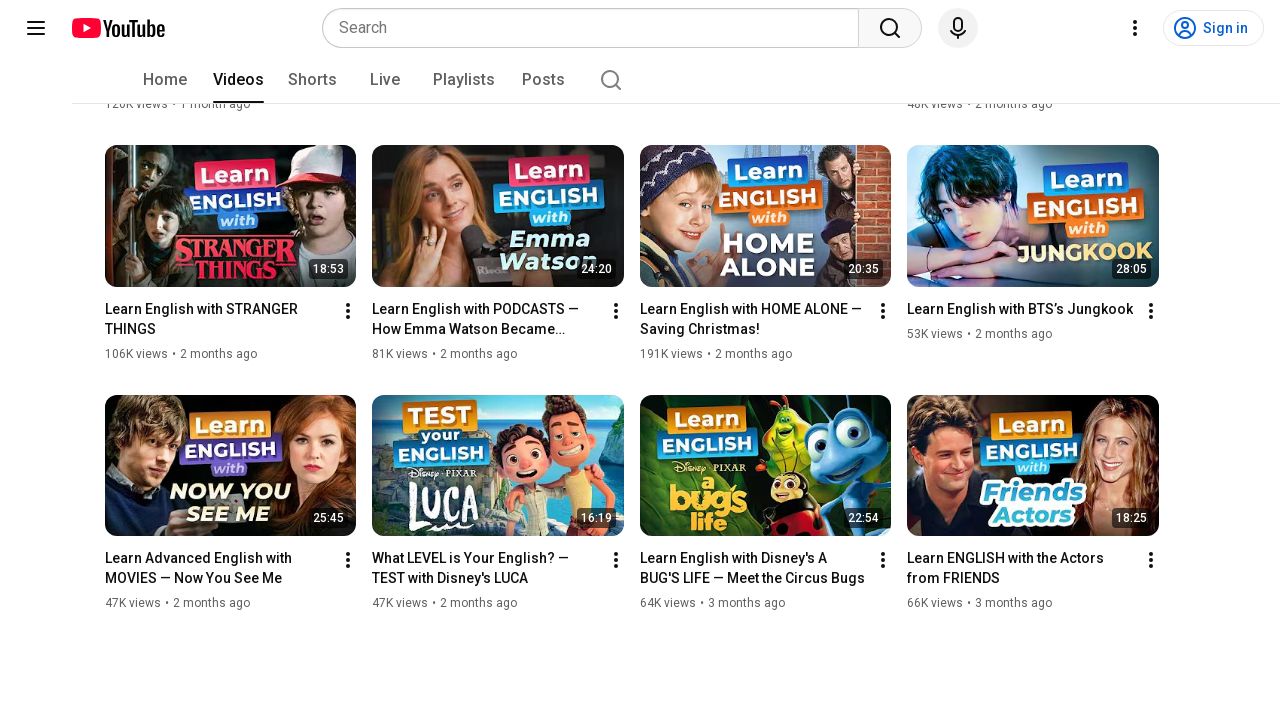

Waited for new content to load after scroll (iteration 29/50)
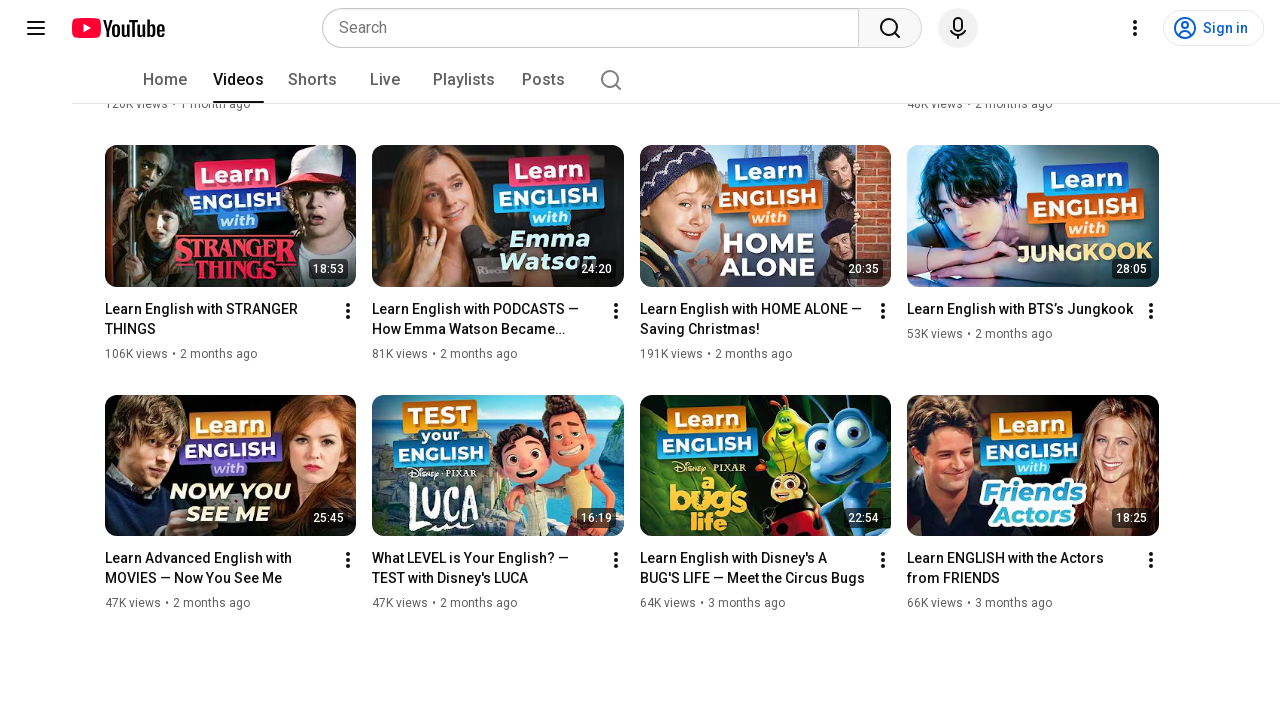

Scrolled down the page (iteration 30/50)
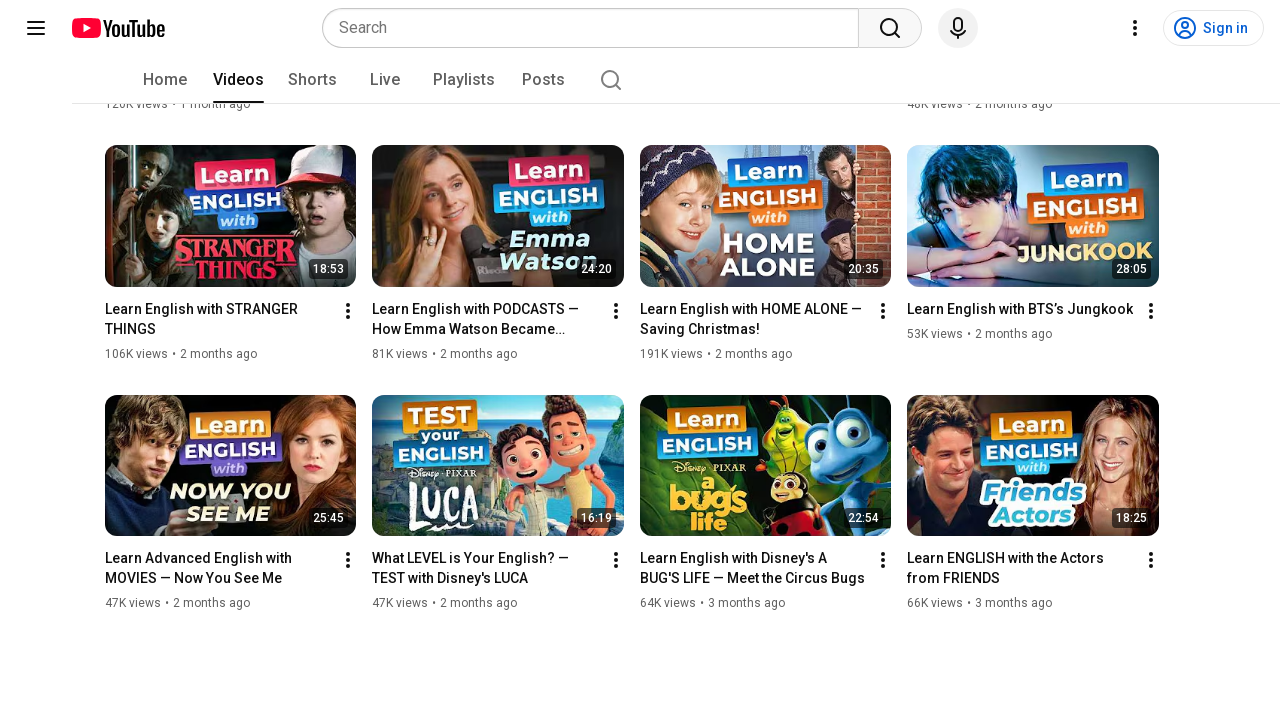

Waited for new content to load after scroll (iteration 30/50)
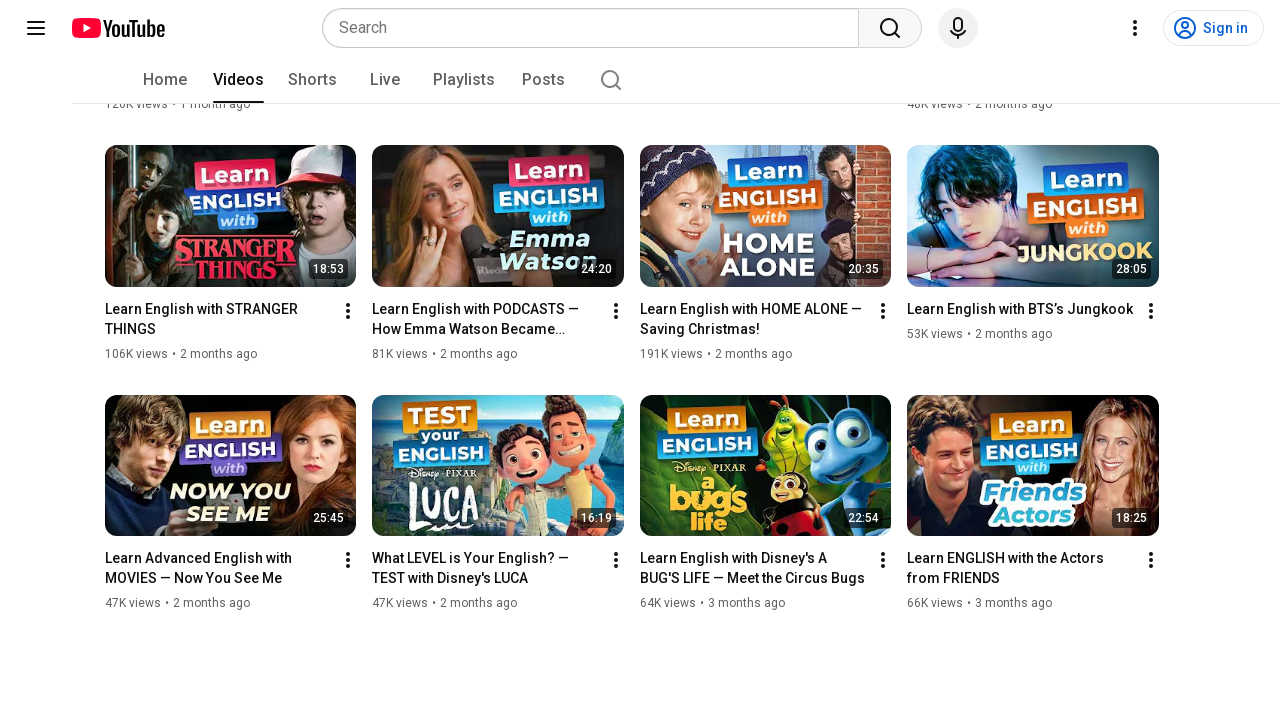

Scrolled down the page (iteration 31/50)
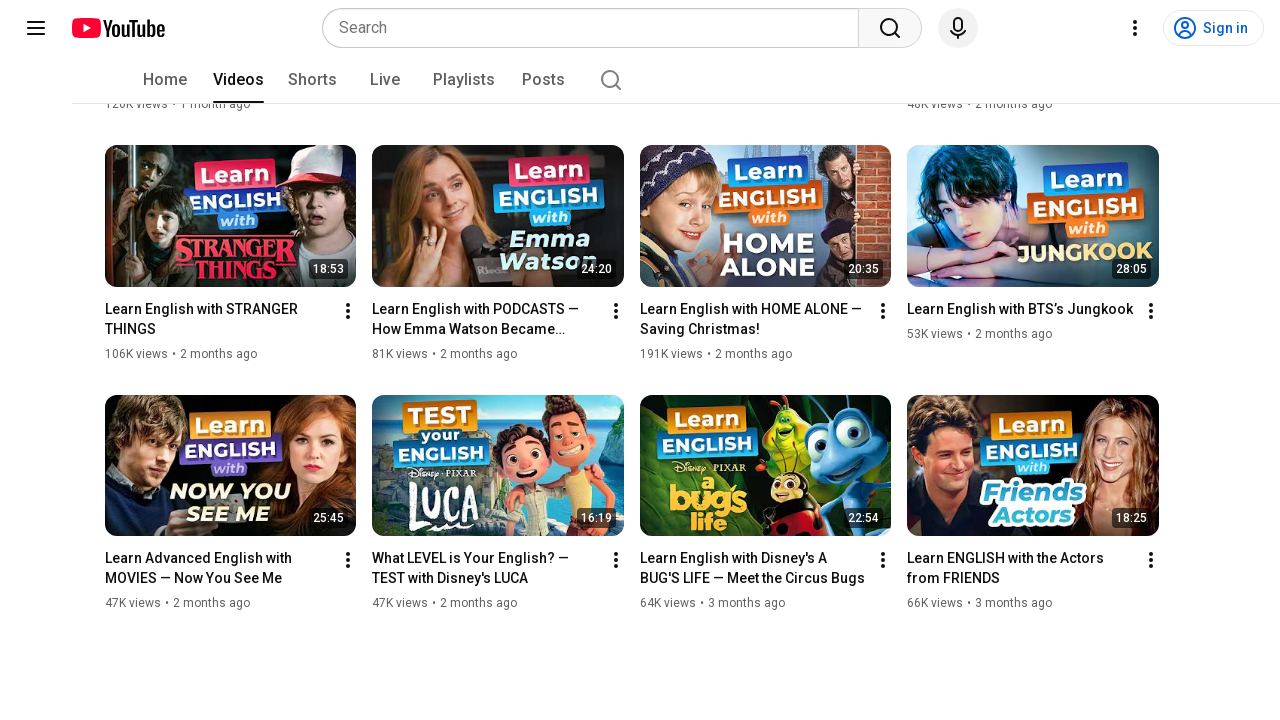

Waited for new content to load after scroll (iteration 31/50)
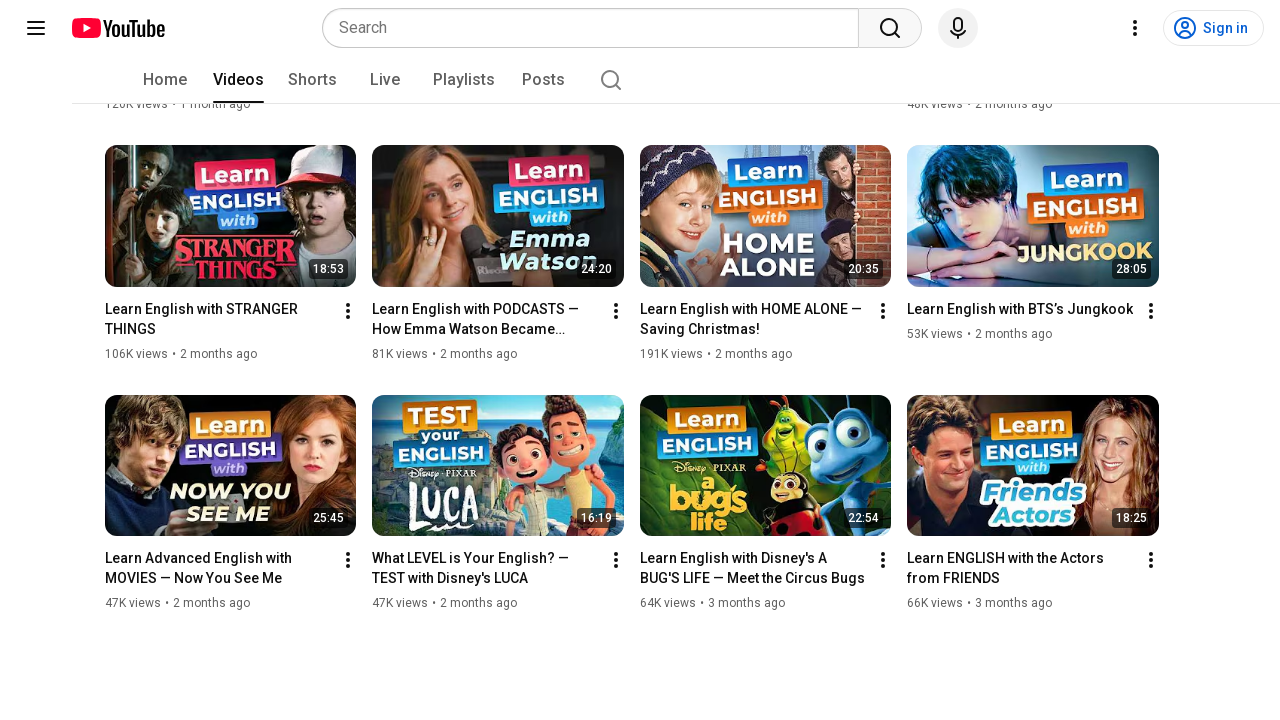

Scrolled down the page (iteration 32/50)
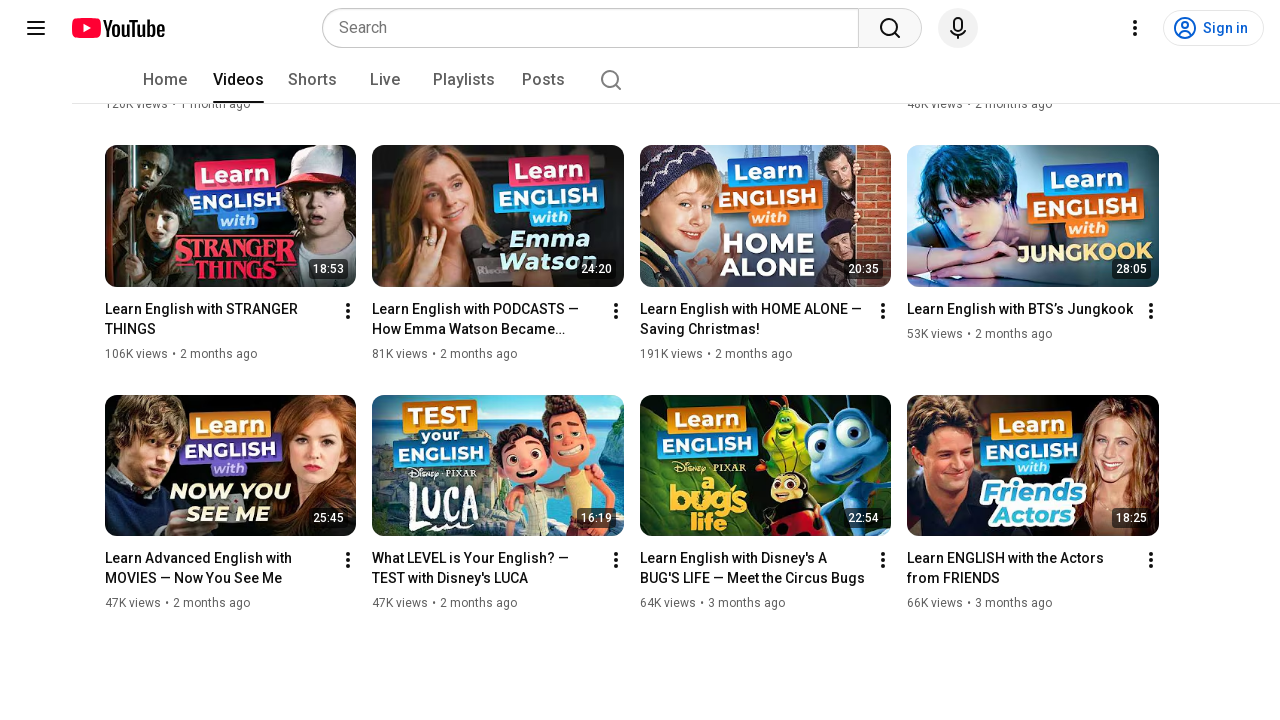

Waited for new content to load after scroll (iteration 32/50)
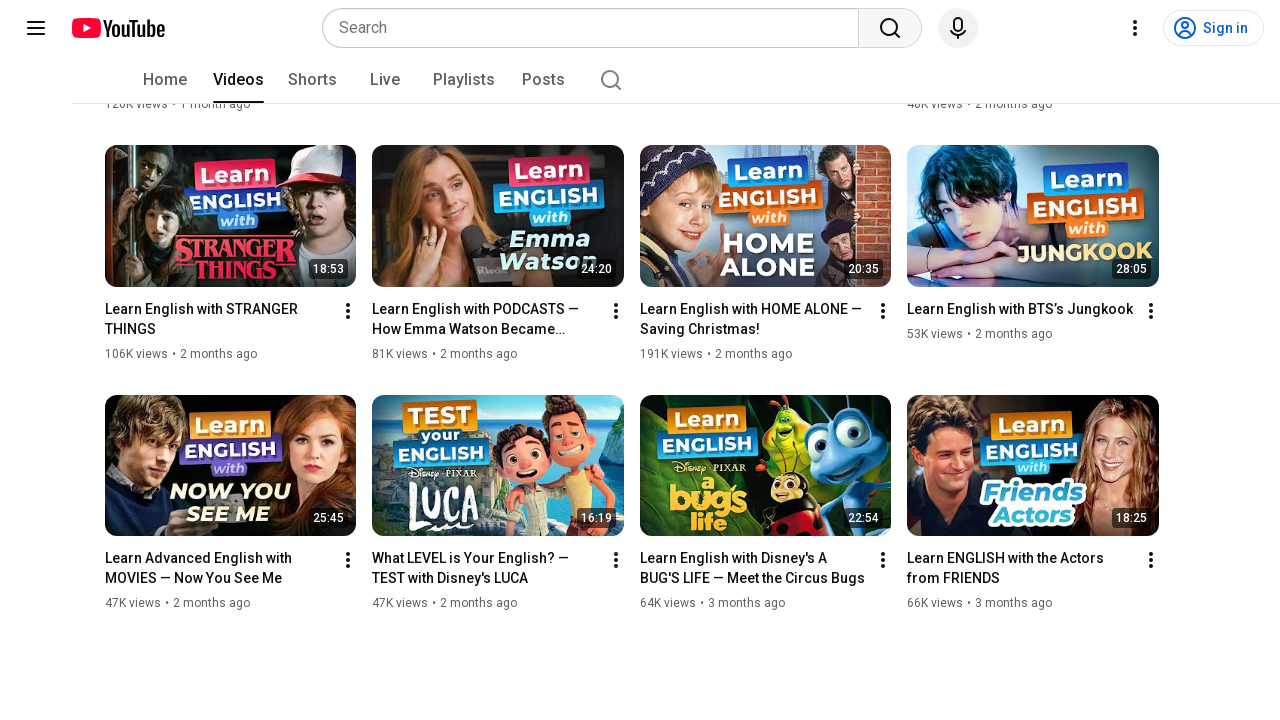

Scrolled down the page (iteration 33/50)
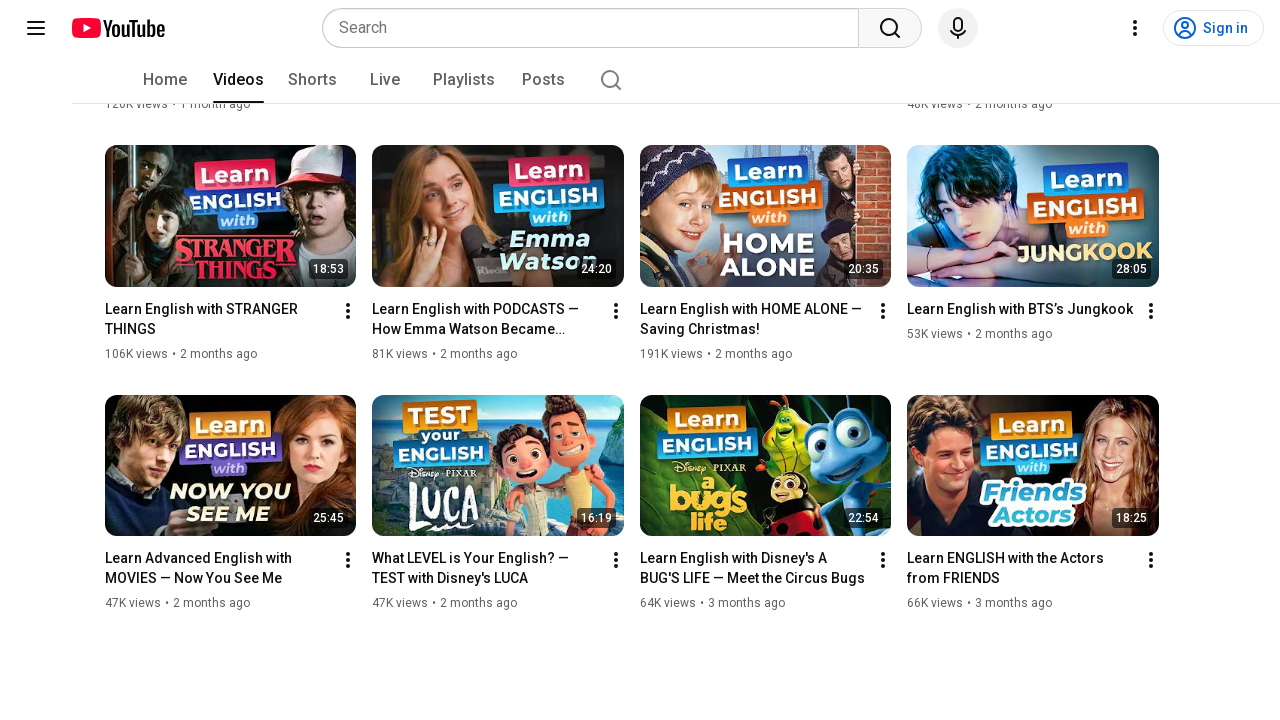

Waited for new content to load after scroll (iteration 33/50)
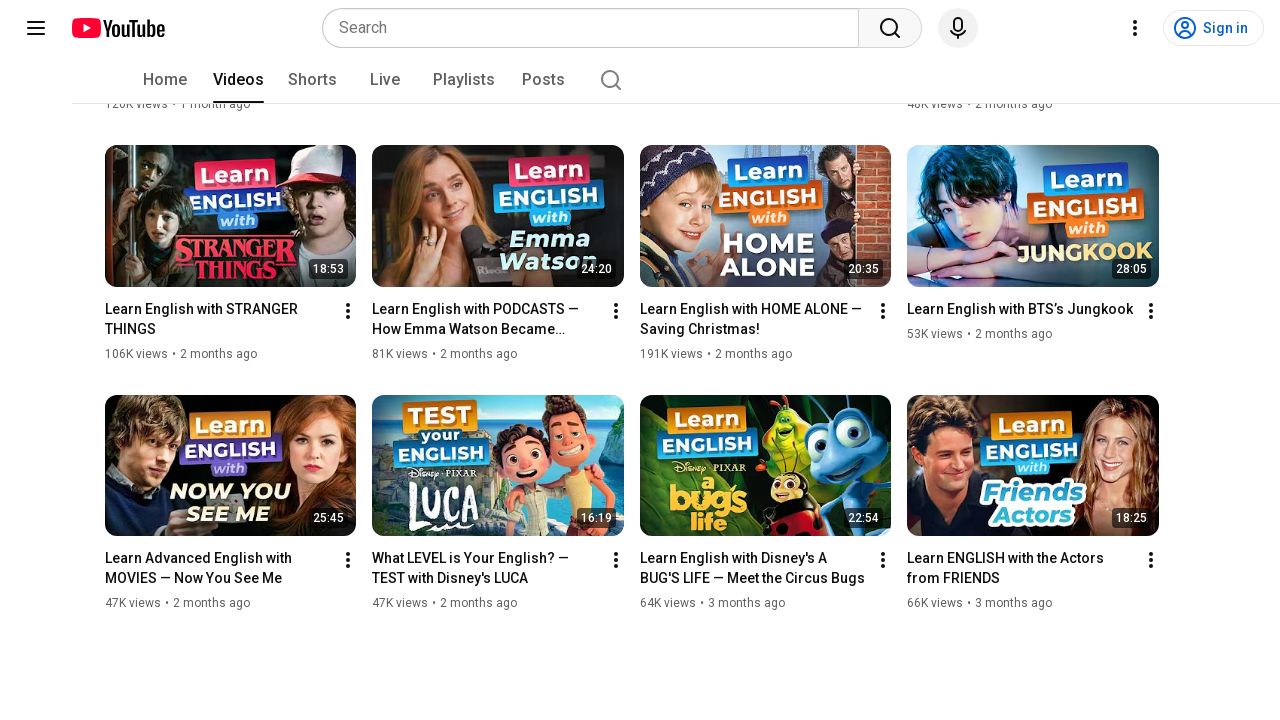

Scrolled down the page (iteration 34/50)
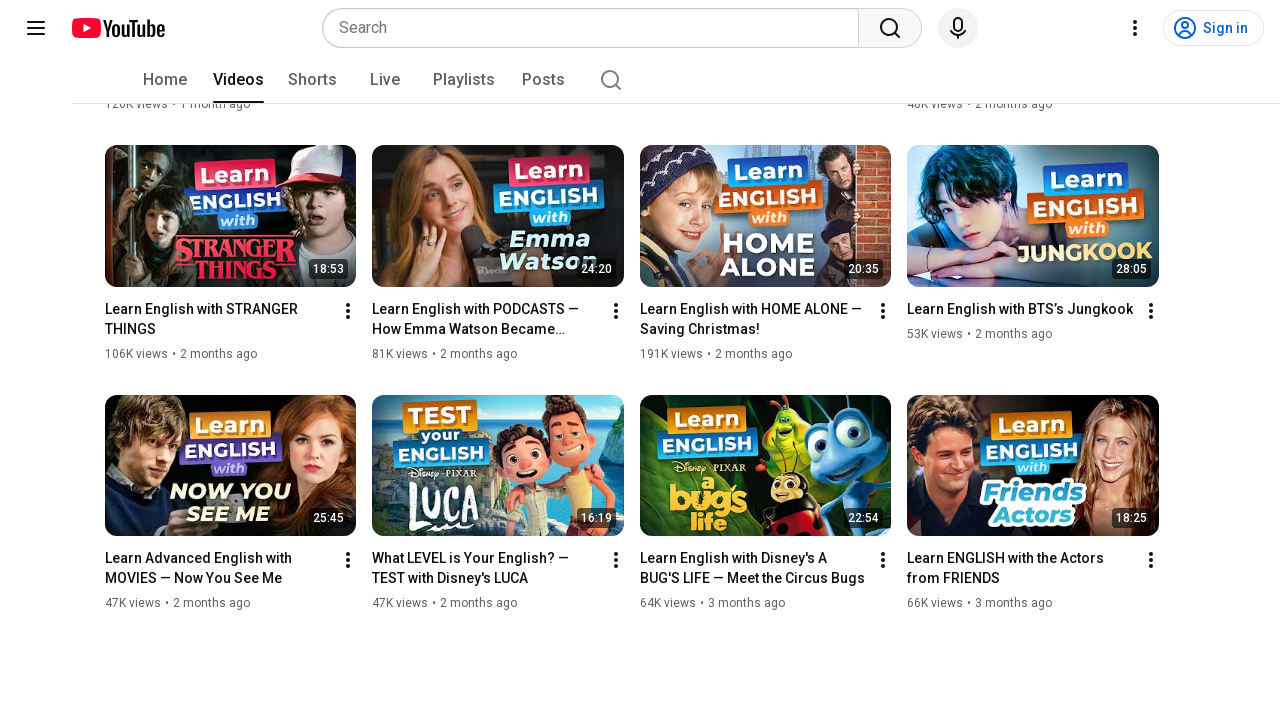

Waited for new content to load after scroll (iteration 34/50)
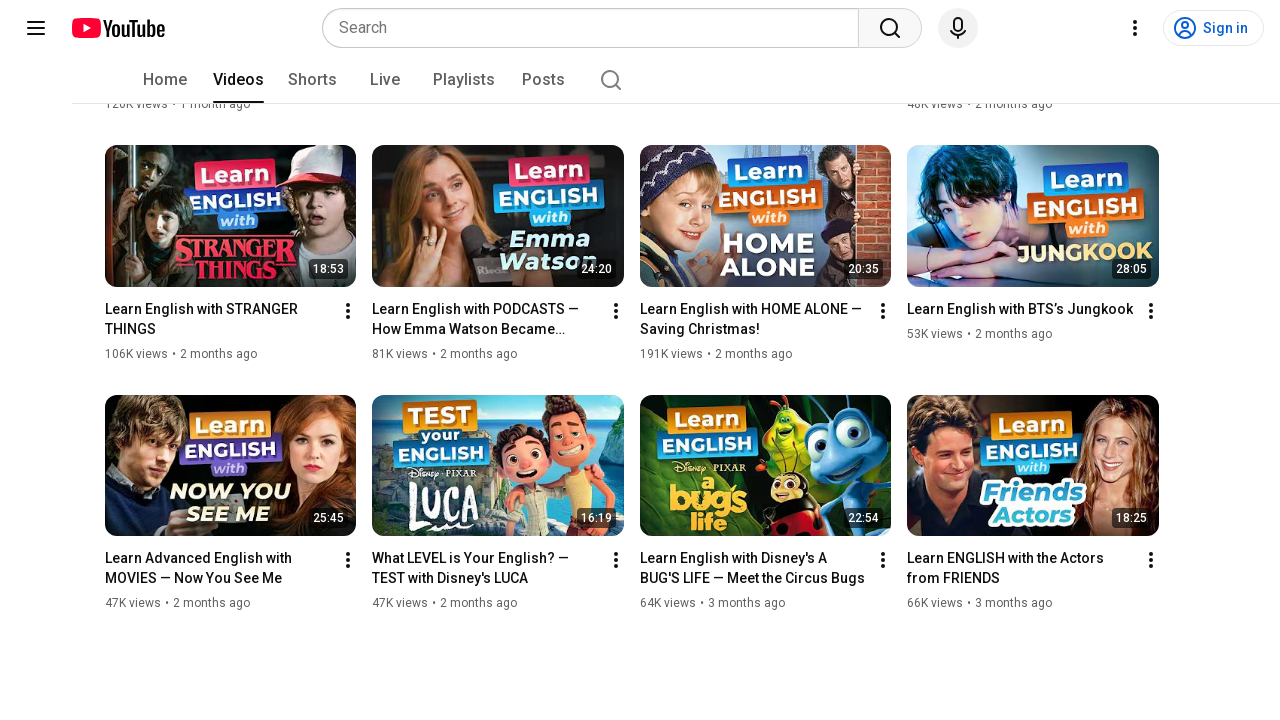

Scrolled down the page (iteration 35/50)
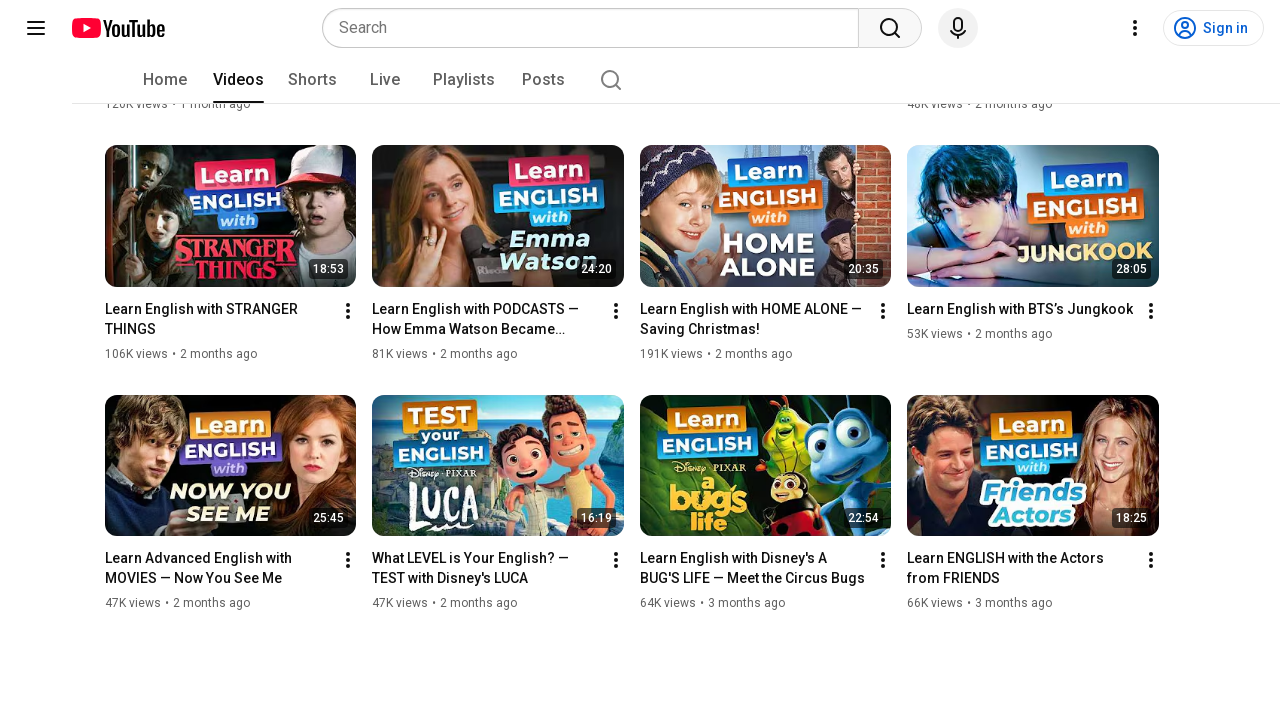

Waited for new content to load after scroll (iteration 35/50)
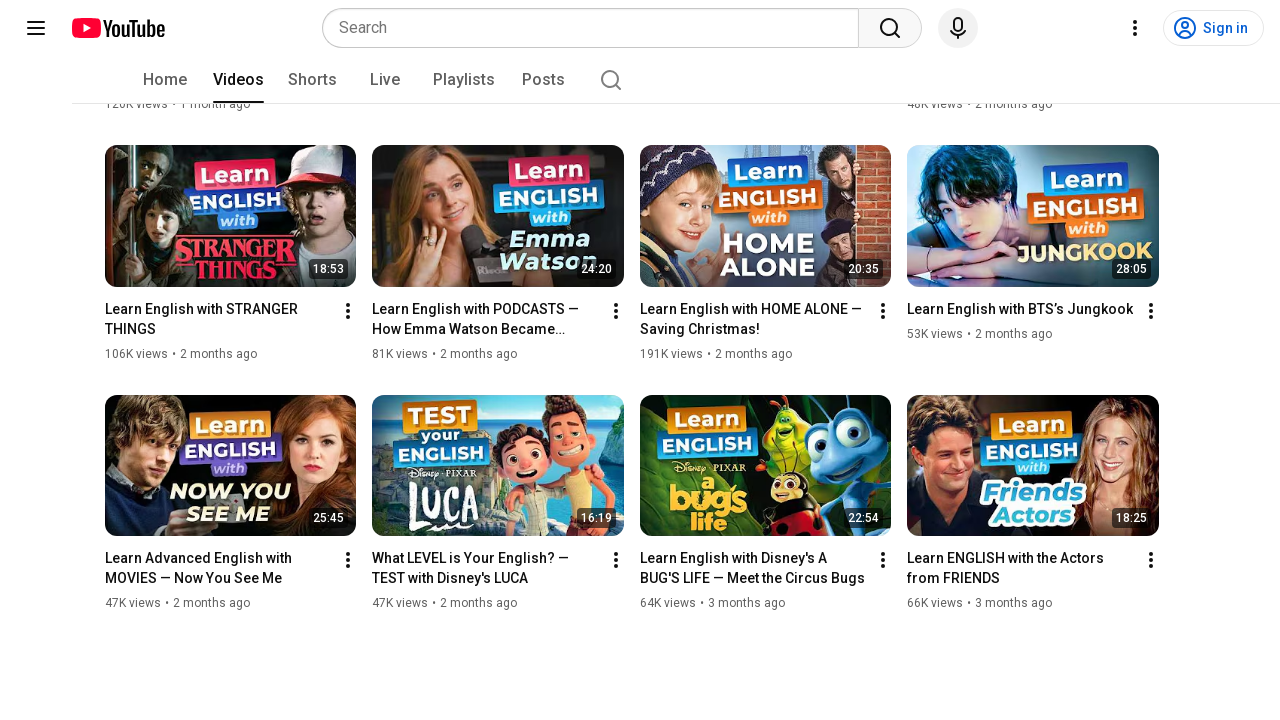

Scrolled down the page (iteration 36/50)
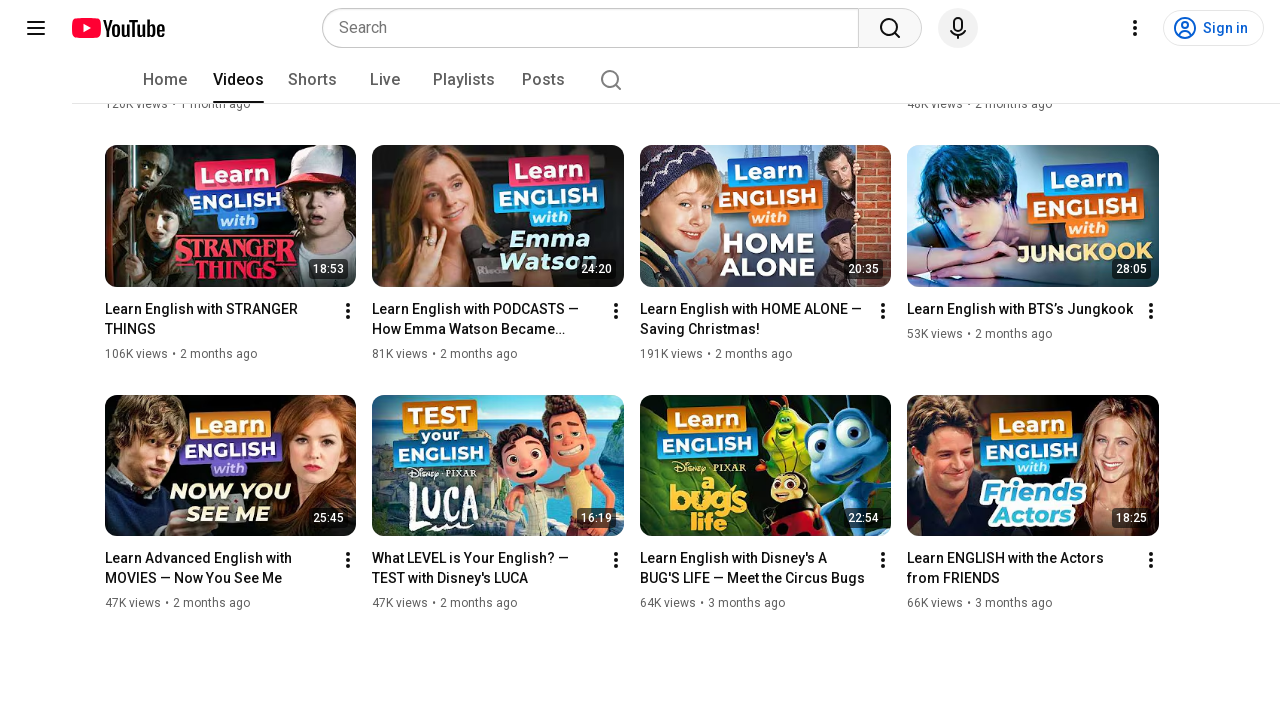

Waited for new content to load after scroll (iteration 36/50)
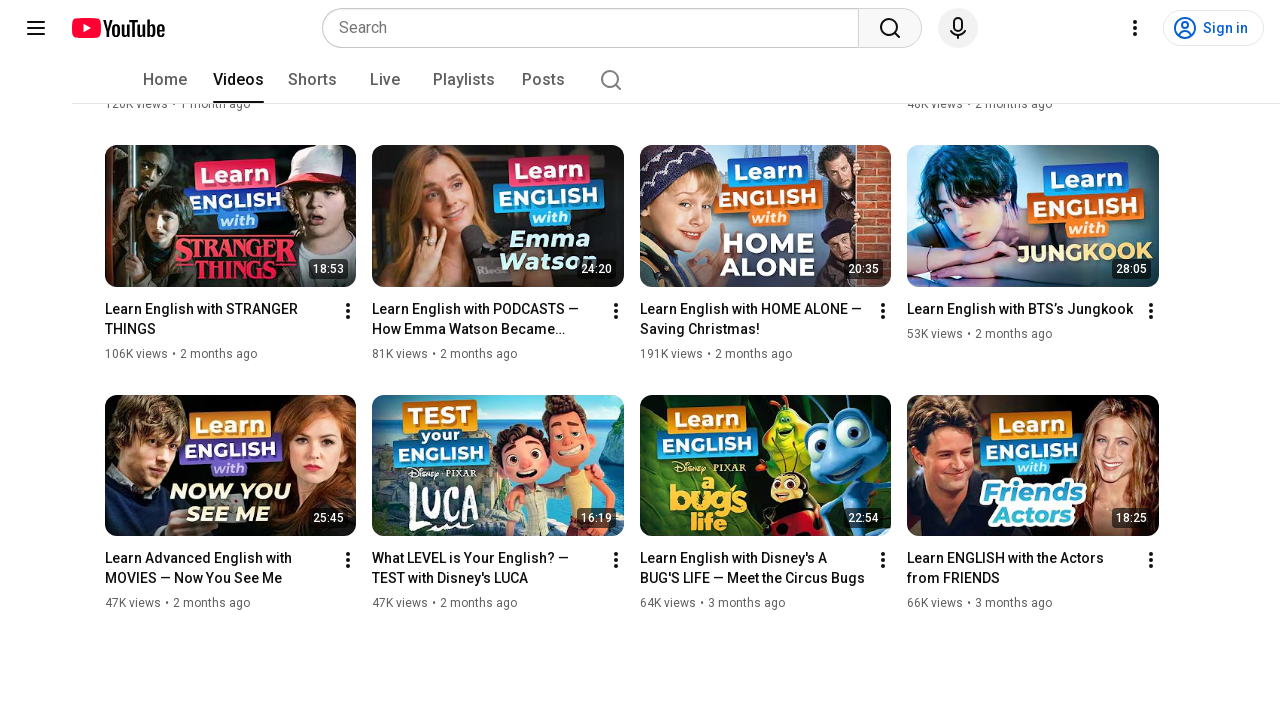

Scrolled down the page (iteration 37/50)
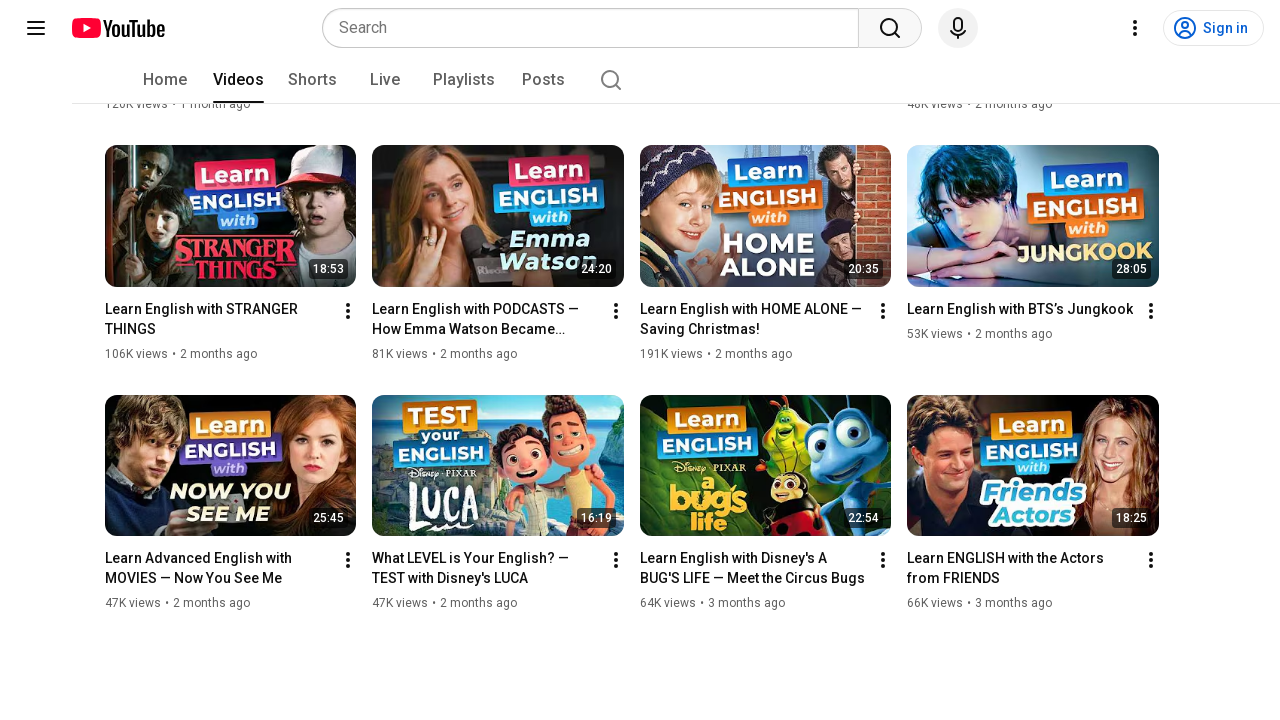

Waited for new content to load after scroll (iteration 37/50)
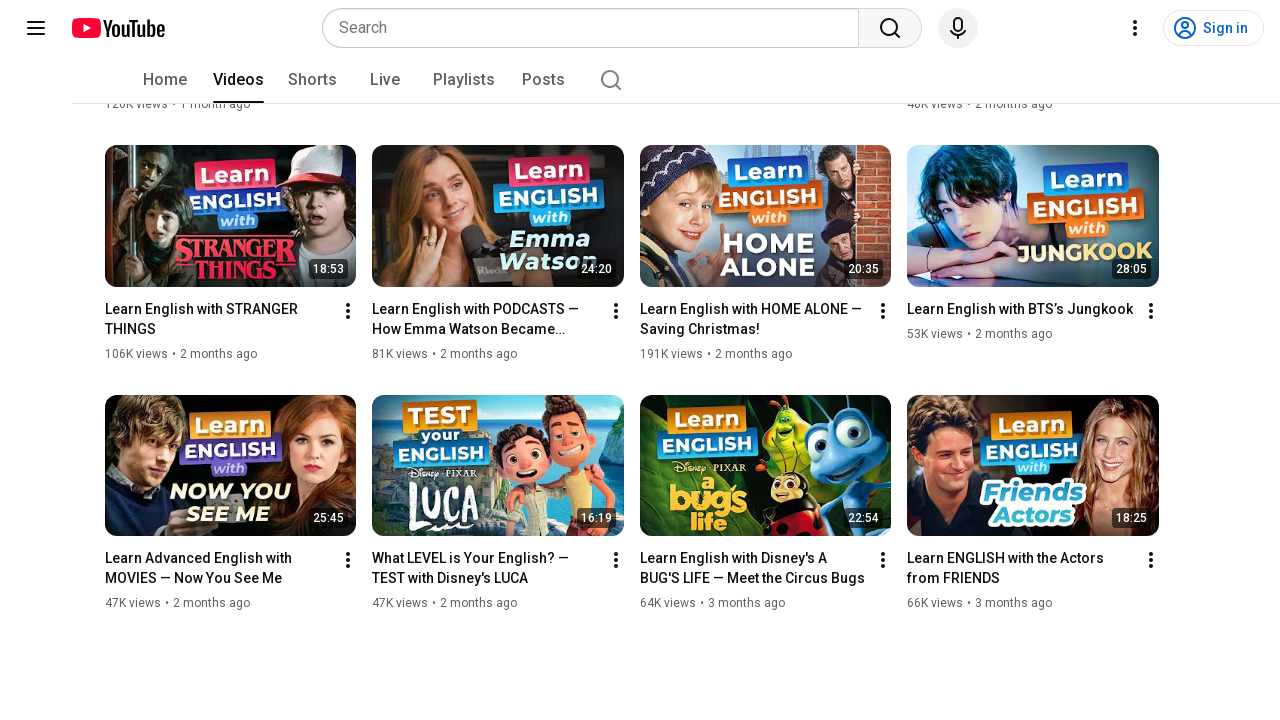

Scrolled down the page (iteration 38/50)
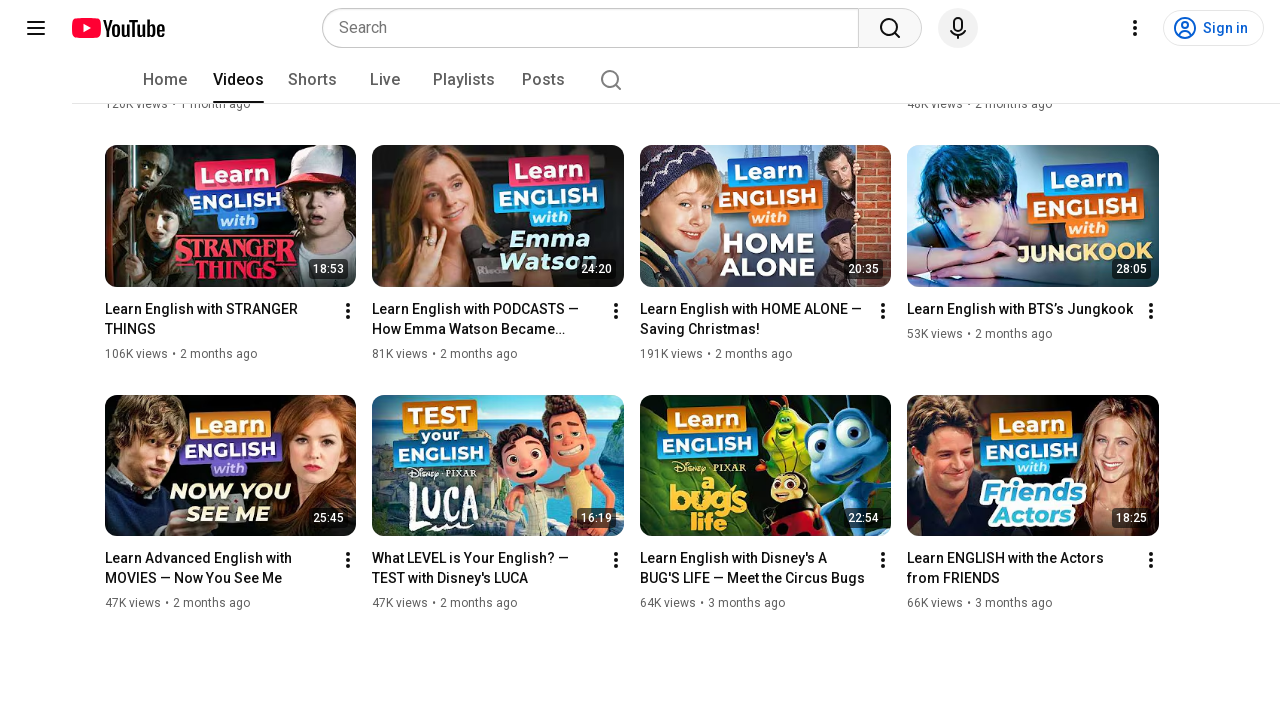

Waited for new content to load after scroll (iteration 38/50)
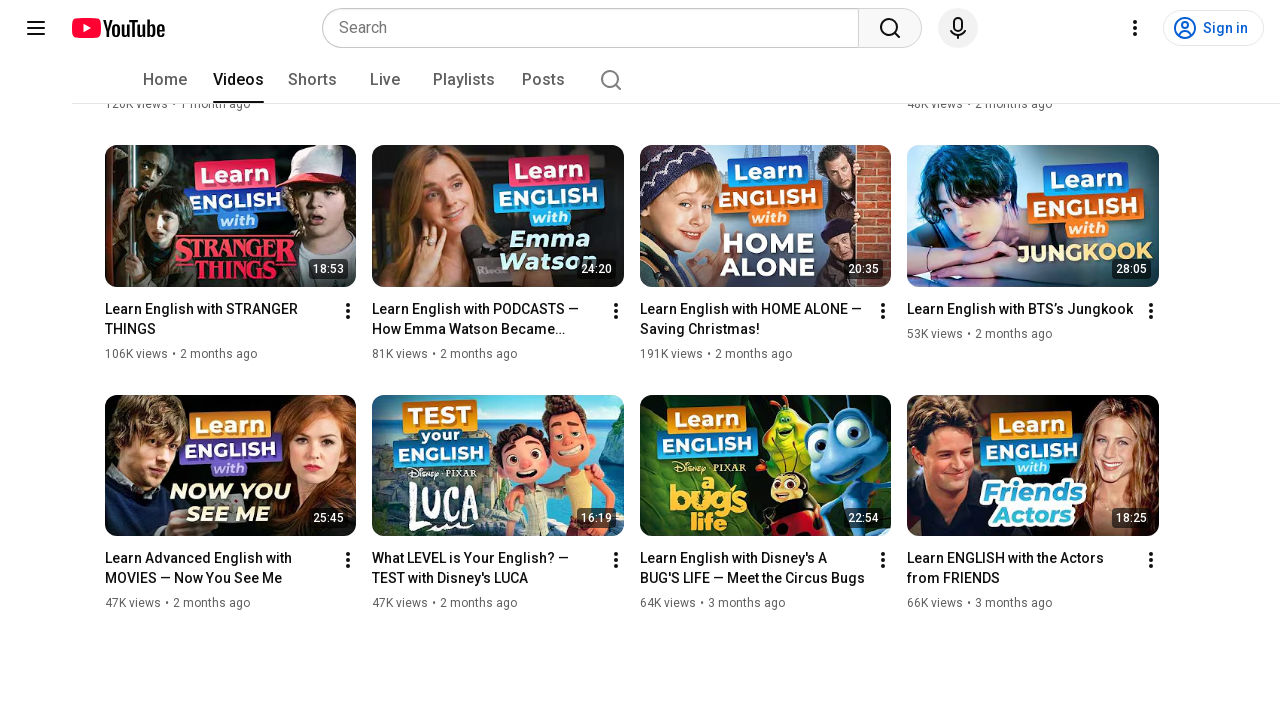

Scrolled down the page (iteration 39/50)
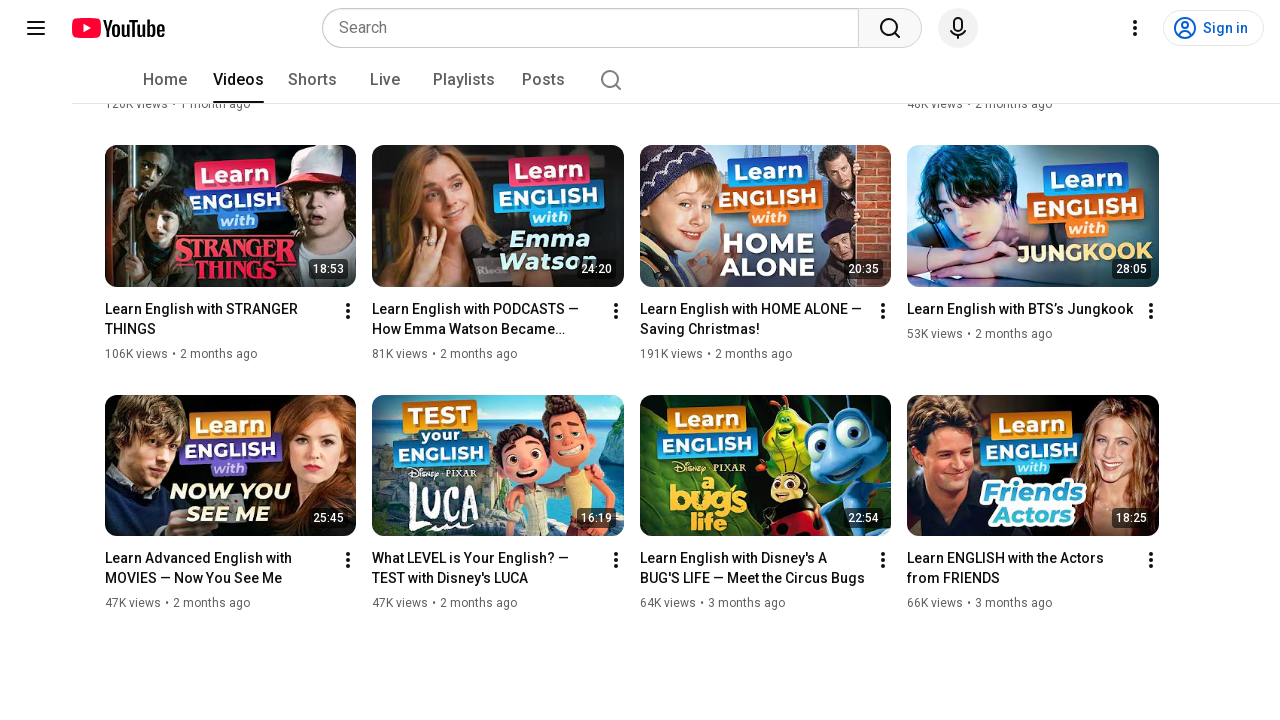

Waited for new content to load after scroll (iteration 39/50)
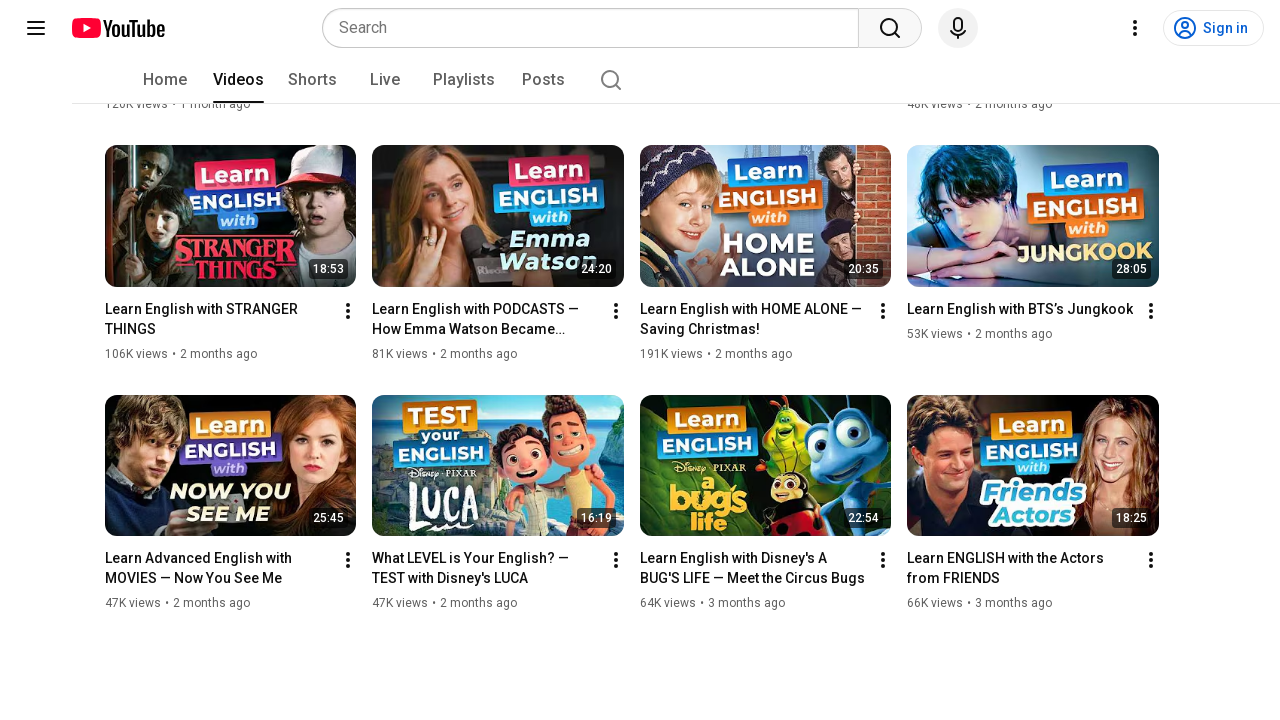

Scrolled down the page (iteration 40/50)
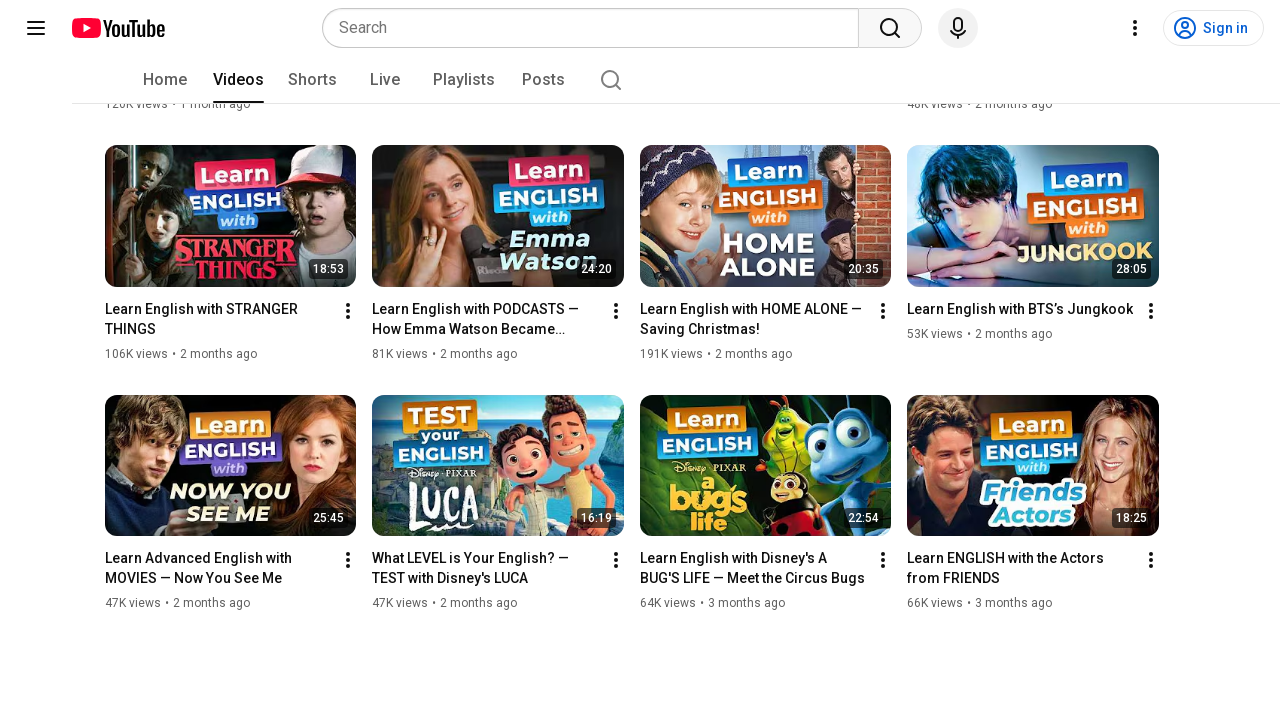

Waited for new content to load after scroll (iteration 40/50)
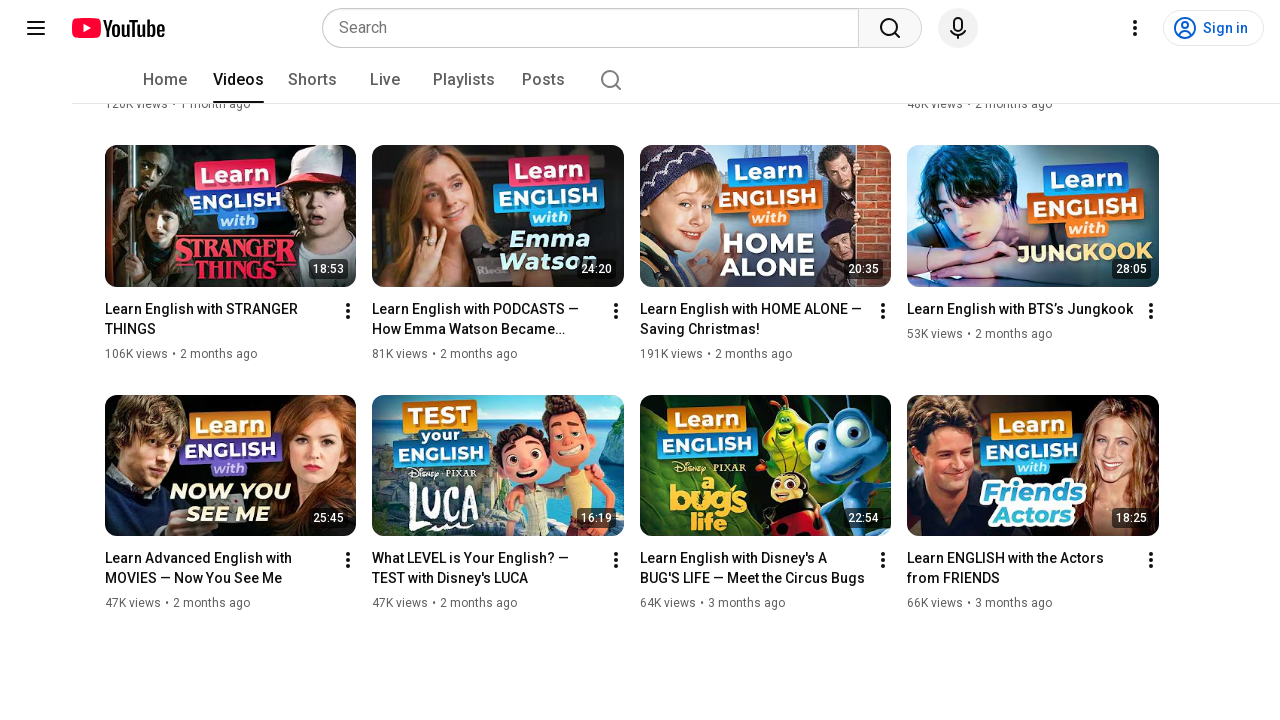

Scrolled down the page (iteration 41/50)
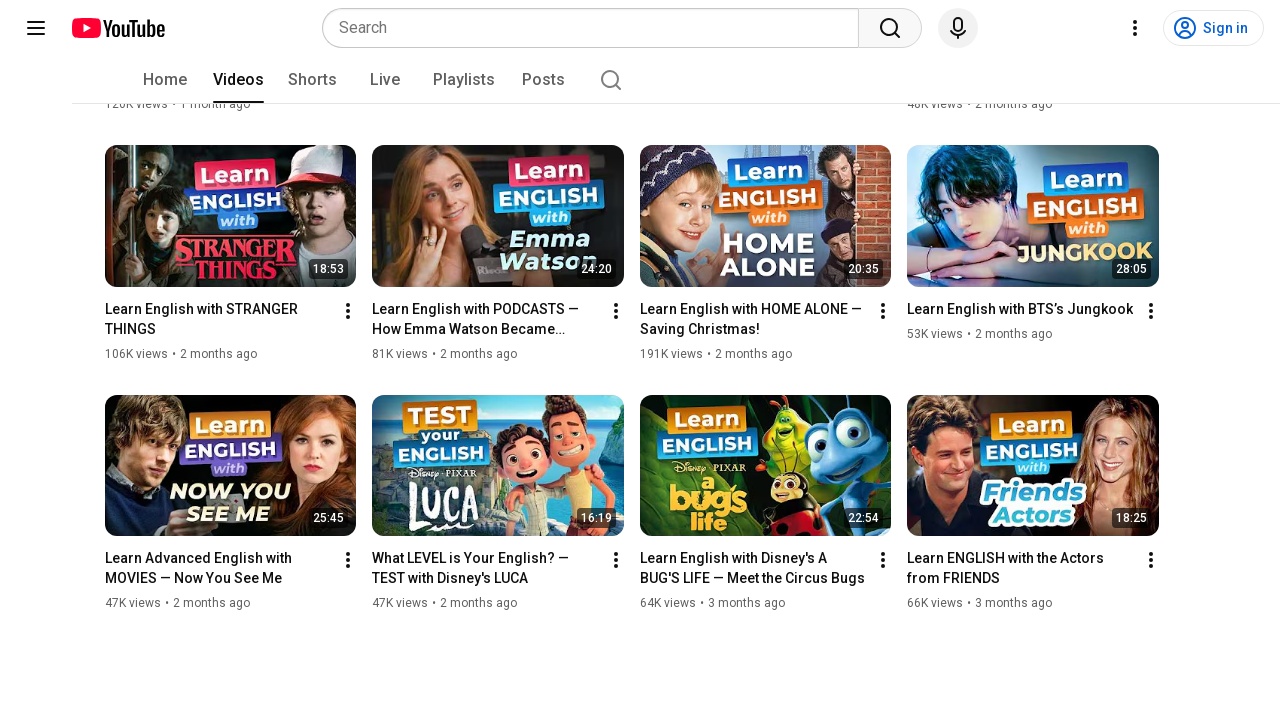

Waited for new content to load after scroll (iteration 41/50)
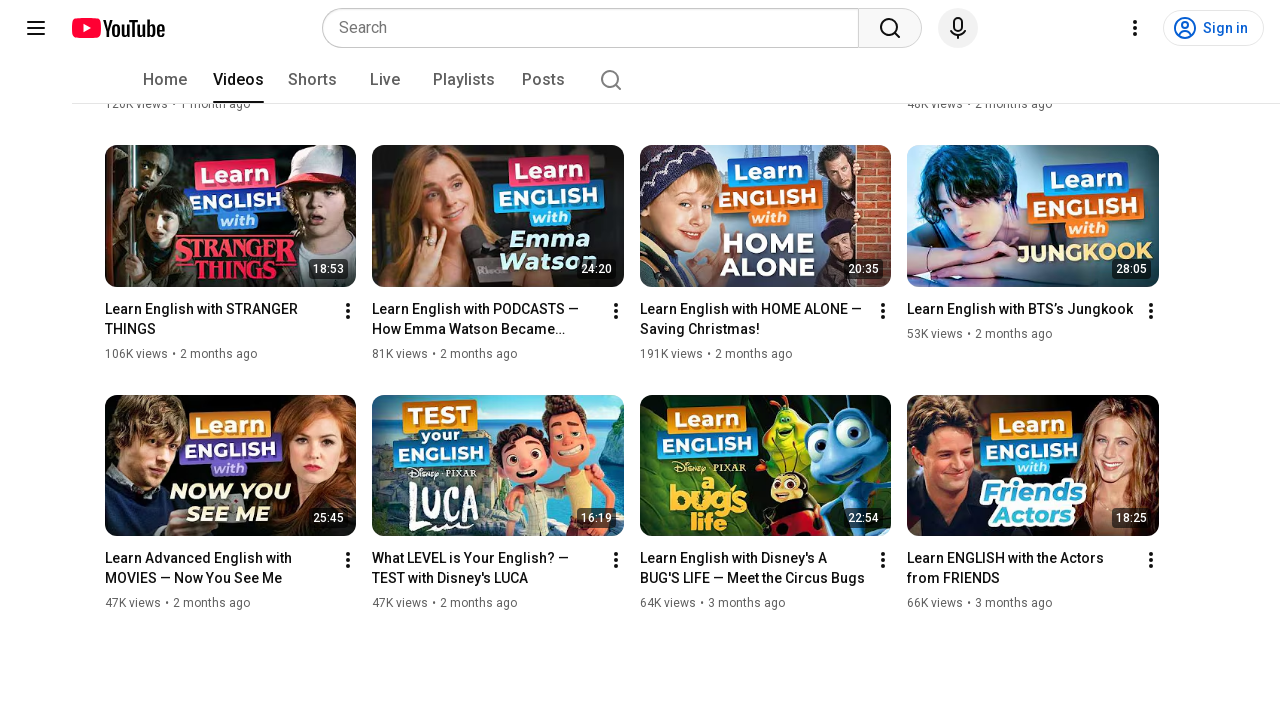

Scrolled down the page (iteration 42/50)
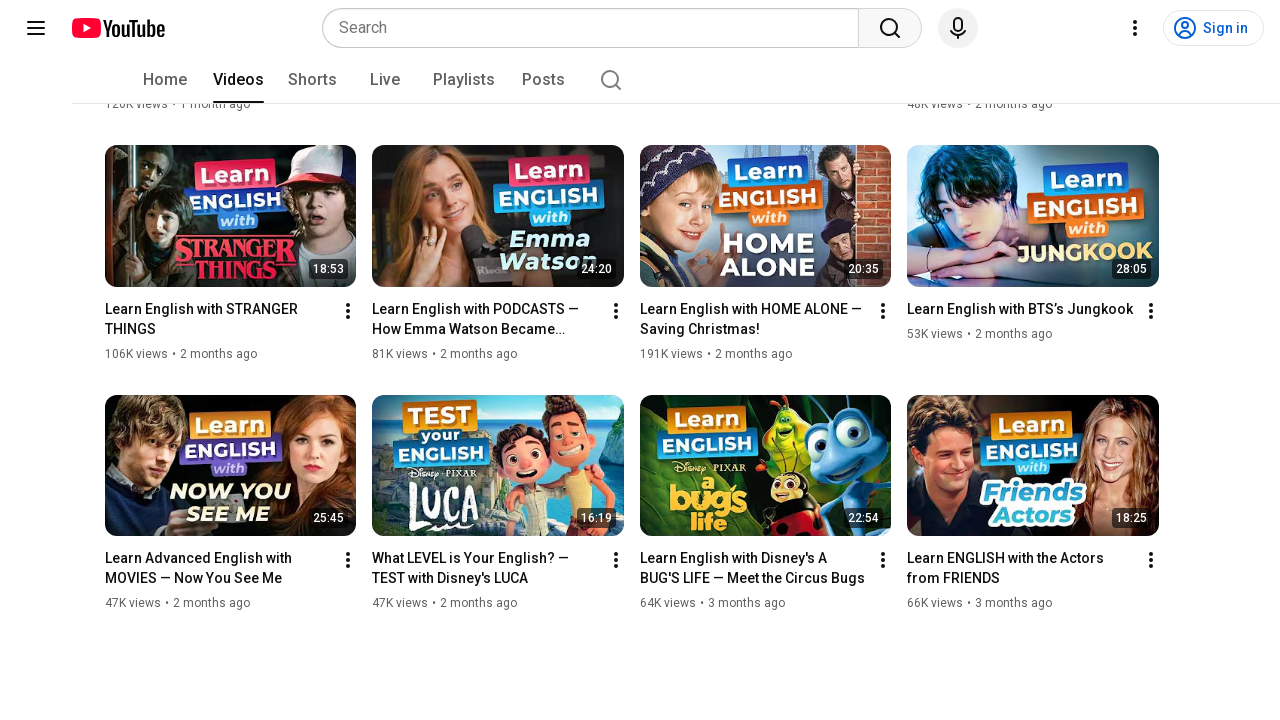

Waited for new content to load after scroll (iteration 42/50)
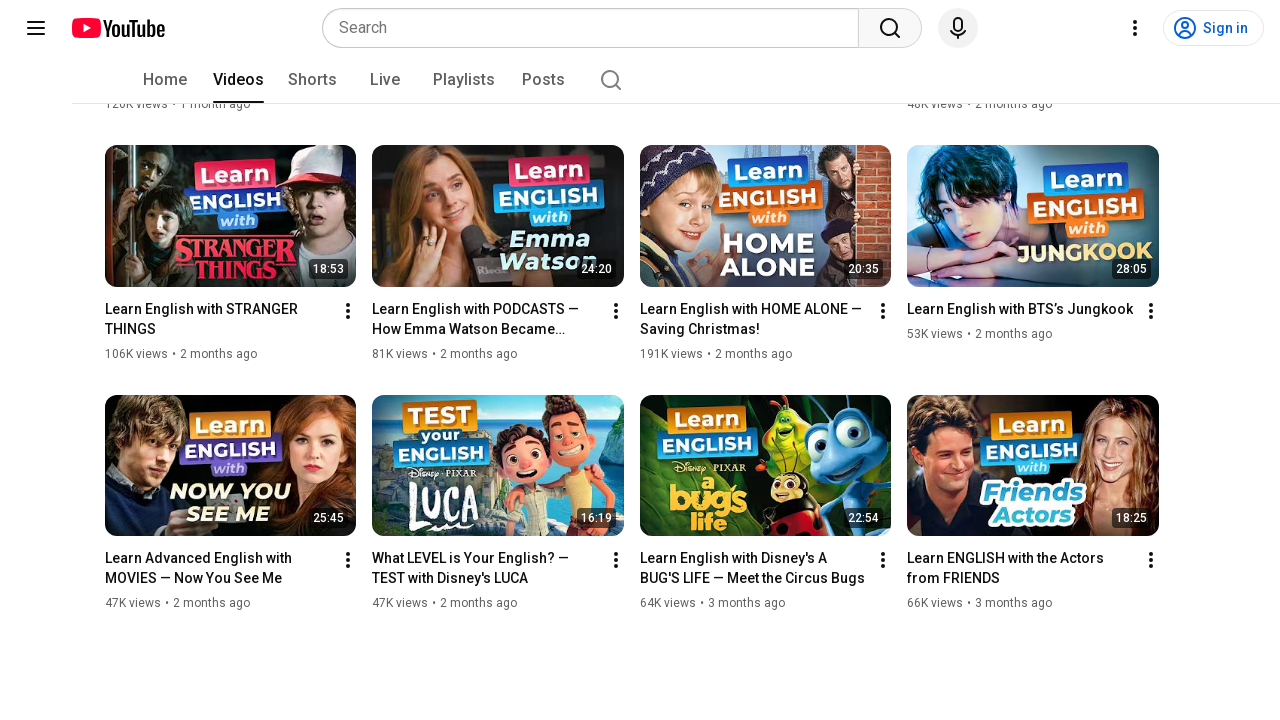

Scrolled down the page (iteration 43/50)
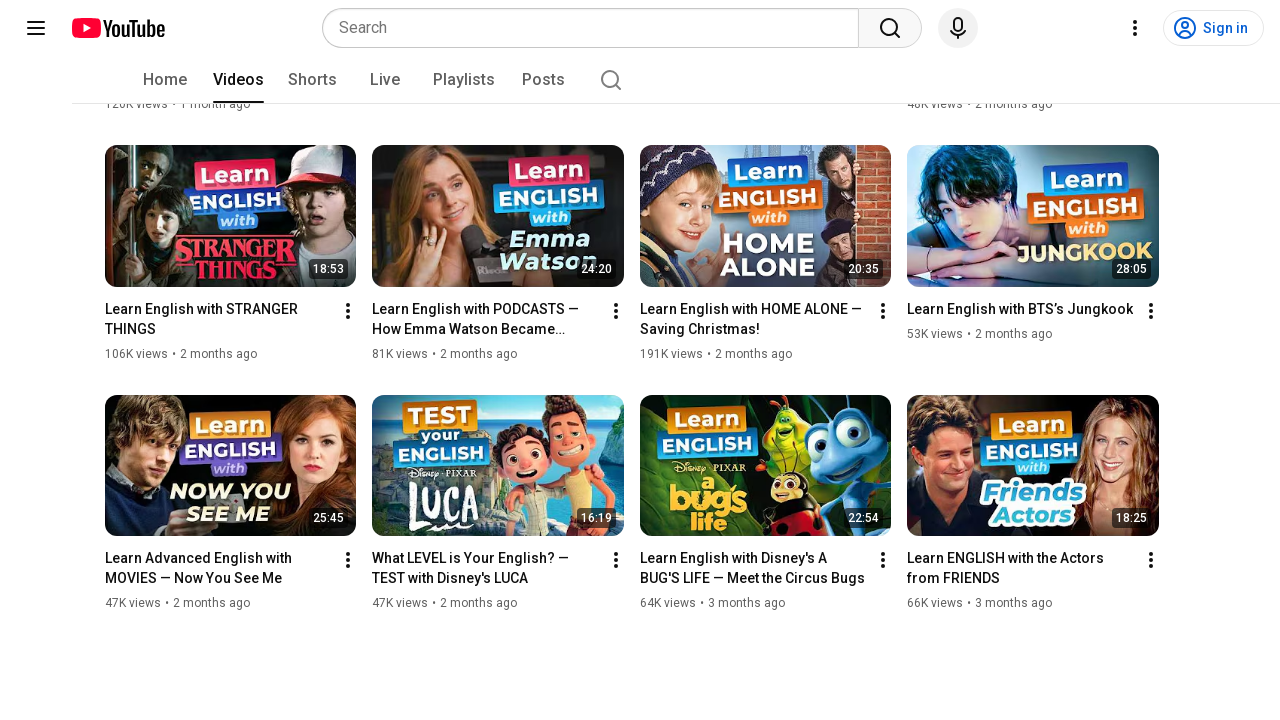

Waited for new content to load after scroll (iteration 43/50)
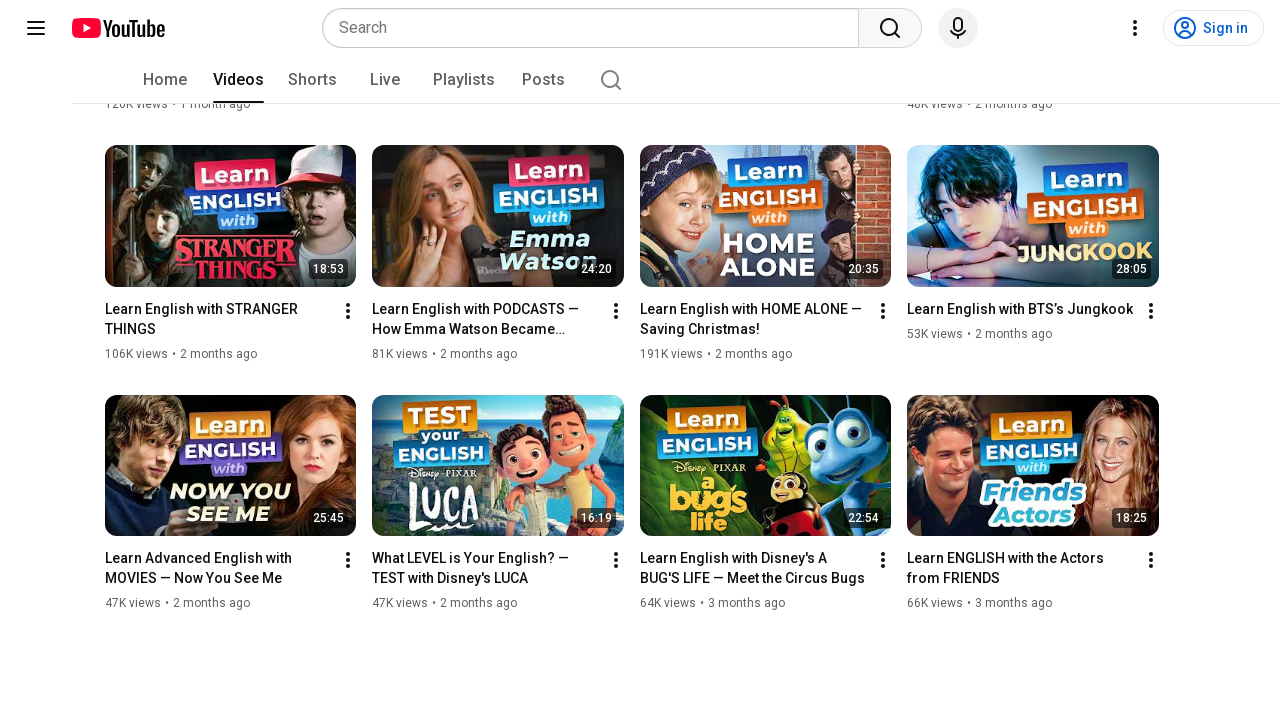

Scrolled down the page (iteration 44/50)
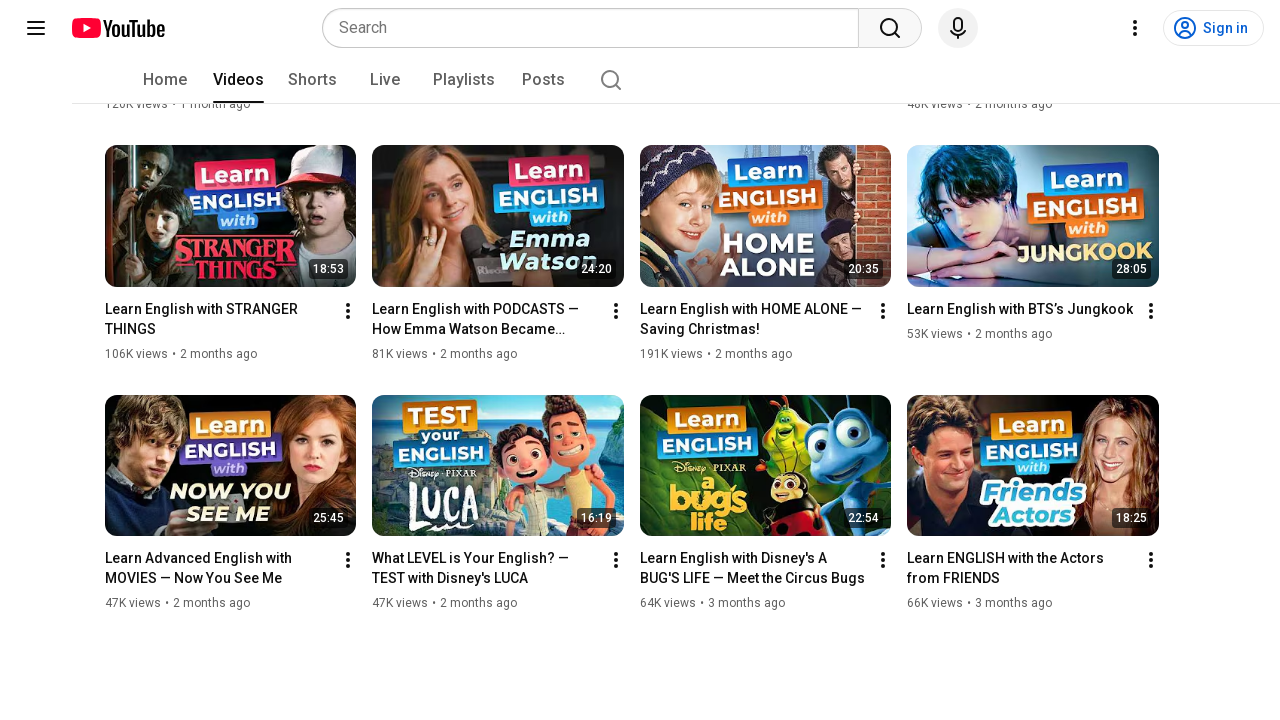

Waited for new content to load after scroll (iteration 44/50)
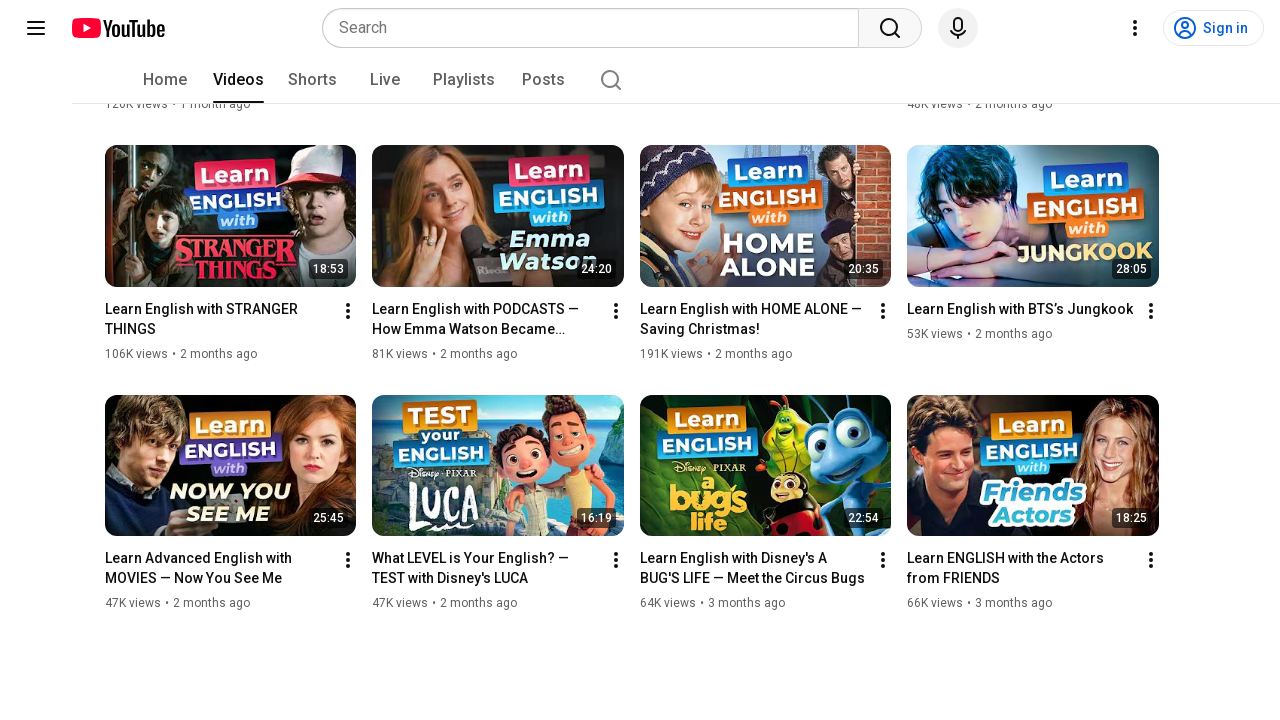

Scrolled down the page (iteration 45/50)
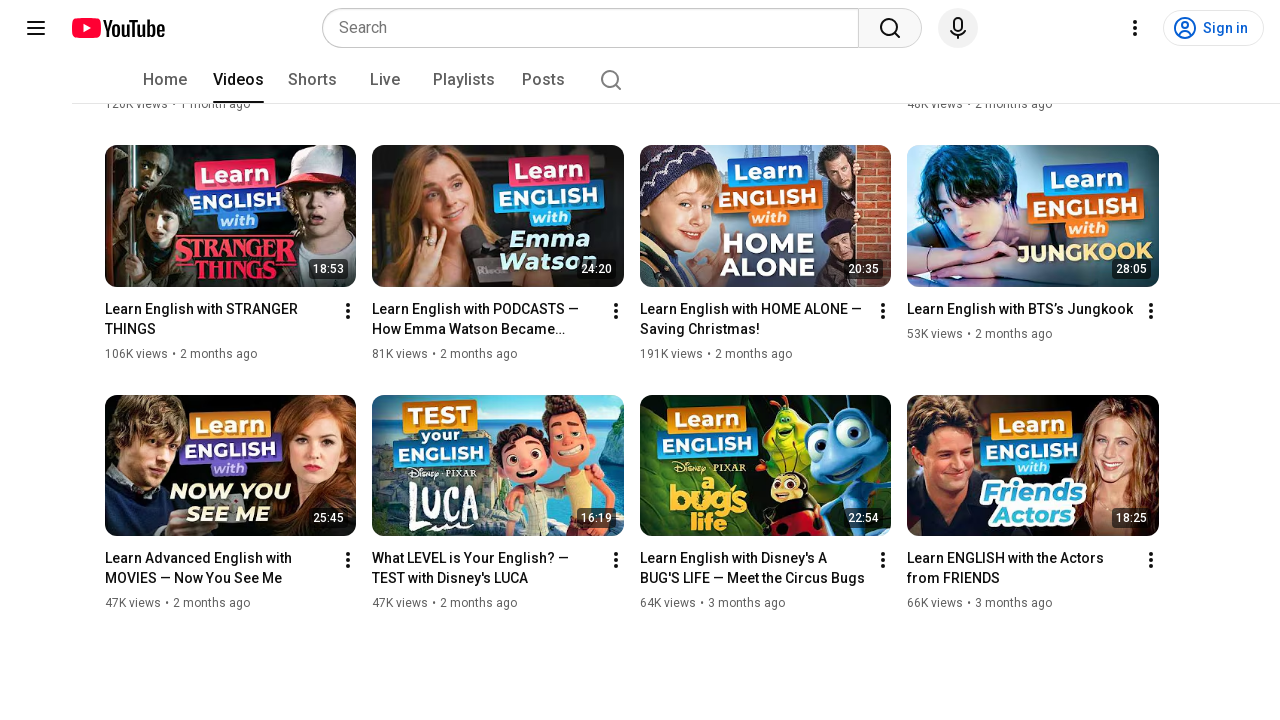

Waited for new content to load after scroll (iteration 45/50)
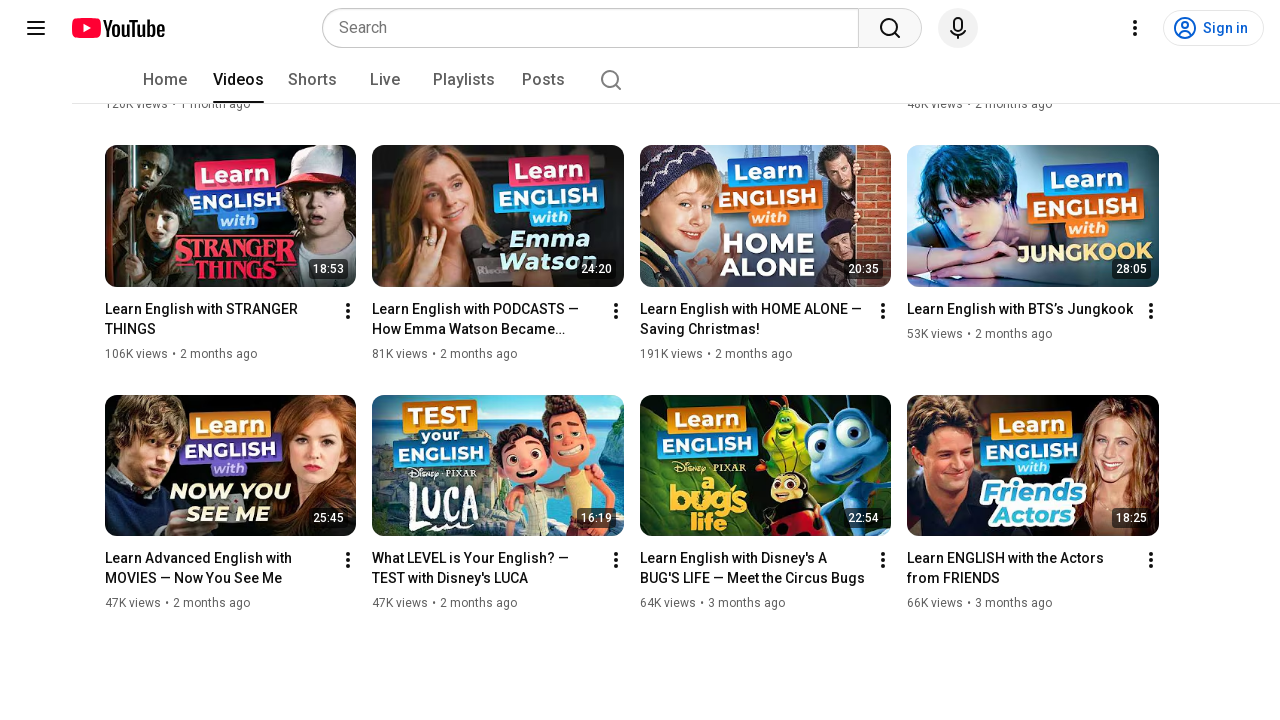

Scrolled down the page (iteration 46/50)
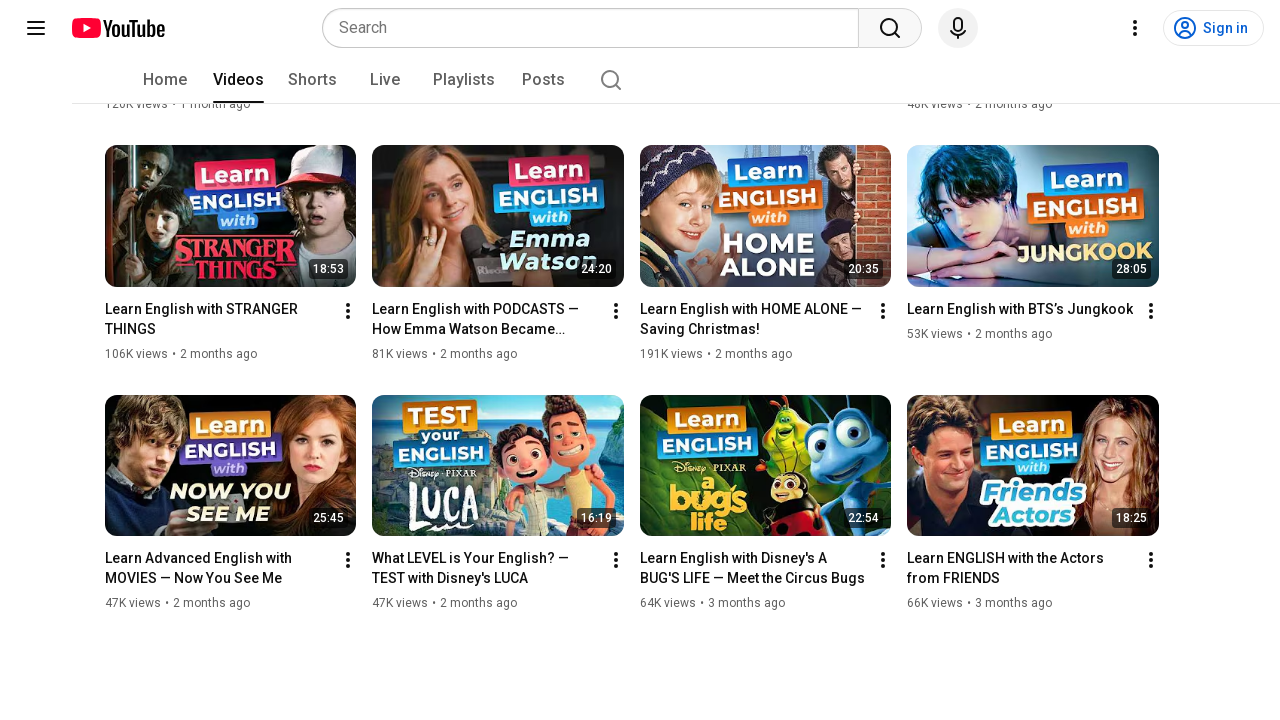

Waited for new content to load after scroll (iteration 46/50)
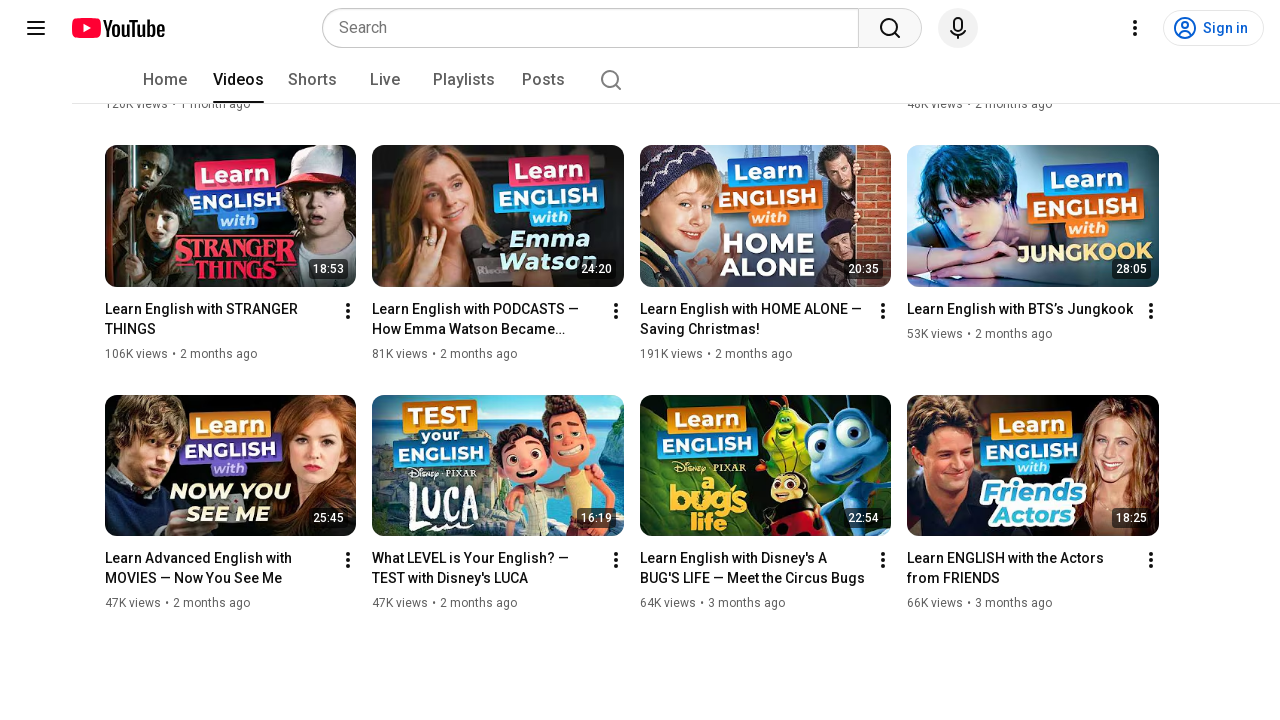

Scrolled down the page (iteration 47/50)
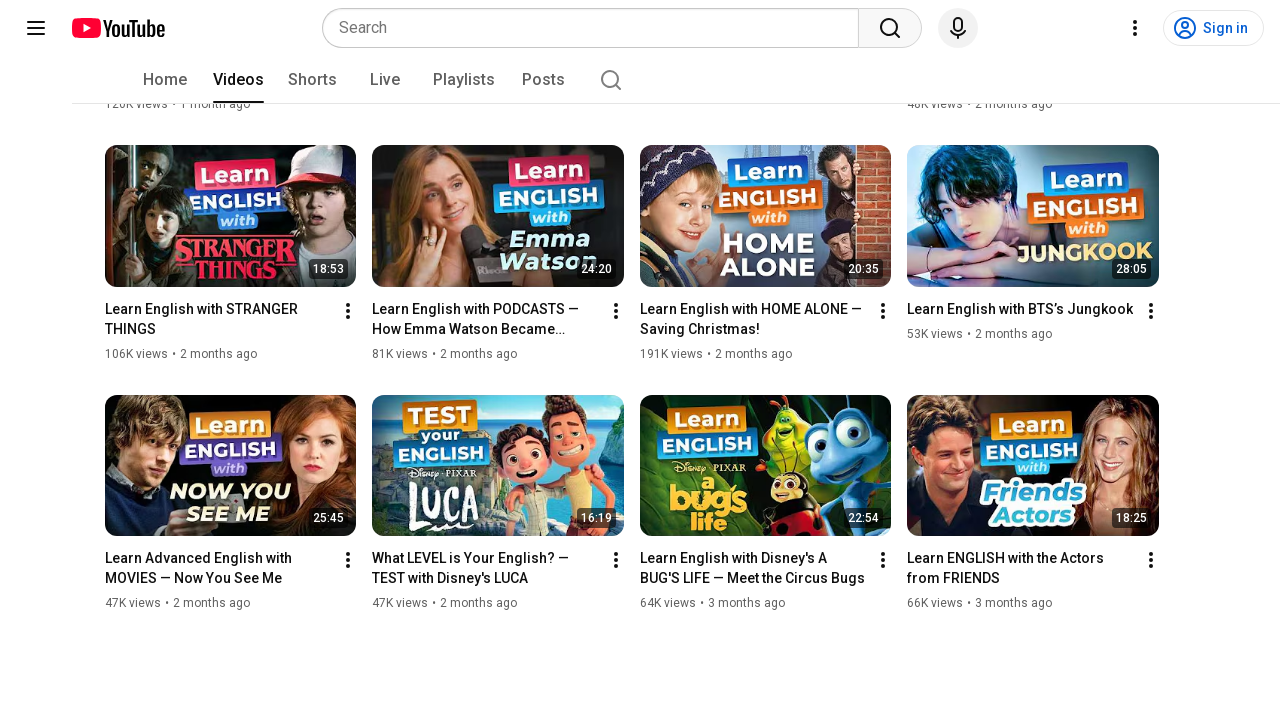

Waited for new content to load after scroll (iteration 47/50)
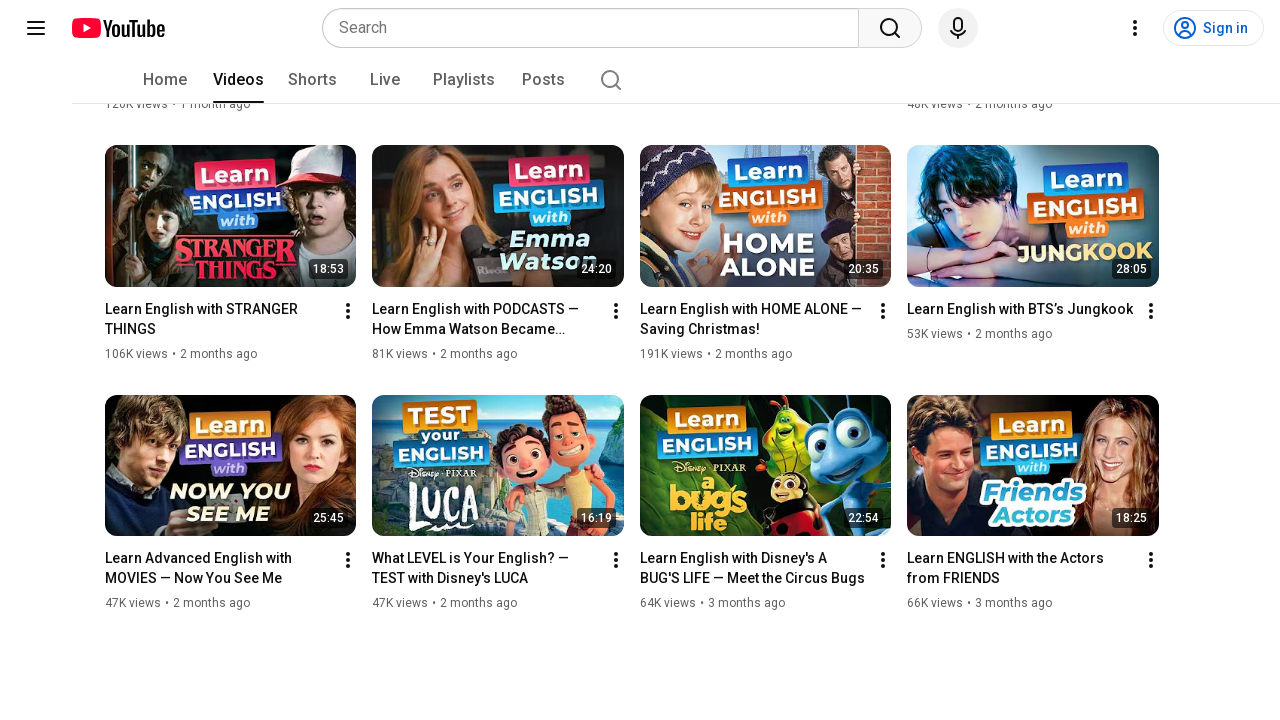

Scrolled down the page (iteration 48/50)
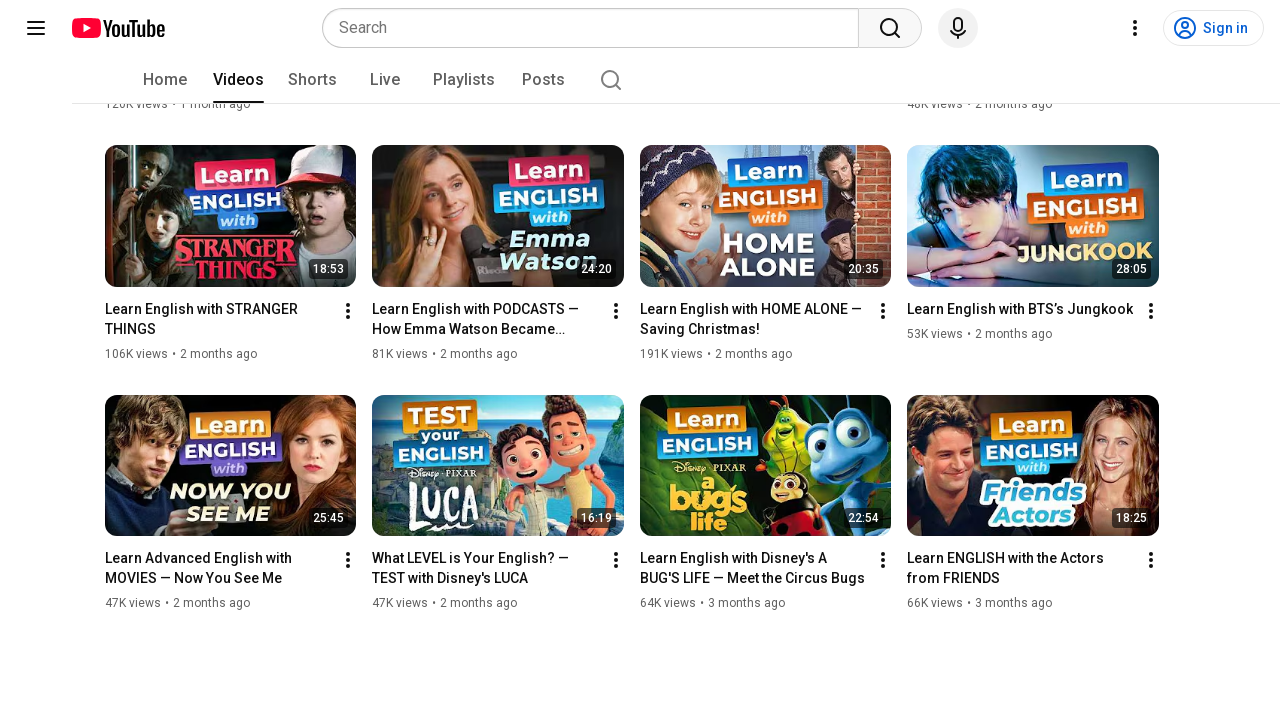

Waited for new content to load after scroll (iteration 48/50)
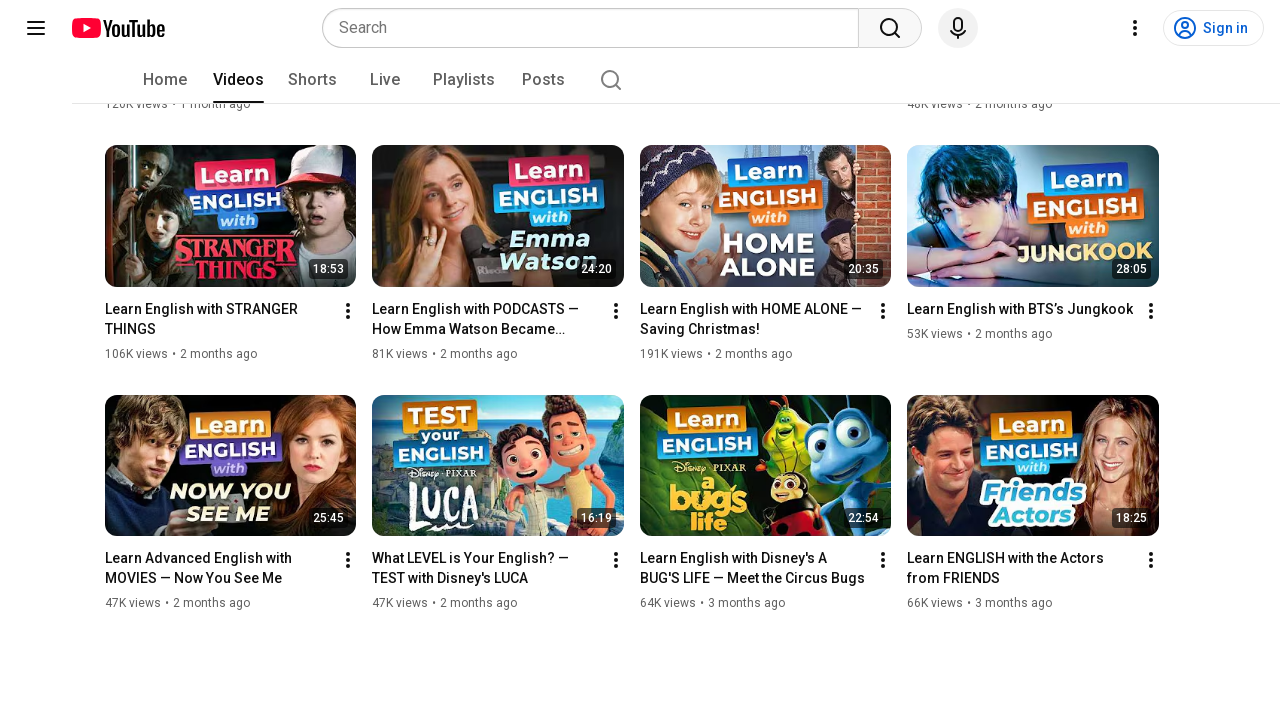

Scrolled down the page (iteration 49/50)
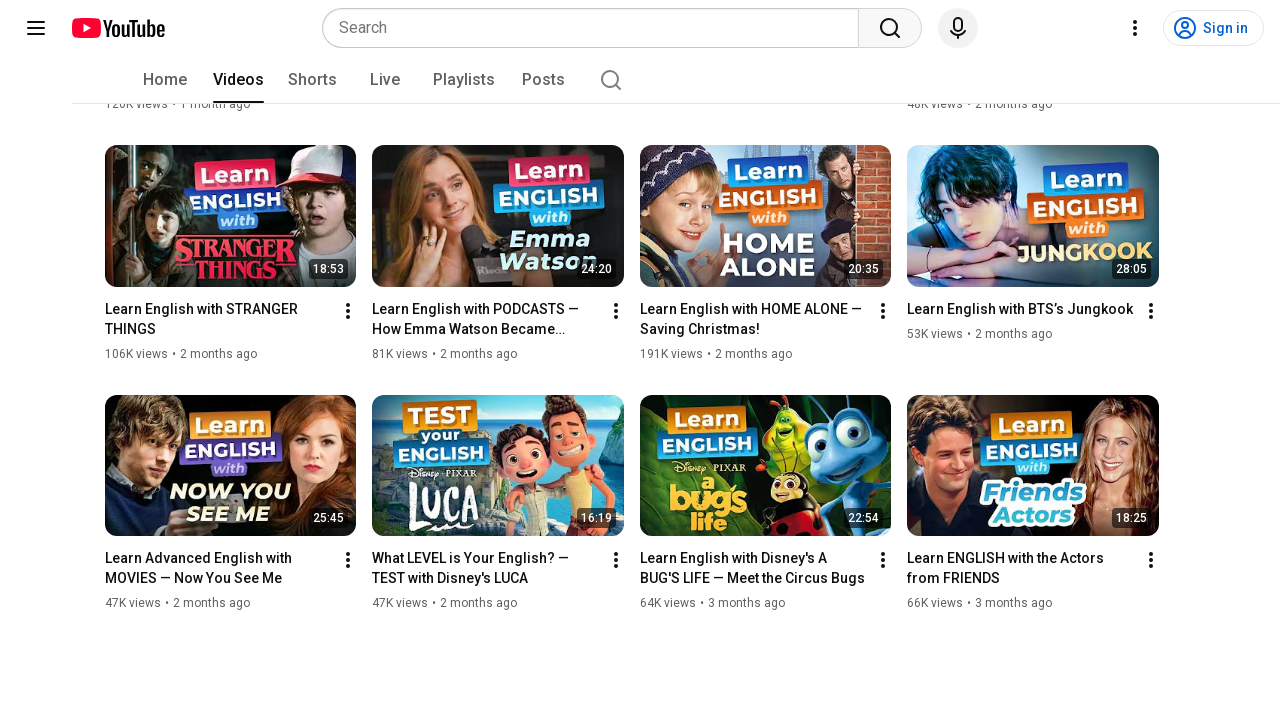

Waited for new content to load after scroll (iteration 49/50)
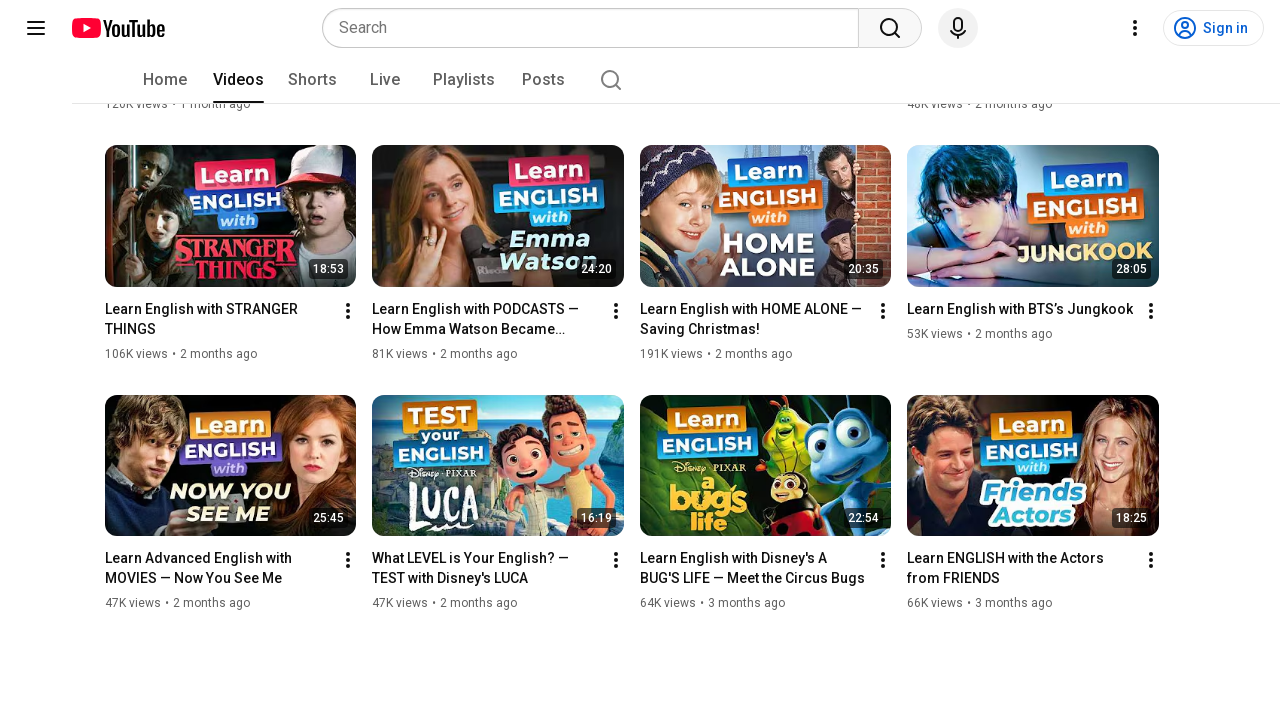

Scrolled down the page (iteration 50/50)
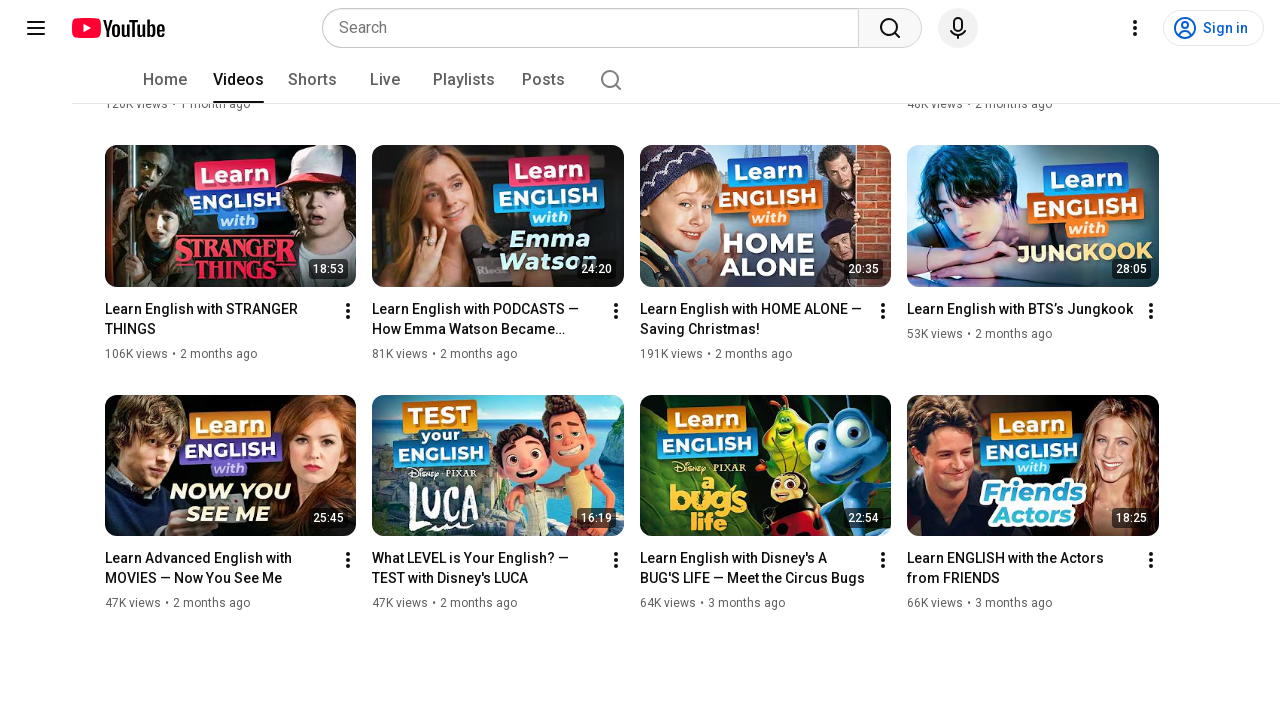

Waited for new content to load after scroll (iteration 50/50)
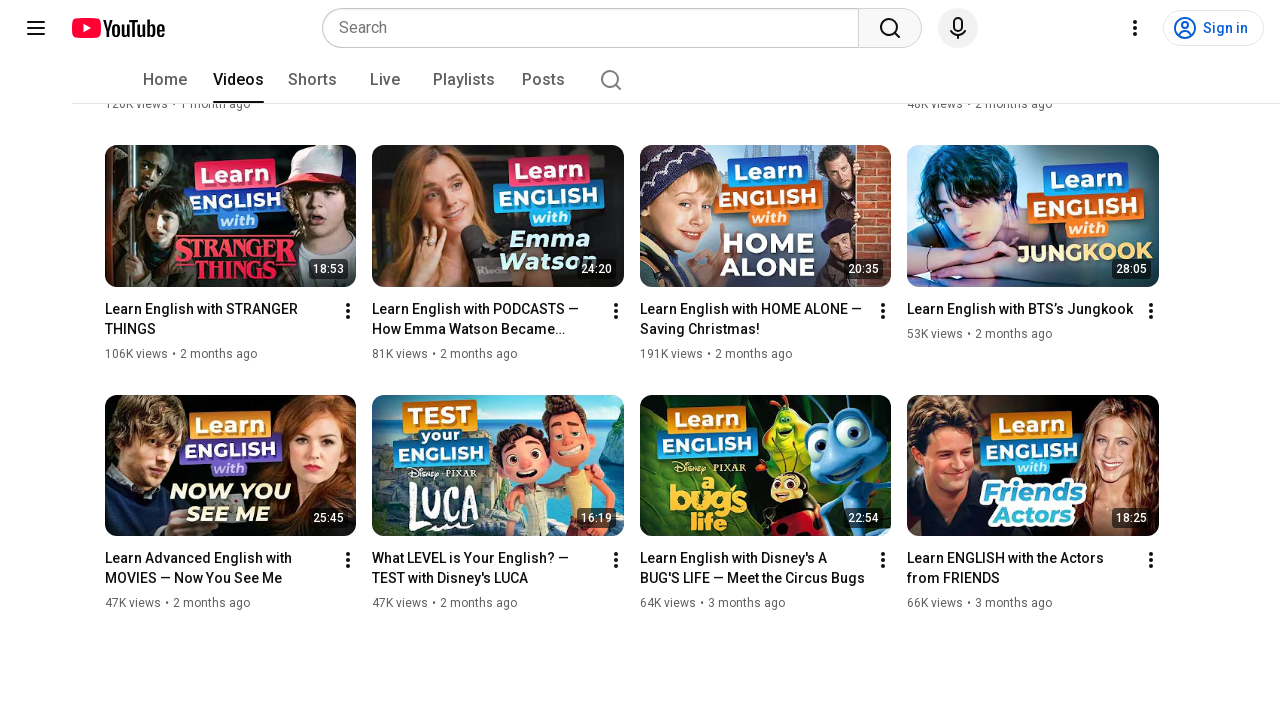

Verified video thumbnails are still visible after scrolling
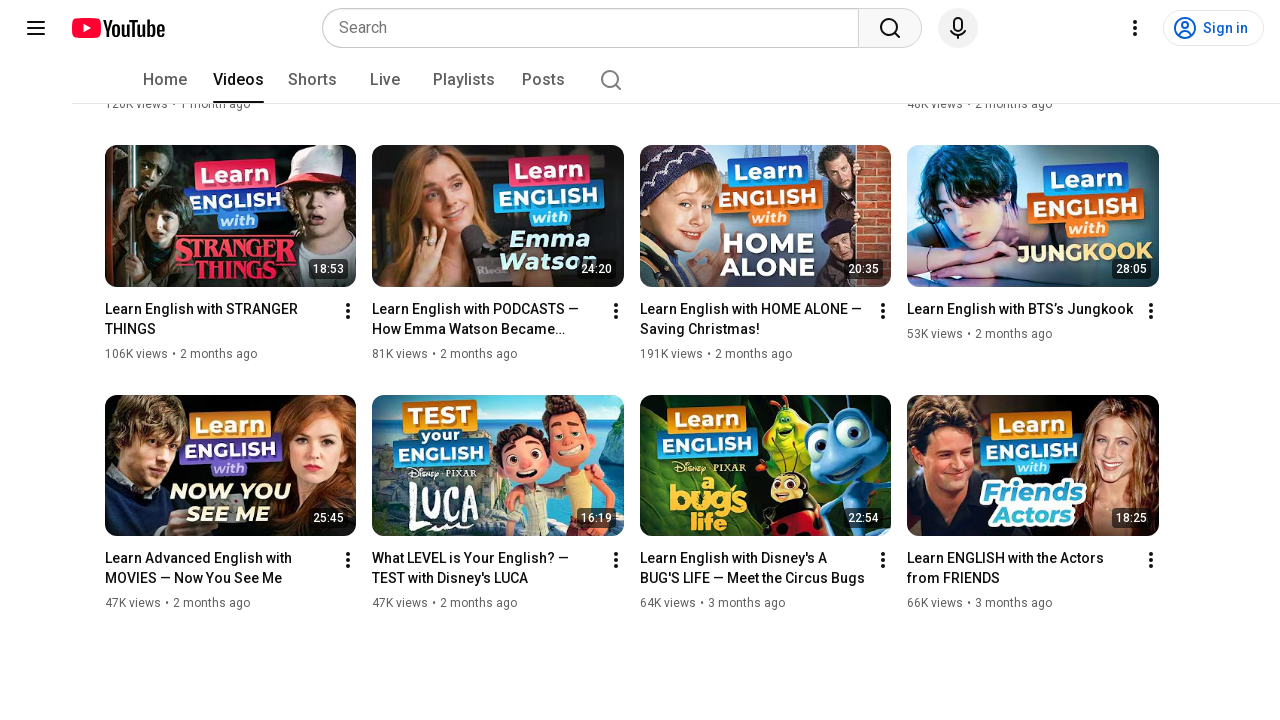

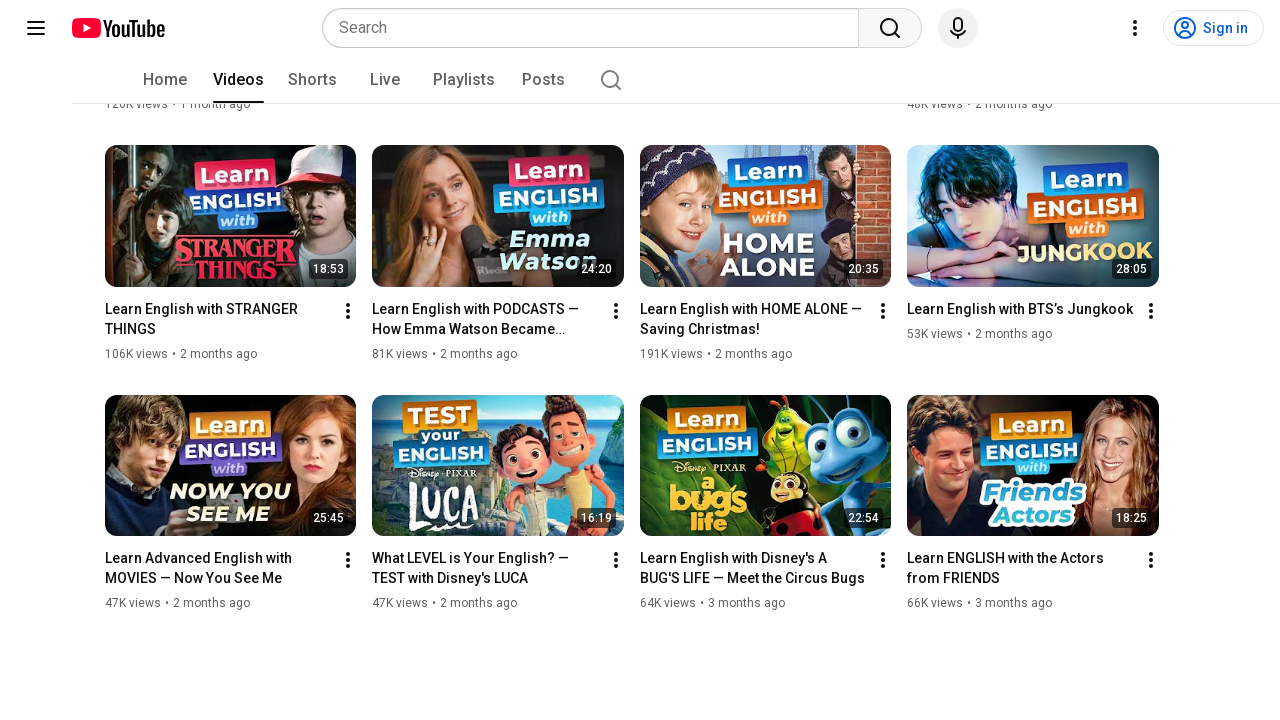